Tests filling out a large form by entering text into all text input fields and clicking the submit button.

Starting URL: http://suninjuly.github.io/huge_form.html

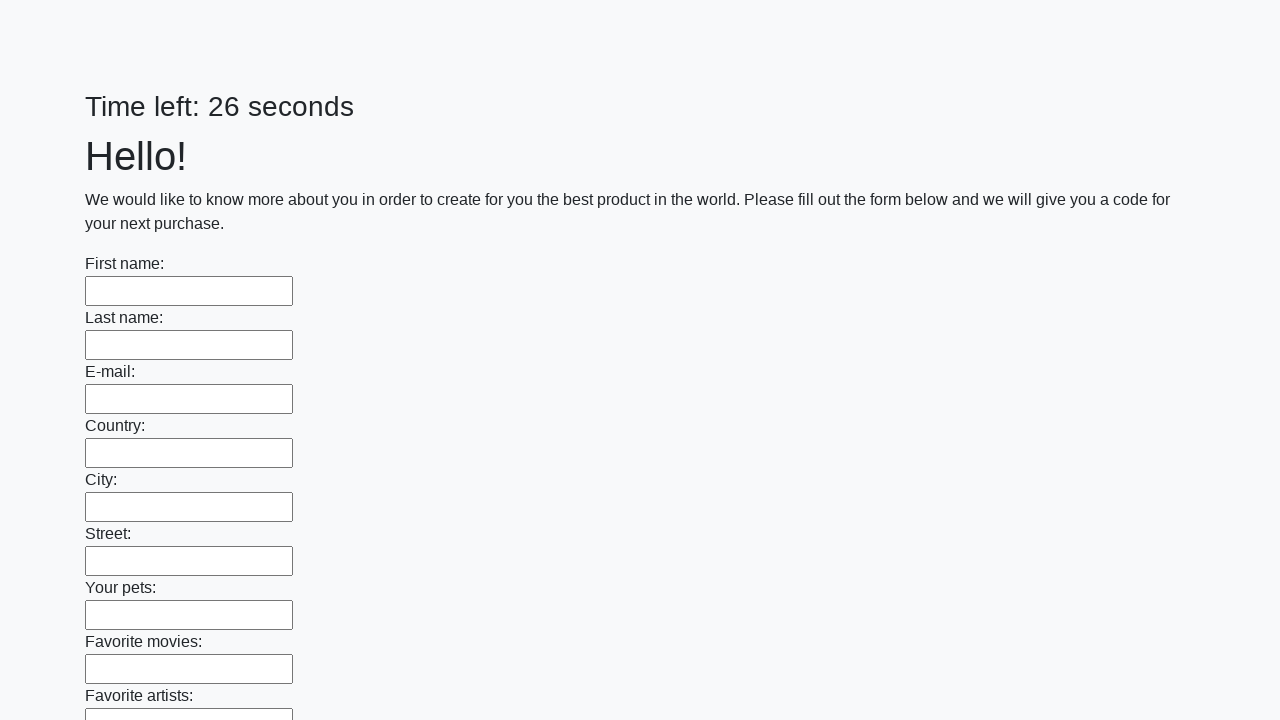

Located all text input fields on the huge form
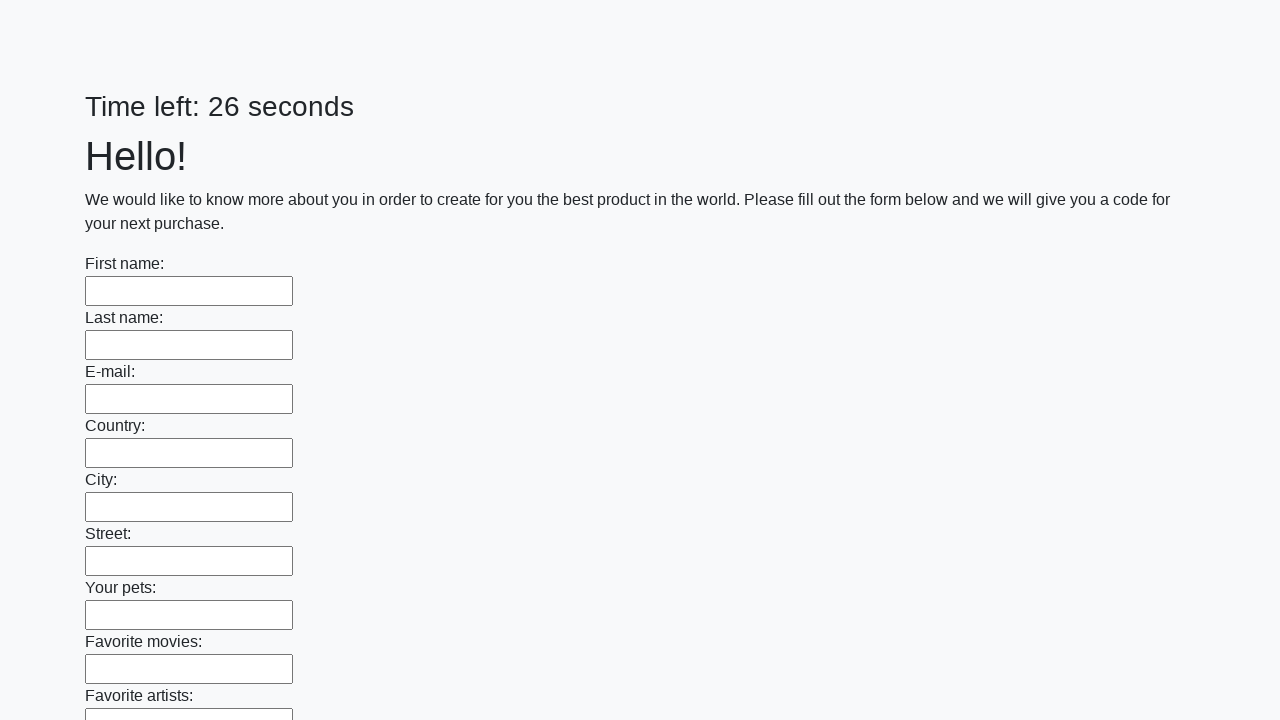

Filled a text input field with 'Test Response 12345' on [type='text'] >> nth=0
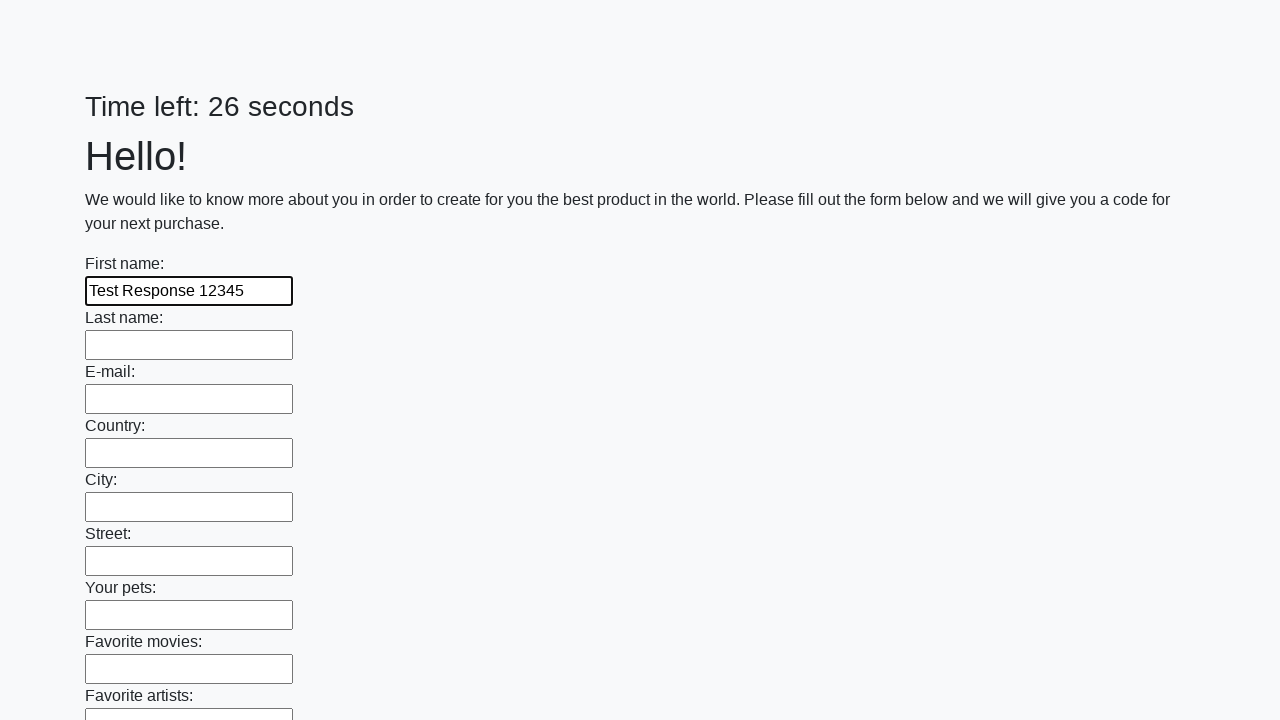

Filled a text input field with 'Test Response 12345' on [type='text'] >> nth=1
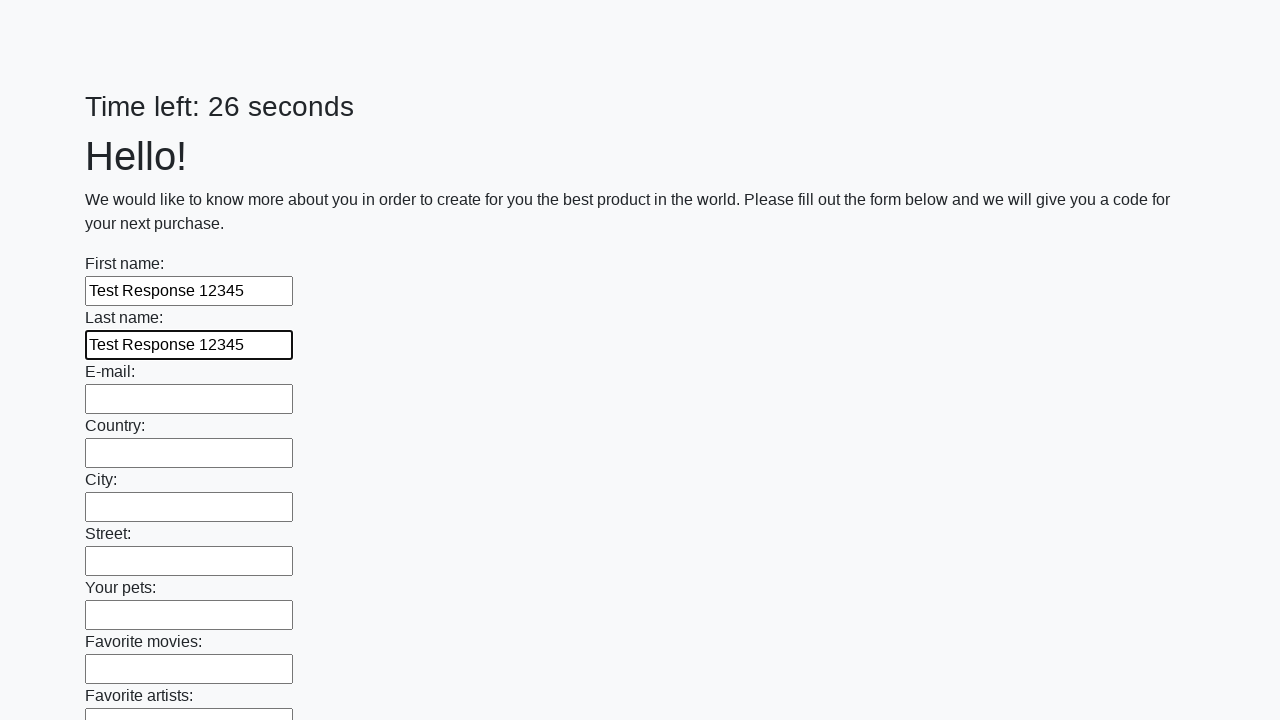

Filled a text input field with 'Test Response 12345' on [type='text'] >> nth=2
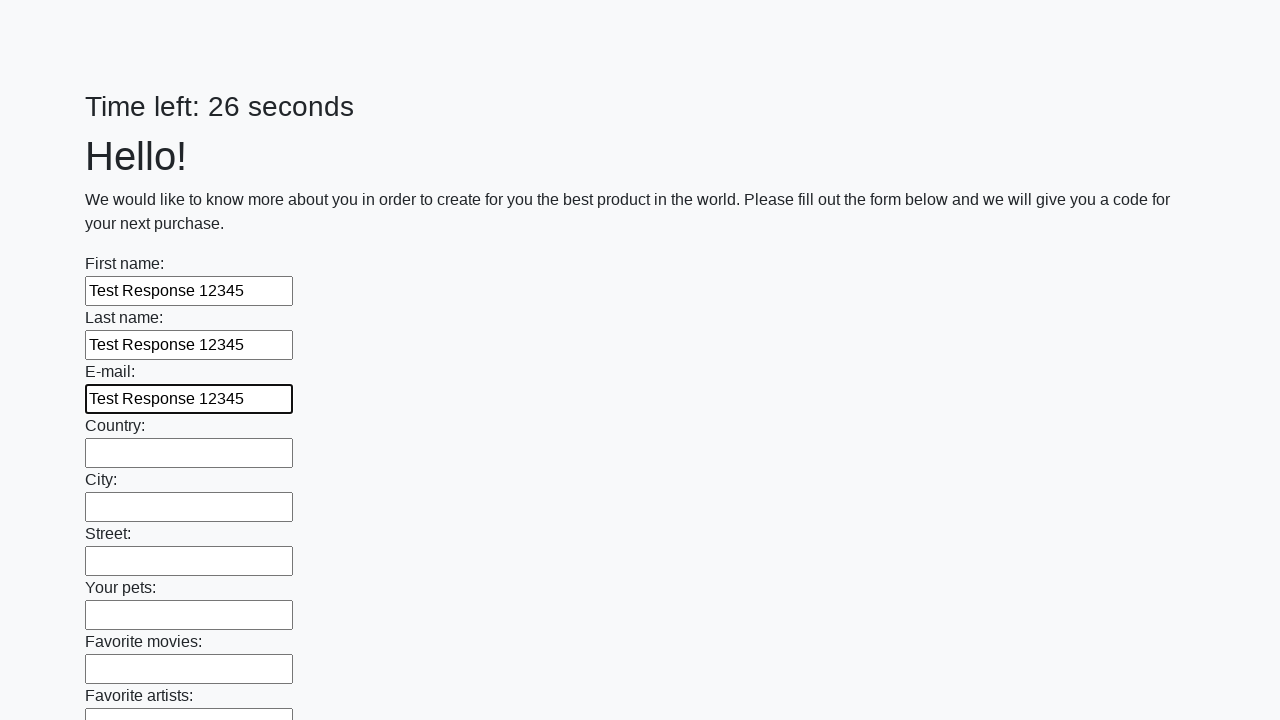

Filled a text input field with 'Test Response 12345' on [type='text'] >> nth=3
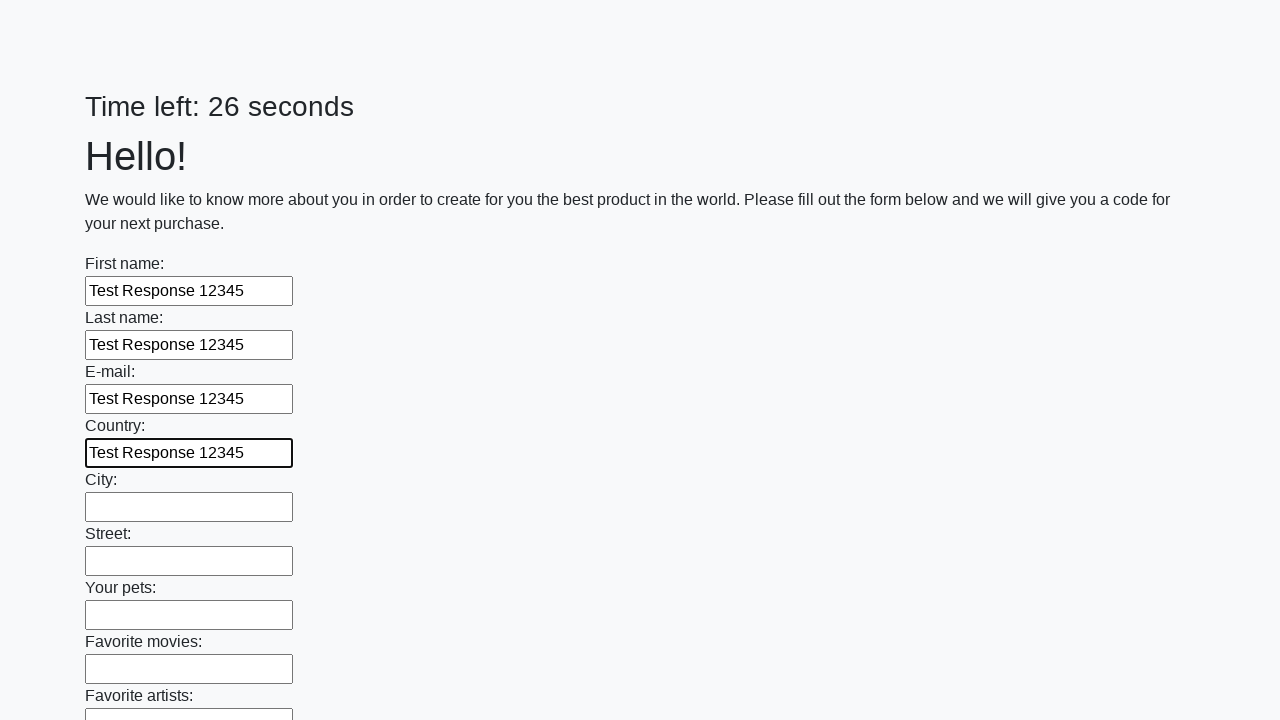

Filled a text input field with 'Test Response 12345' on [type='text'] >> nth=4
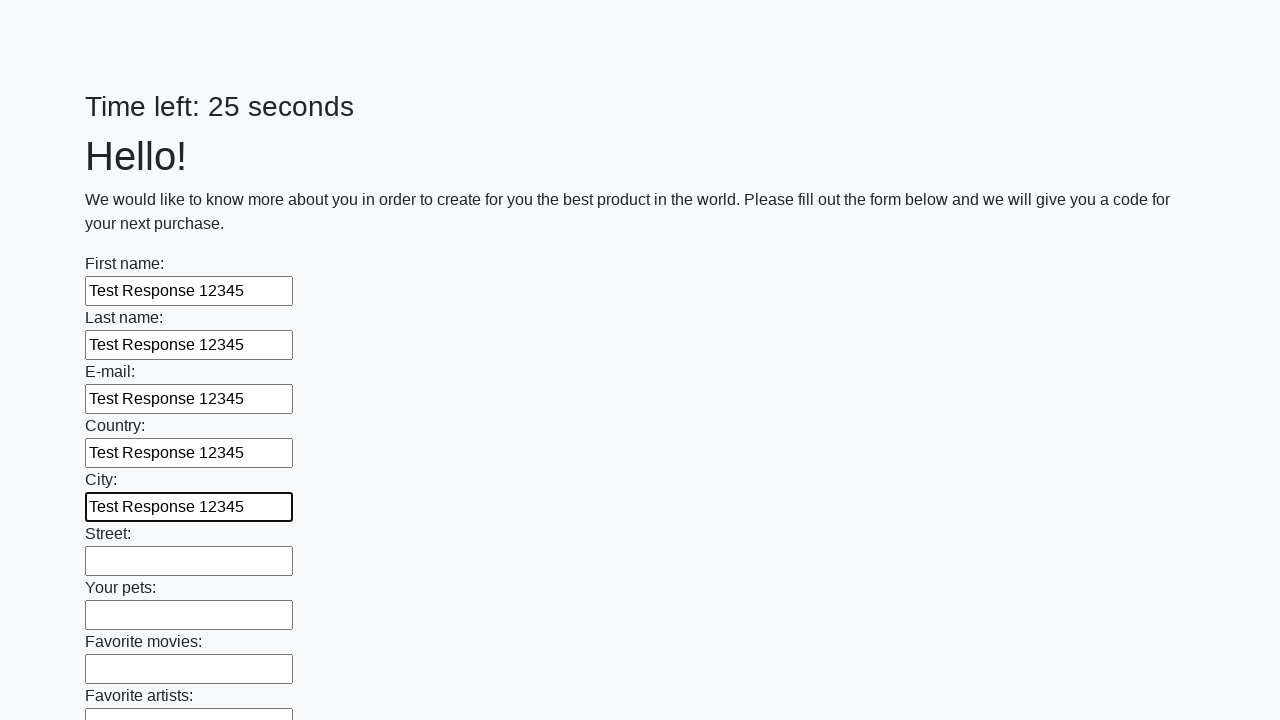

Filled a text input field with 'Test Response 12345' on [type='text'] >> nth=5
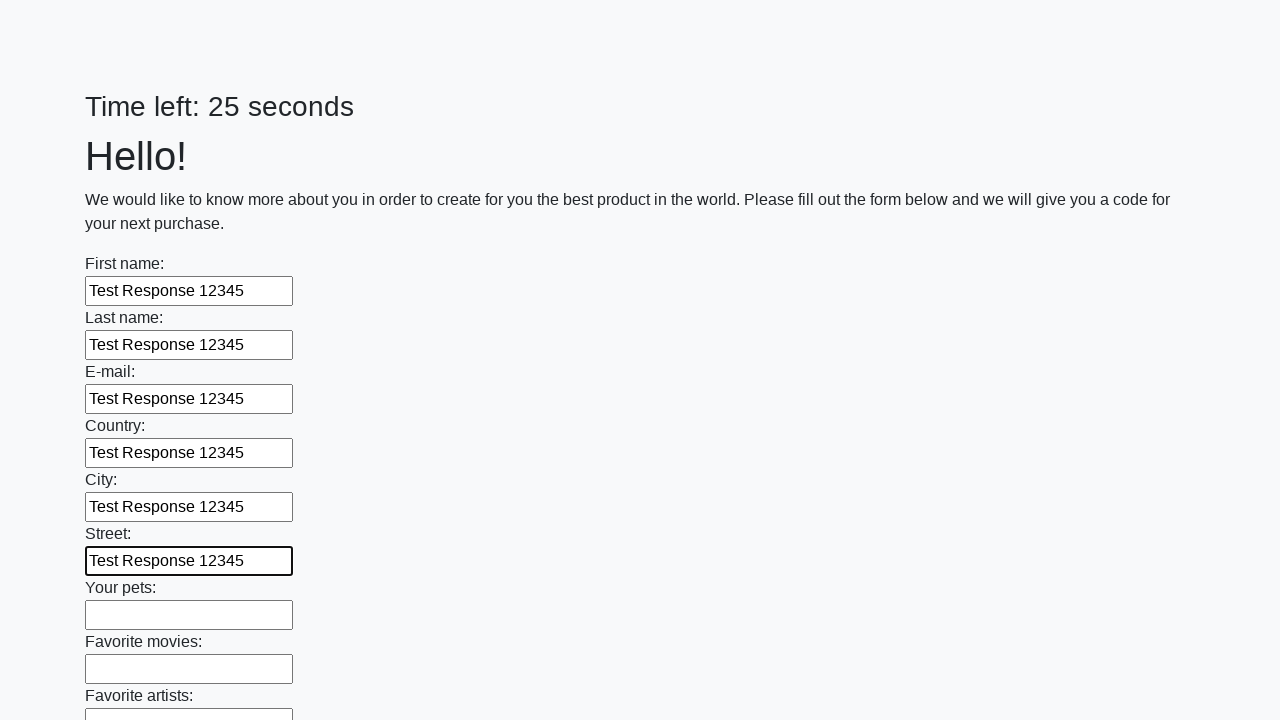

Filled a text input field with 'Test Response 12345' on [type='text'] >> nth=6
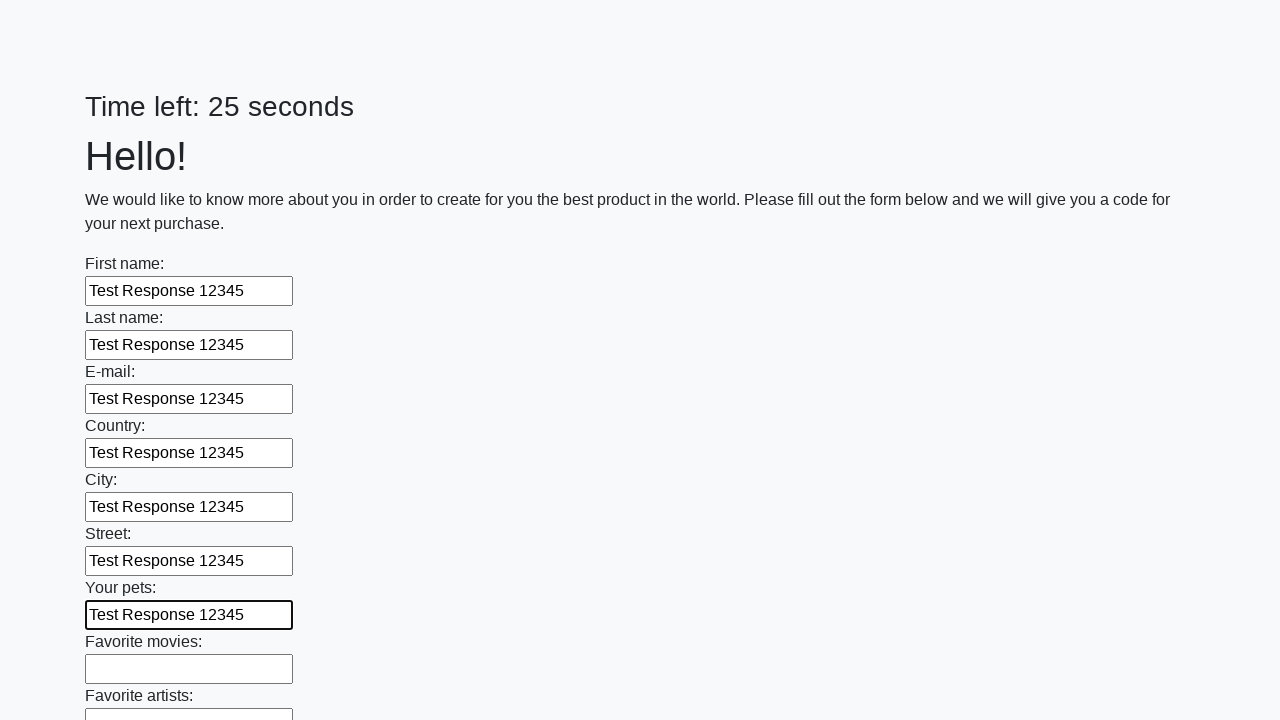

Filled a text input field with 'Test Response 12345' on [type='text'] >> nth=7
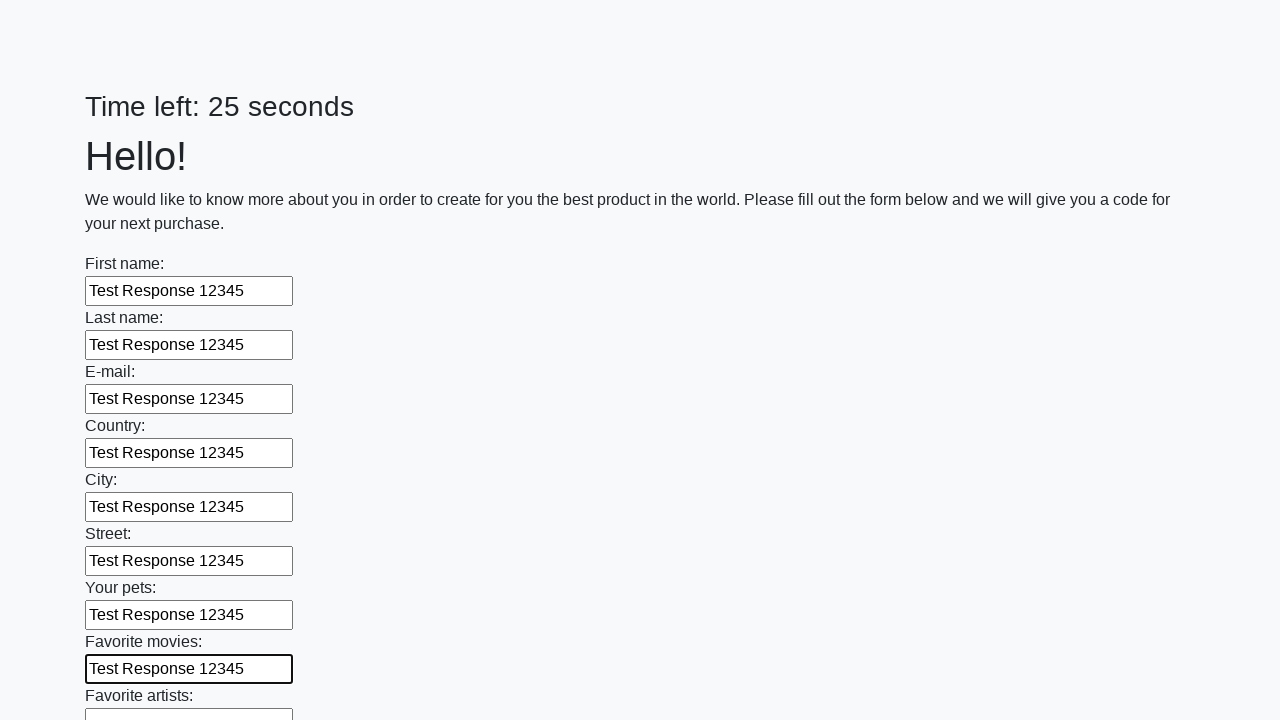

Filled a text input field with 'Test Response 12345' on [type='text'] >> nth=8
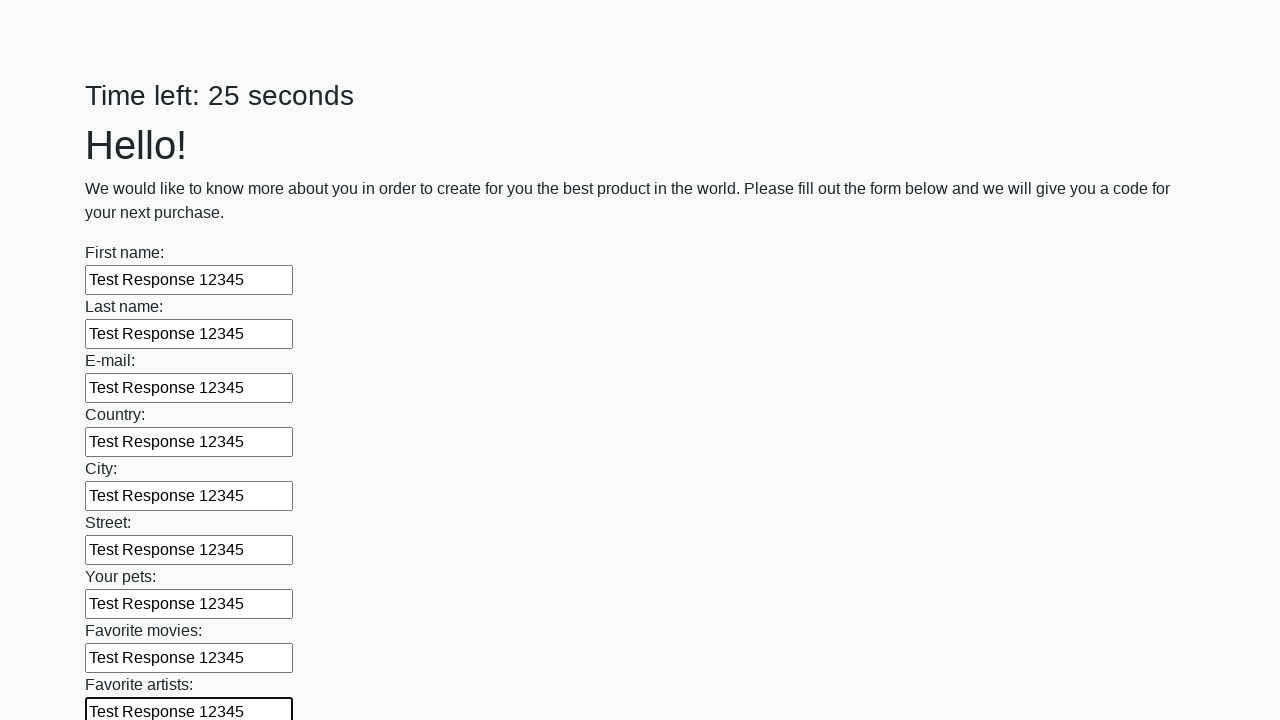

Filled a text input field with 'Test Response 12345' on [type='text'] >> nth=9
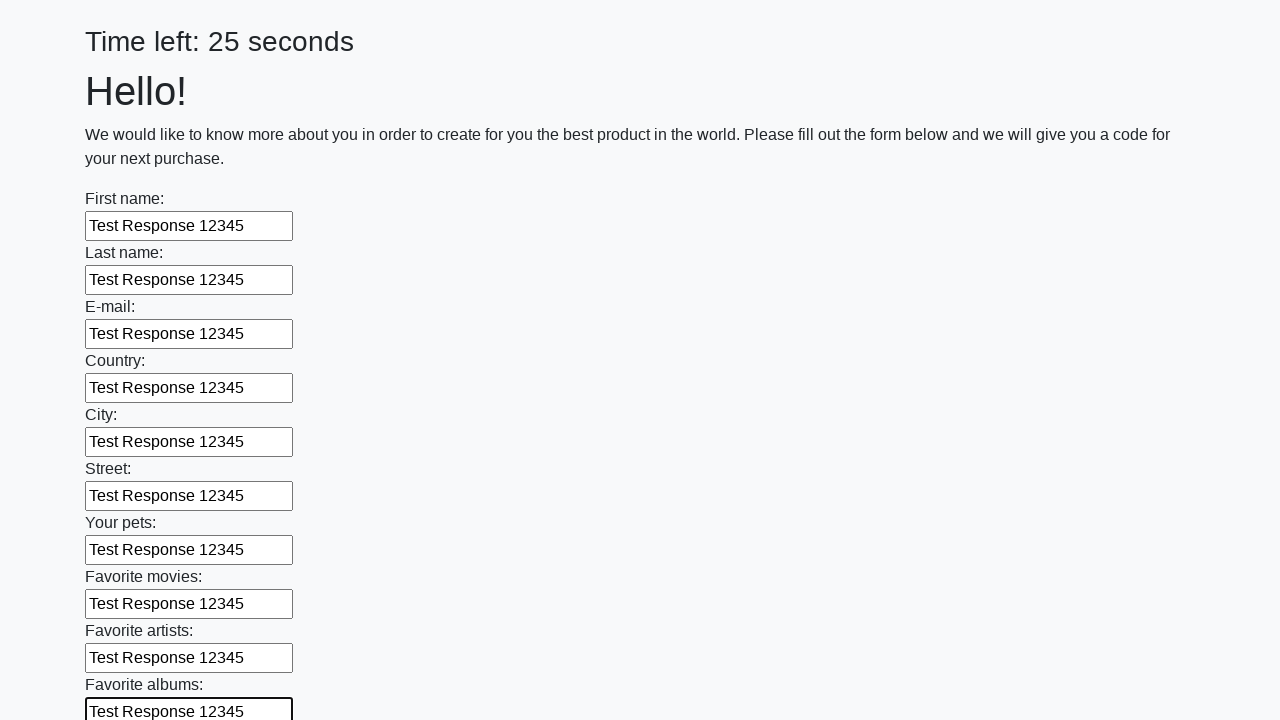

Filled a text input field with 'Test Response 12345' on [type='text'] >> nth=10
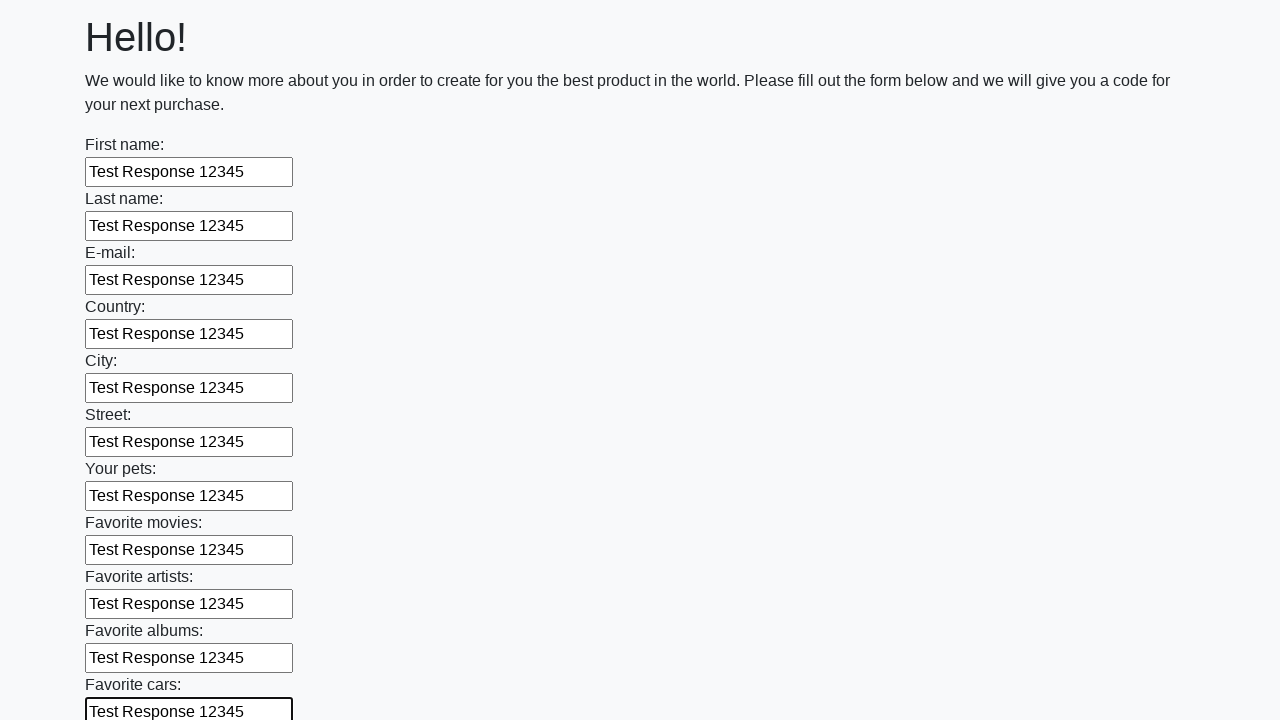

Filled a text input field with 'Test Response 12345' on [type='text'] >> nth=11
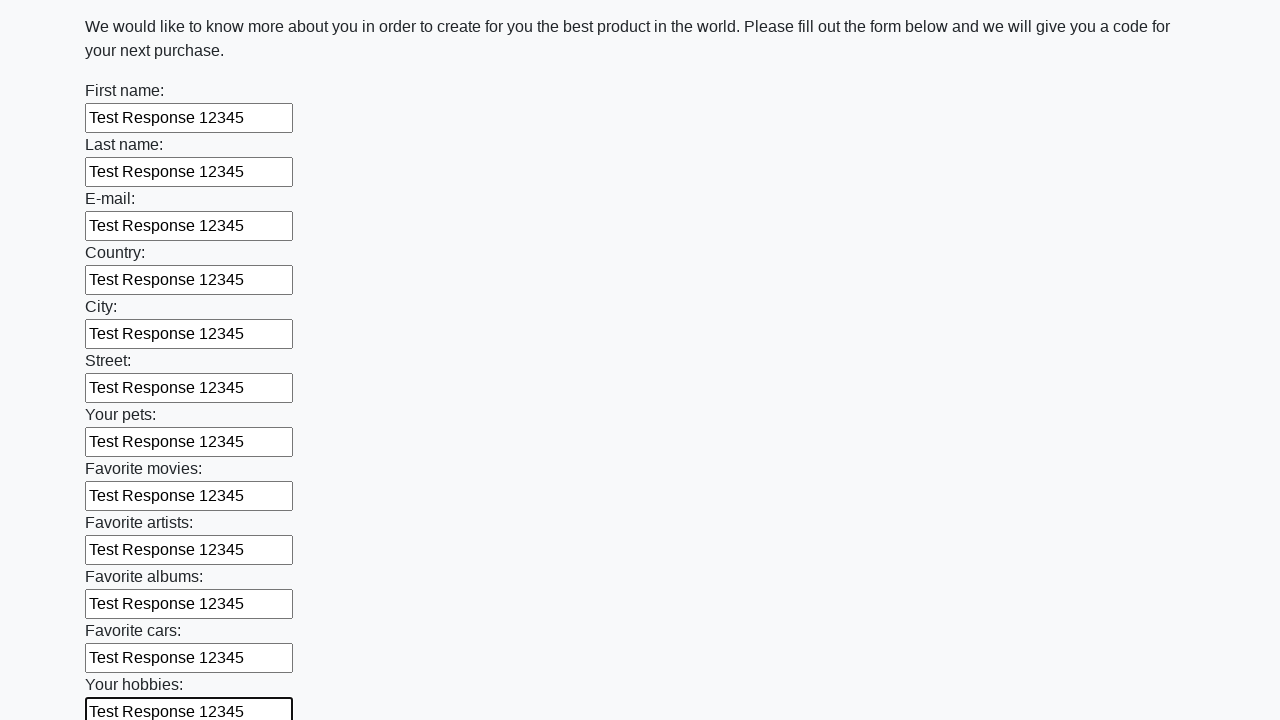

Filled a text input field with 'Test Response 12345' on [type='text'] >> nth=12
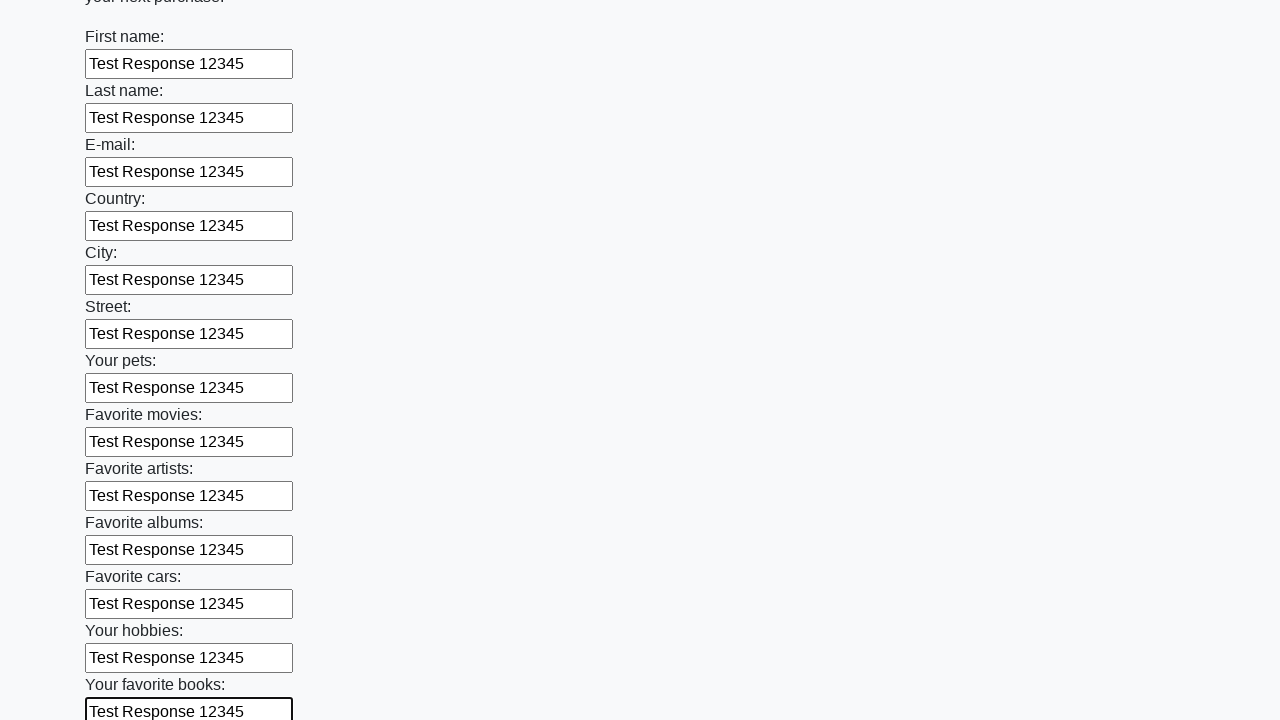

Filled a text input field with 'Test Response 12345' on [type='text'] >> nth=13
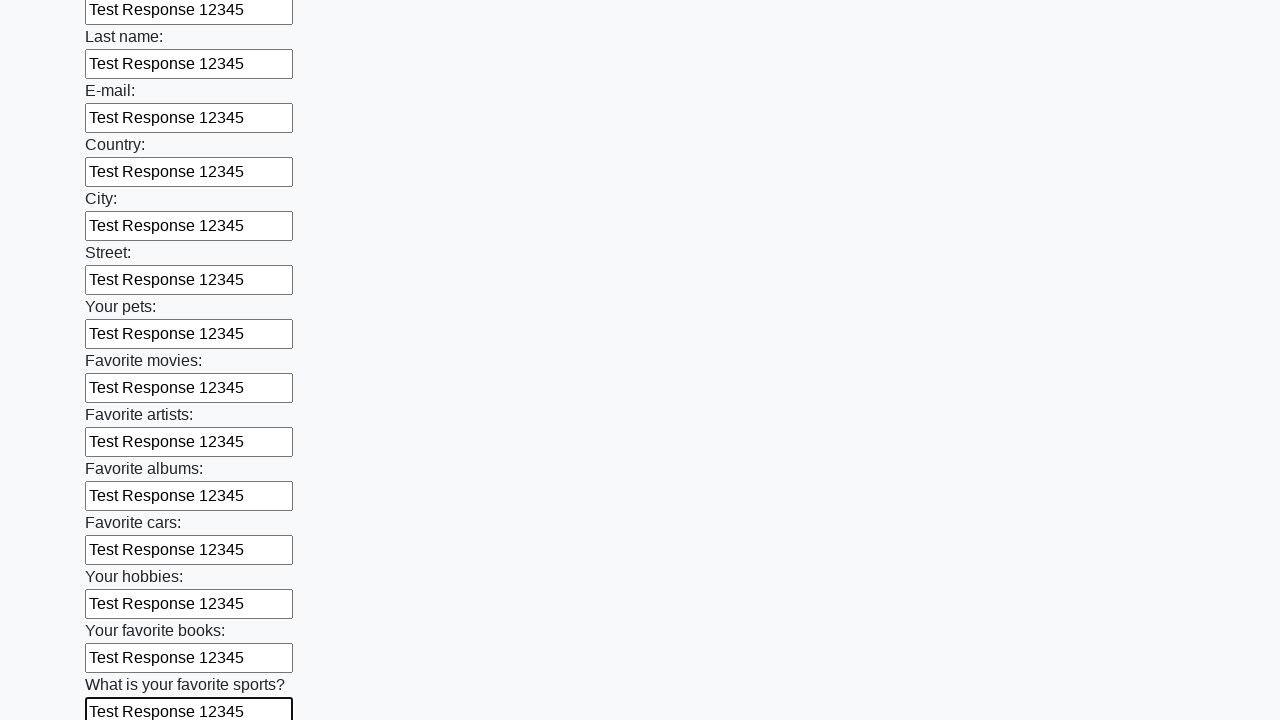

Filled a text input field with 'Test Response 12345' on [type='text'] >> nth=14
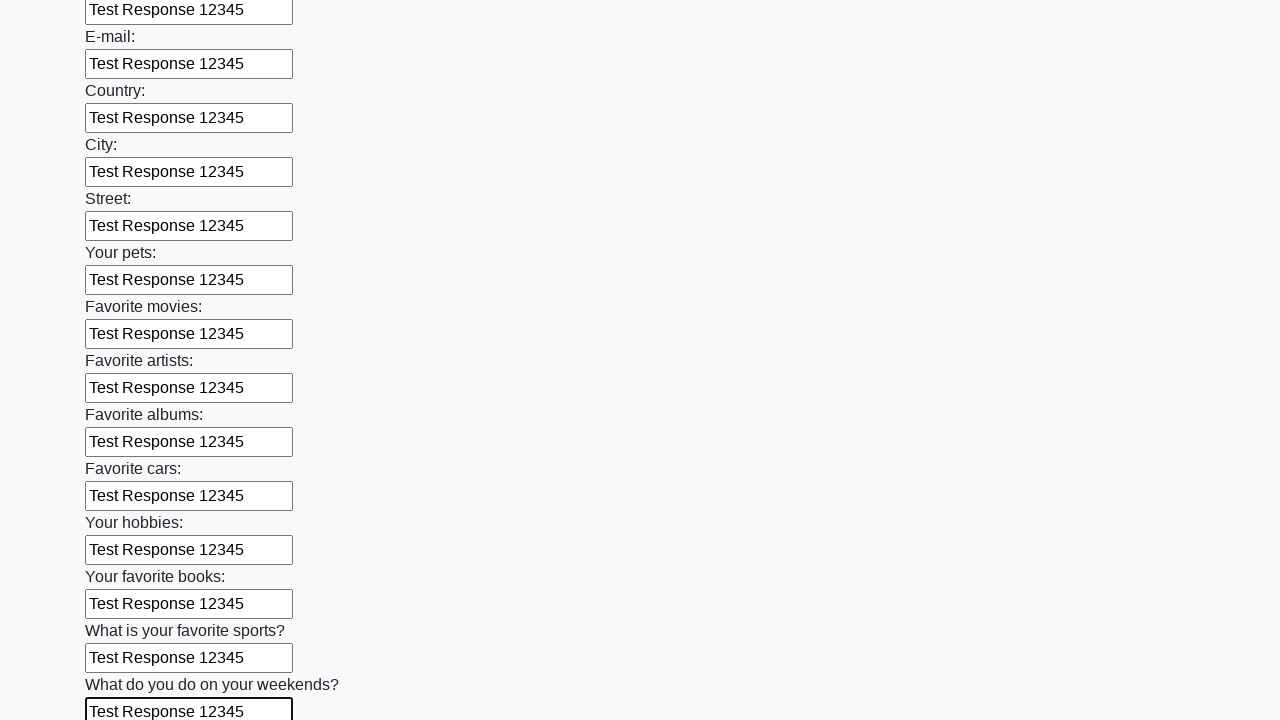

Filled a text input field with 'Test Response 12345' on [type='text'] >> nth=15
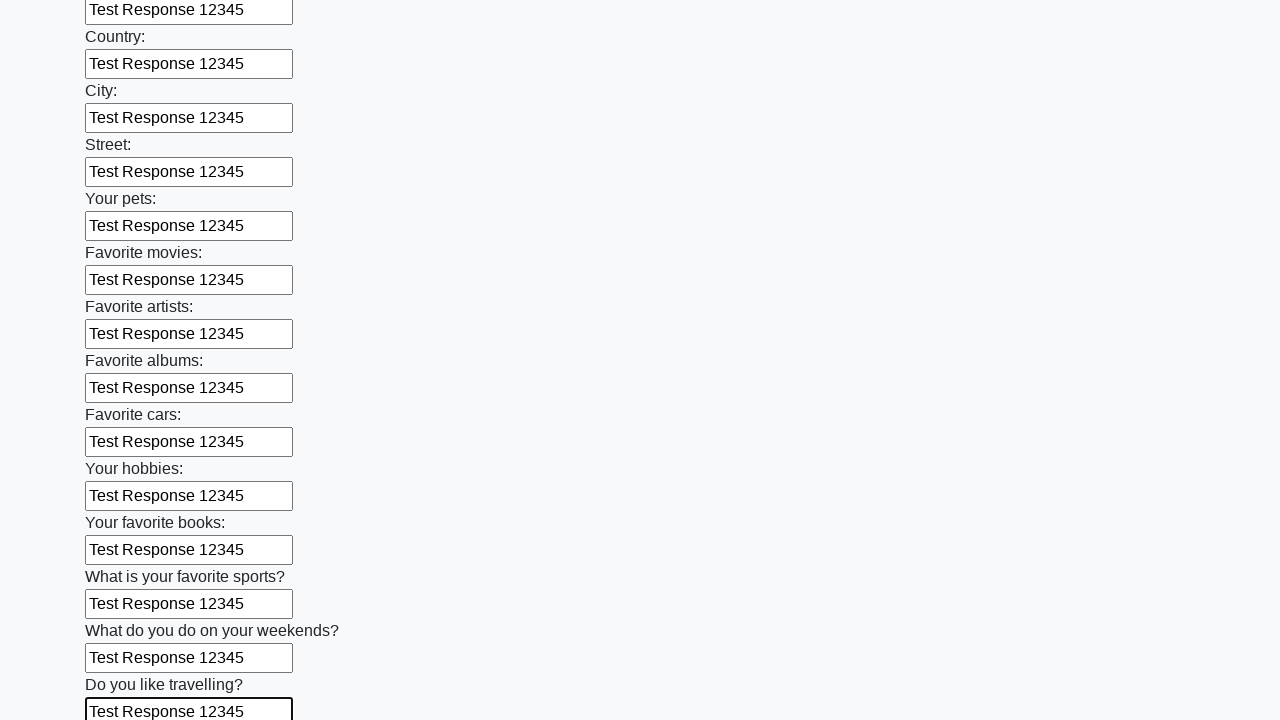

Filled a text input field with 'Test Response 12345' on [type='text'] >> nth=16
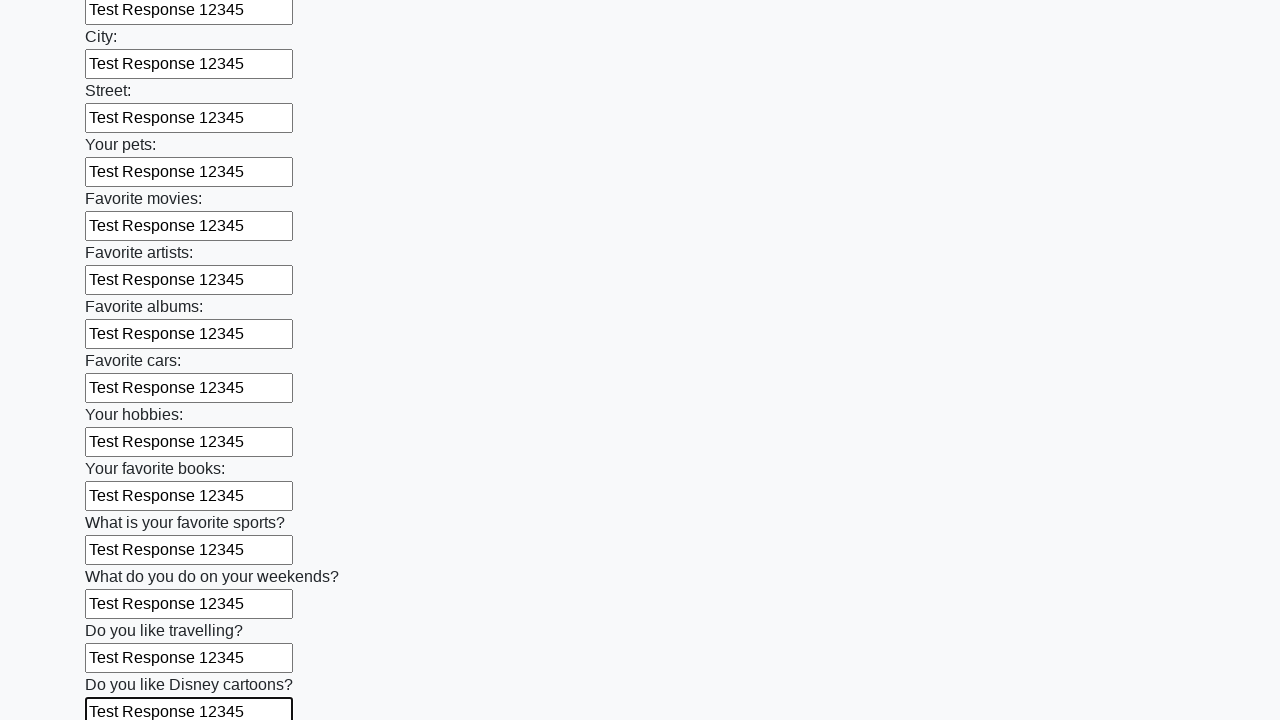

Filled a text input field with 'Test Response 12345' on [type='text'] >> nth=17
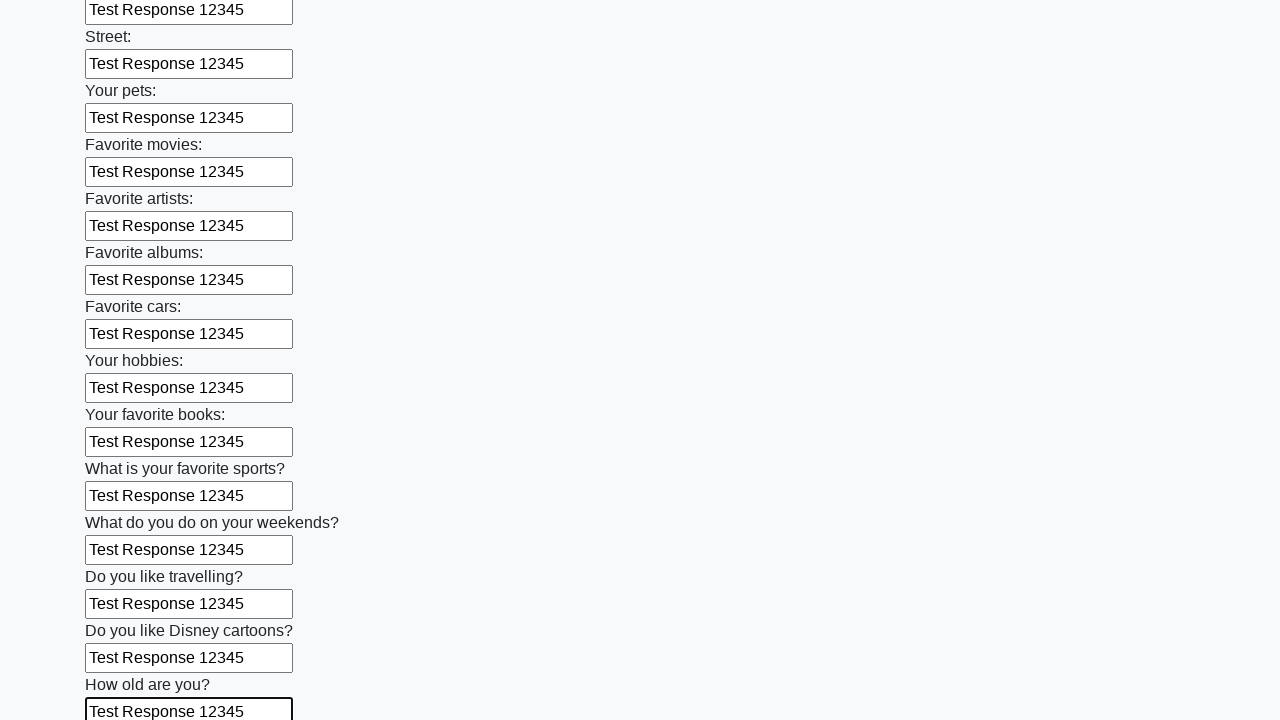

Filled a text input field with 'Test Response 12345' on [type='text'] >> nth=18
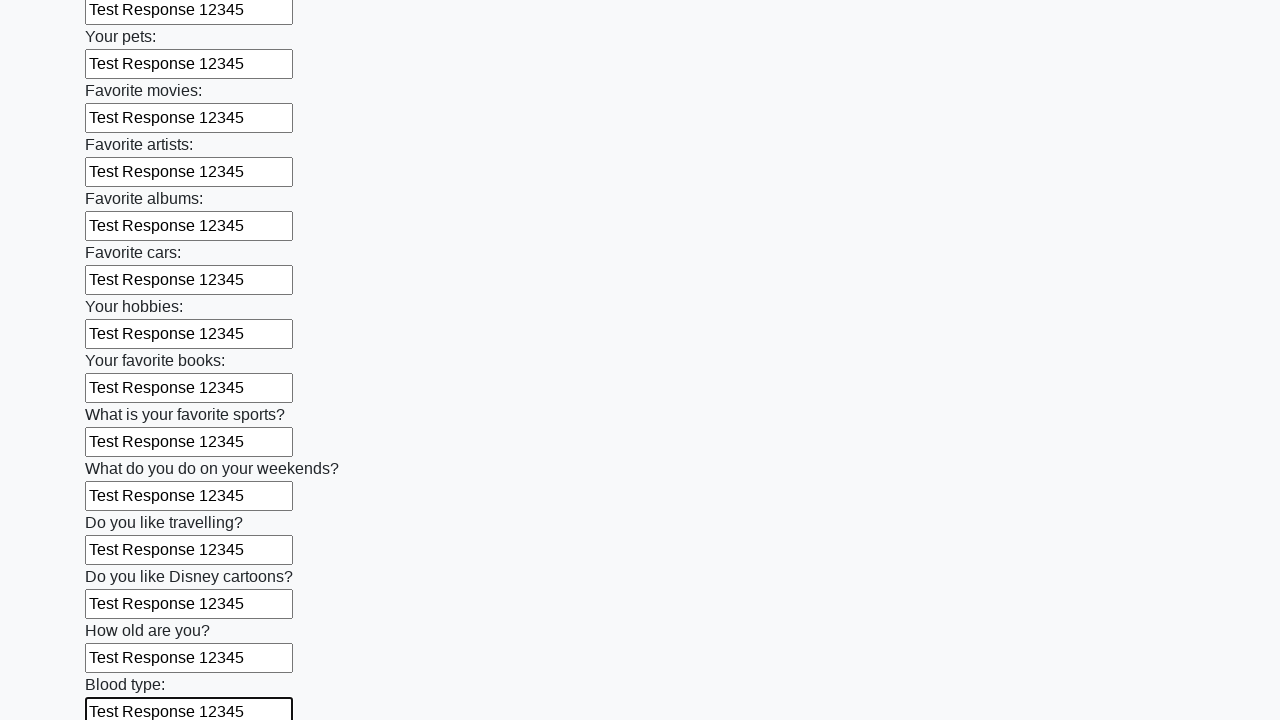

Filled a text input field with 'Test Response 12345' on [type='text'] >> nth=19
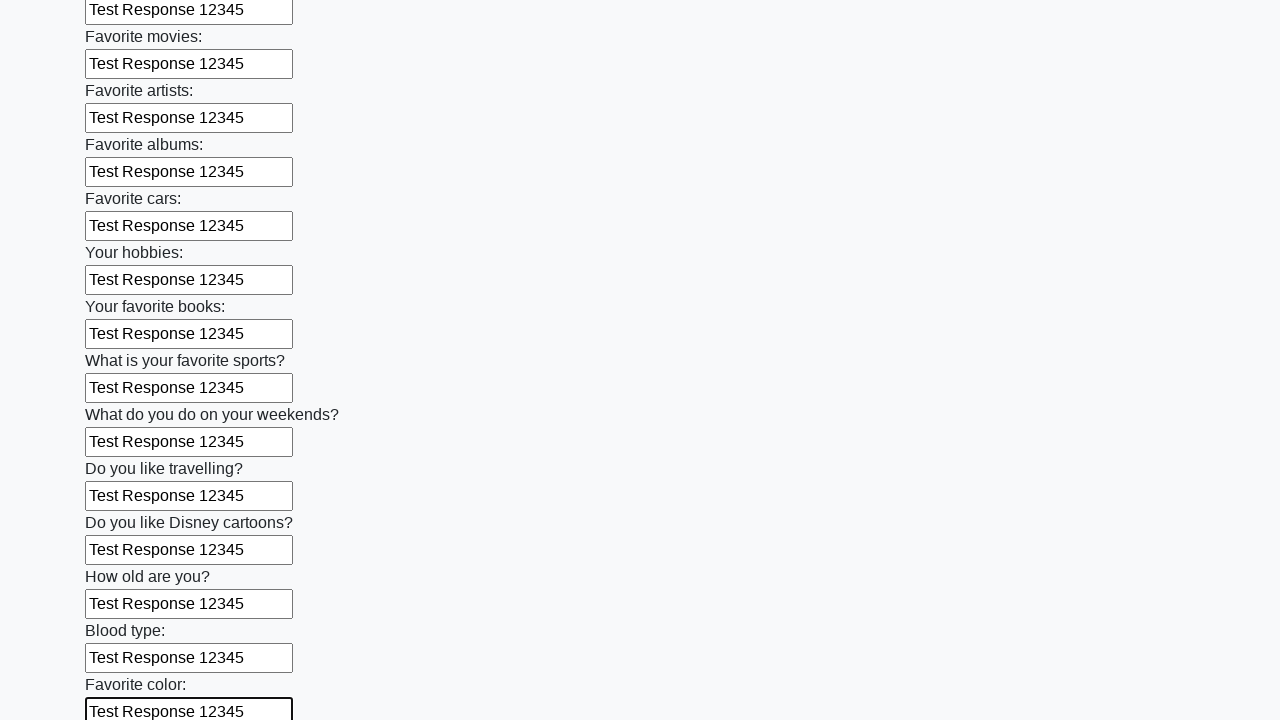

Filled a text input field with 'Test Response 12345' on [type='text'] >> nth=20
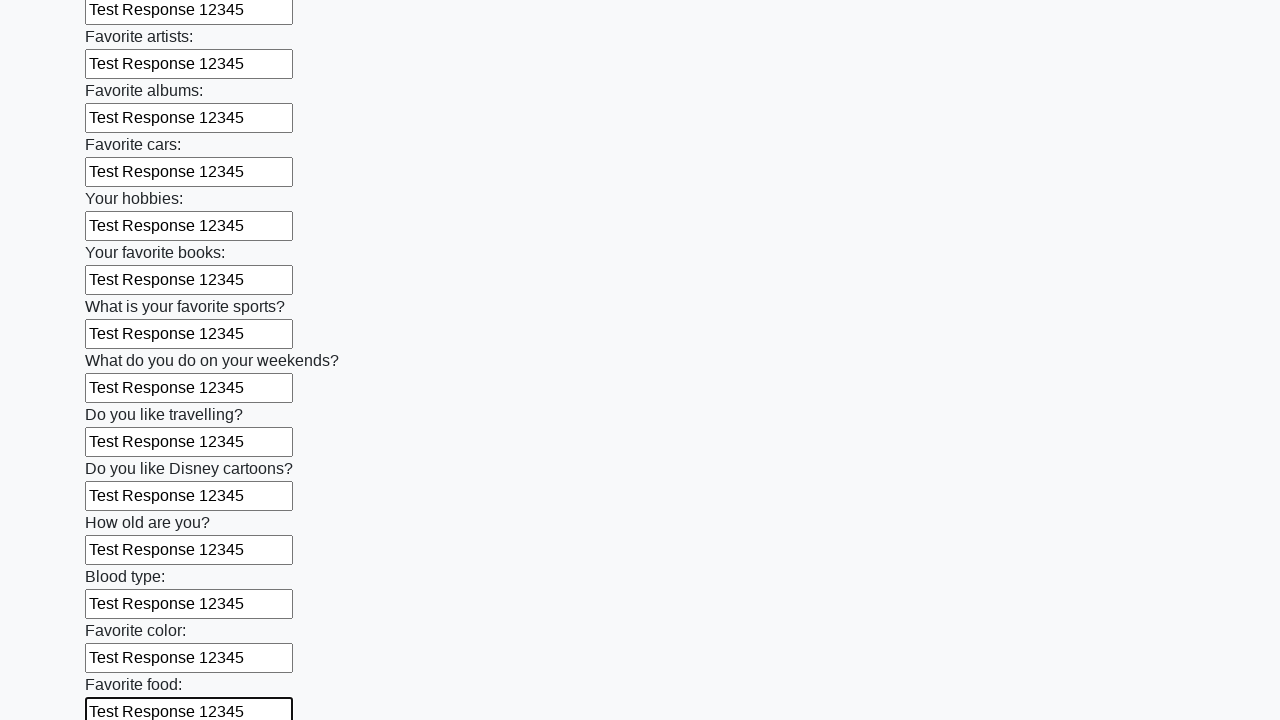

Filled a text input field with 'Test Response 12345' on [type='text'] >> nth=21
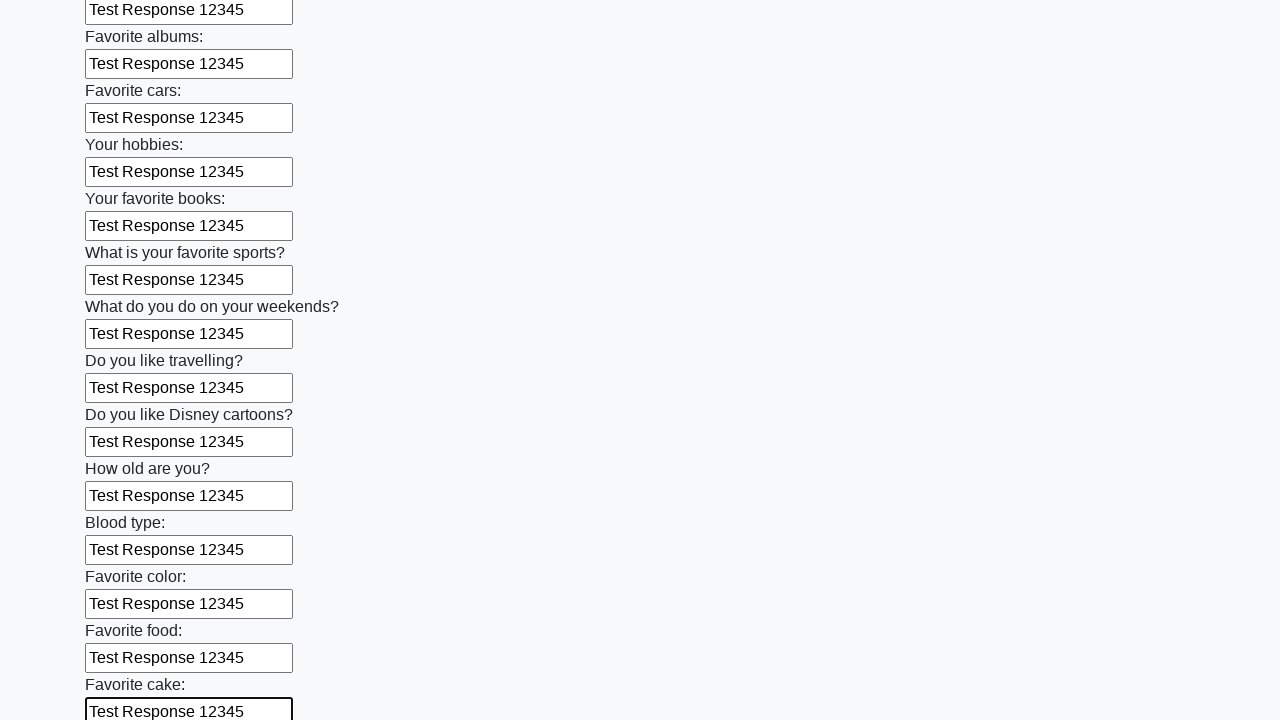

Filled a text input field with 'Test Response 12345' on [type='text'] >> nth=22
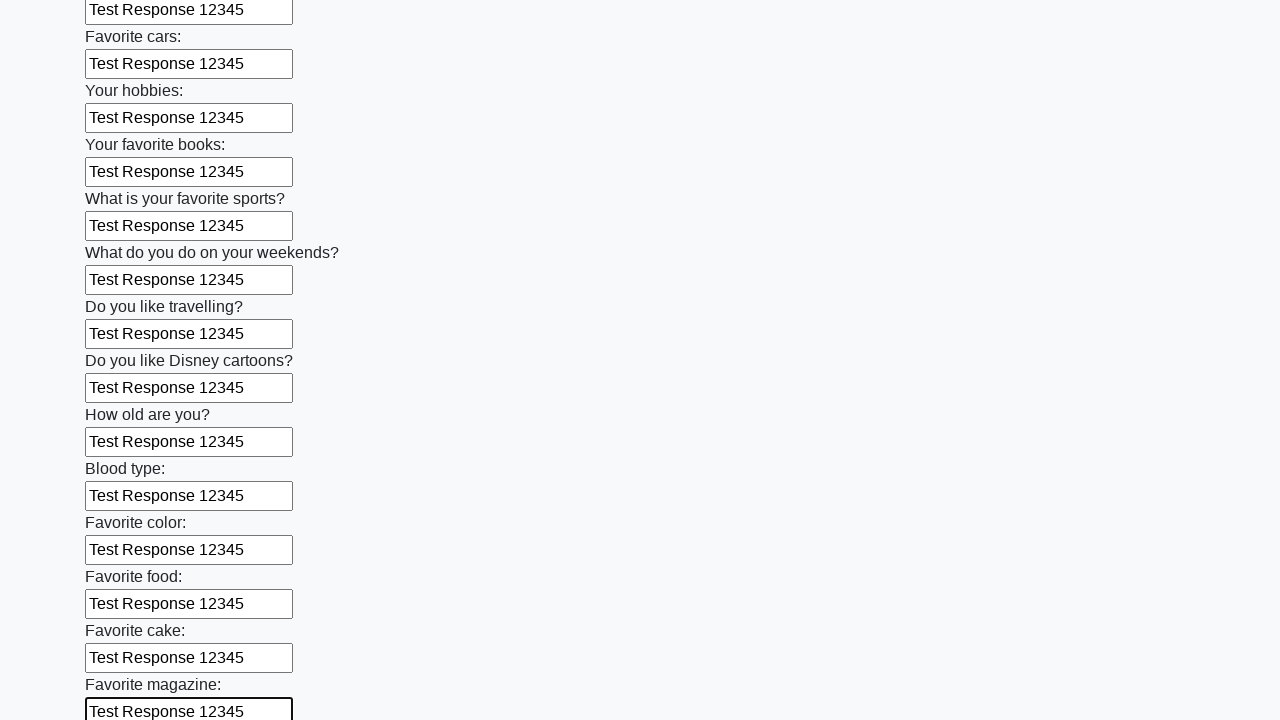

Filled a text input field with 'Test Response 12345' on [type='text'] >> nth=23
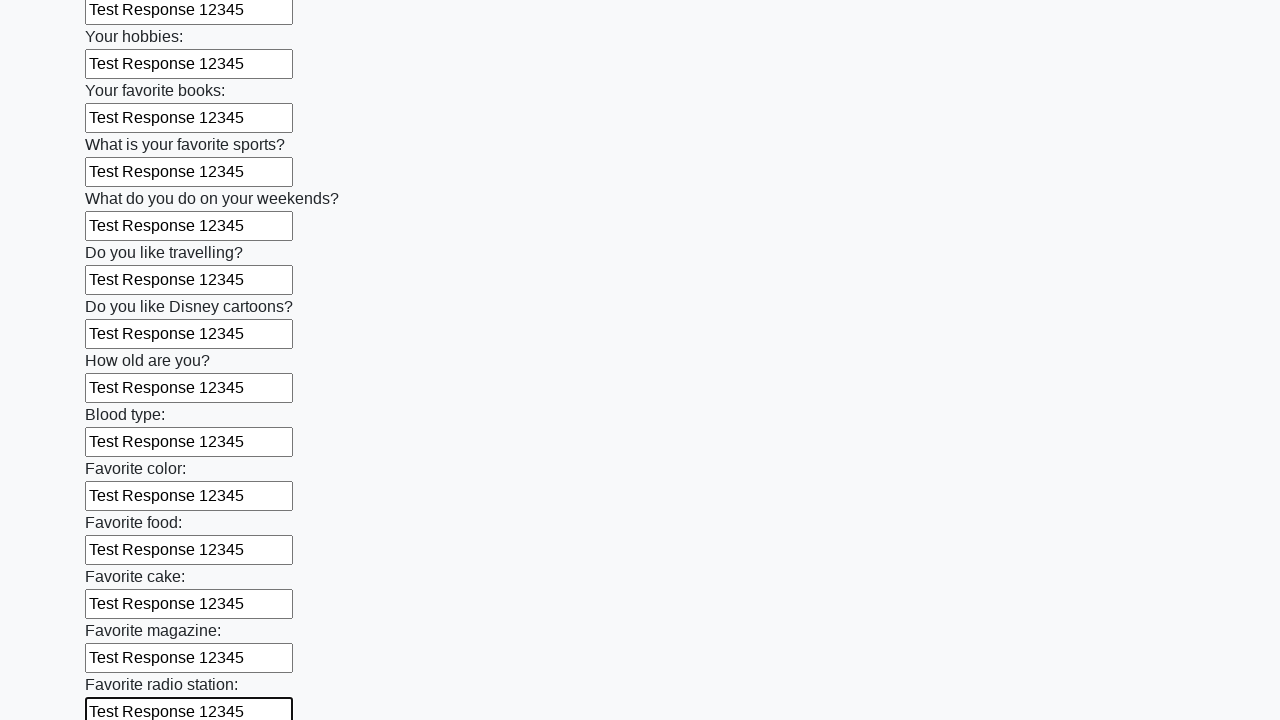

Filled a text input field with 'Test Response 12345' on [type='text'] >> nth=24
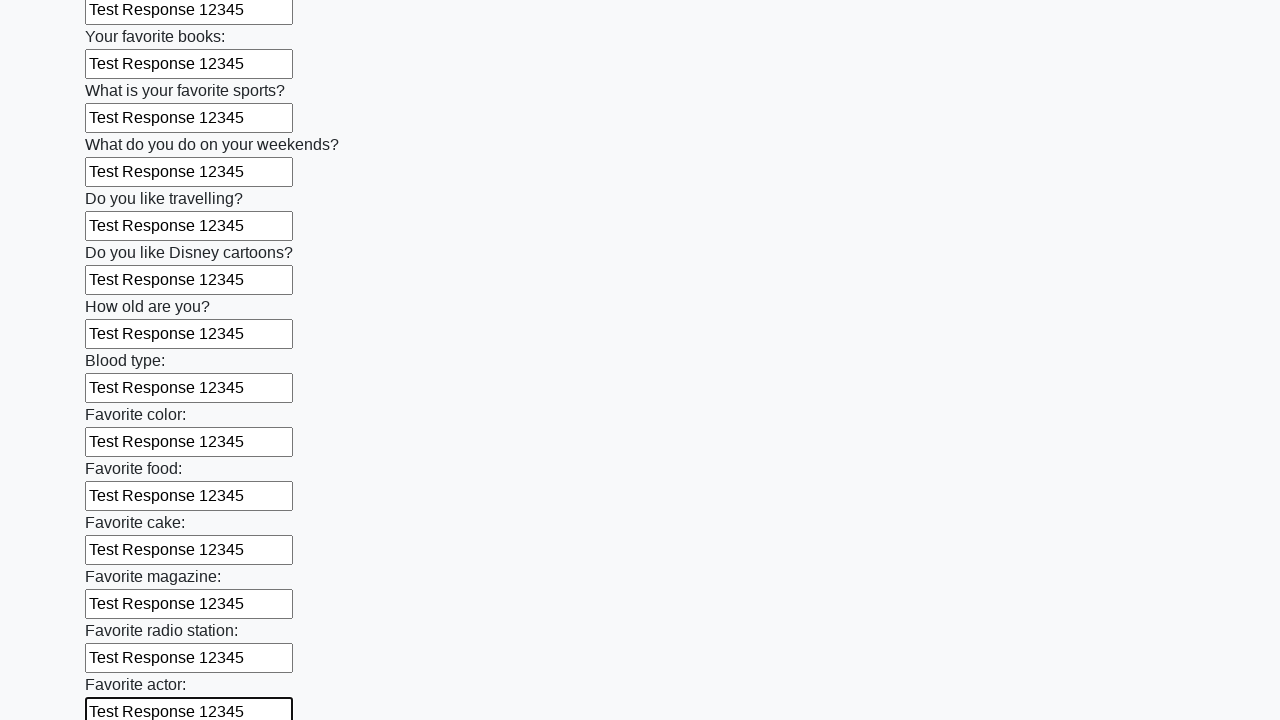

Filled a text input field with 'Test Response 12345' on [type='text'] >> nth=25
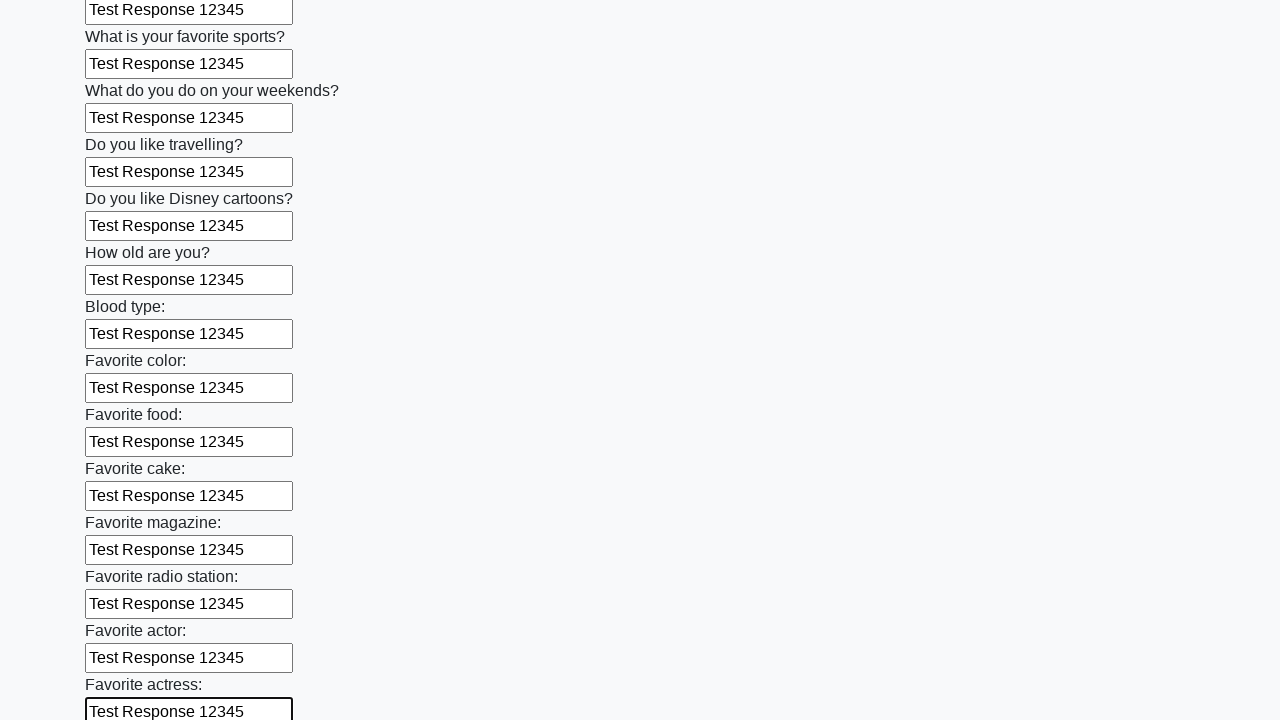

Filled a text input field with 'Test Response 12345' on [type='text'] >> nth=26
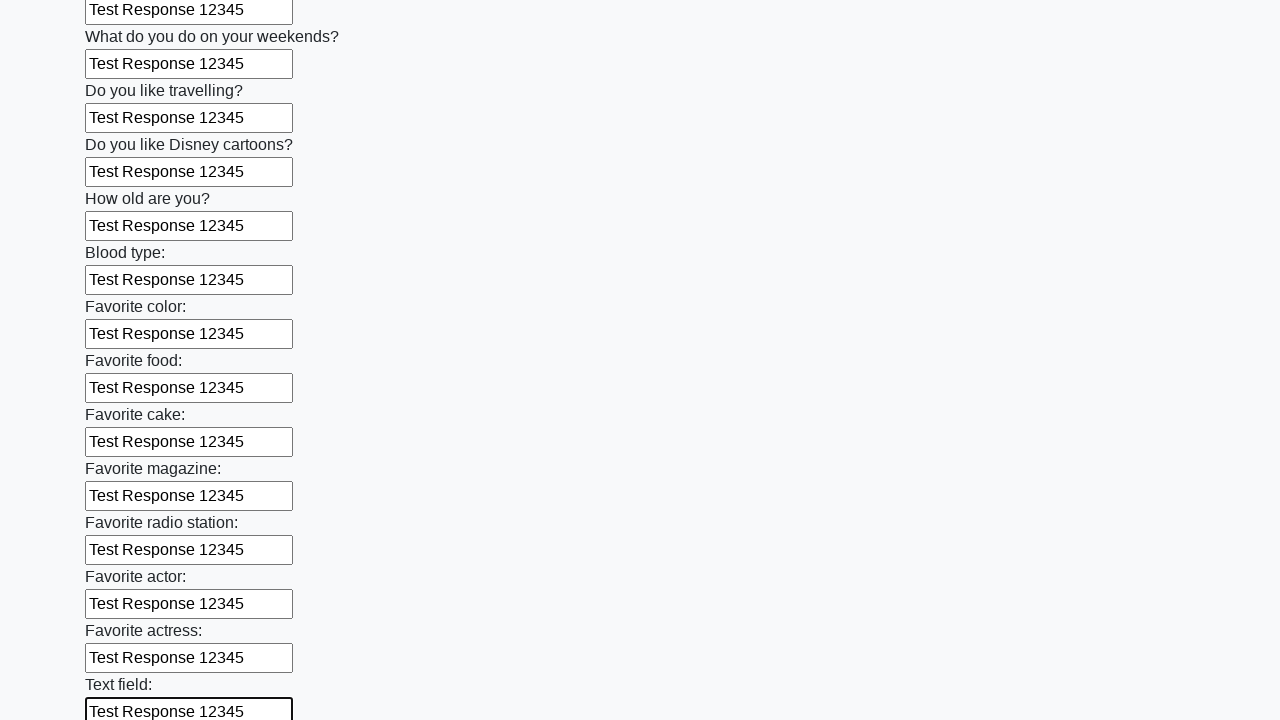

Filled a text input field with 'Test Response 12345' on [type='text'] >> nth=27
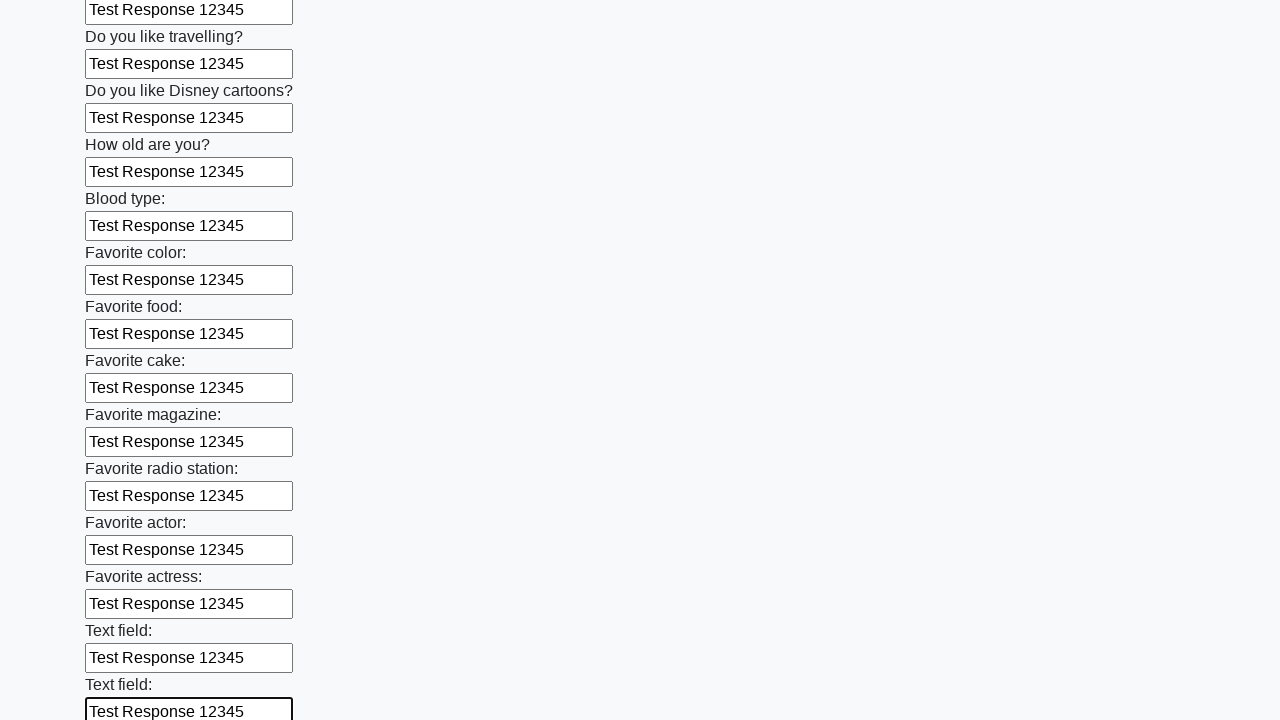

Filled a text input field with 'Test Response 12345' on [type='text'] >> nth=28
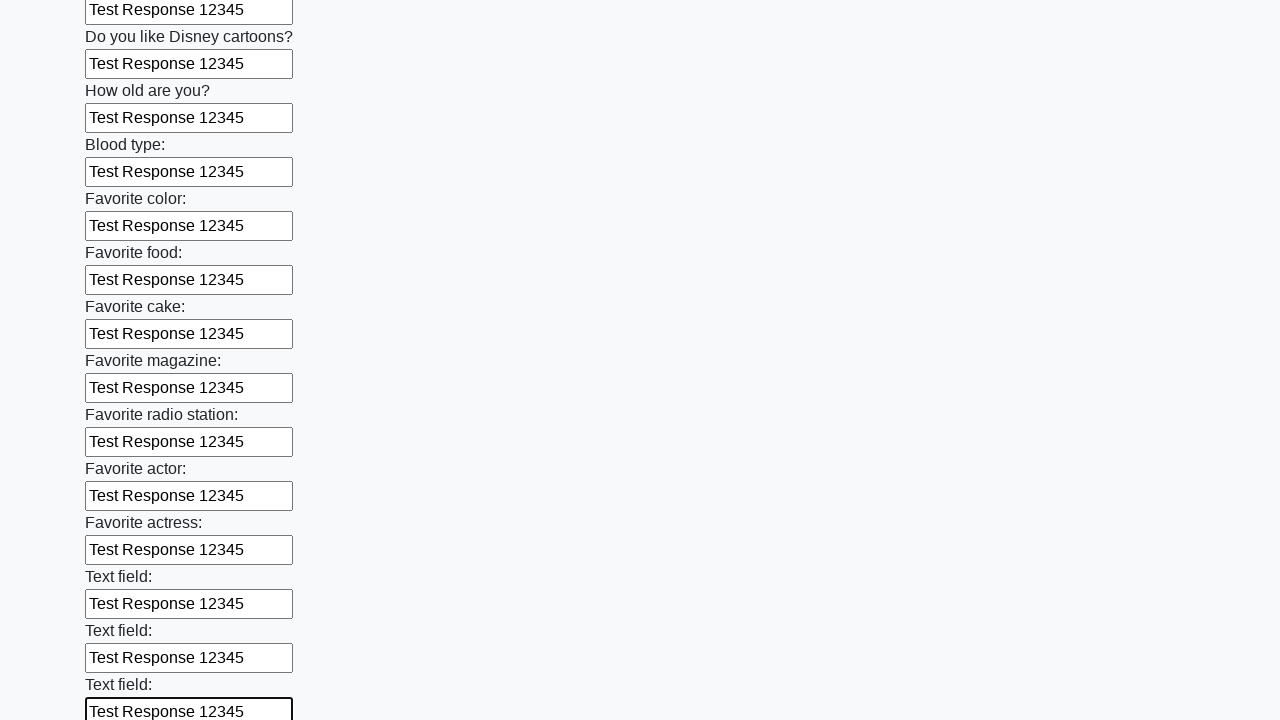

Filled a text input field with 'Test Response 12345' on [type='text'] >> nth=29
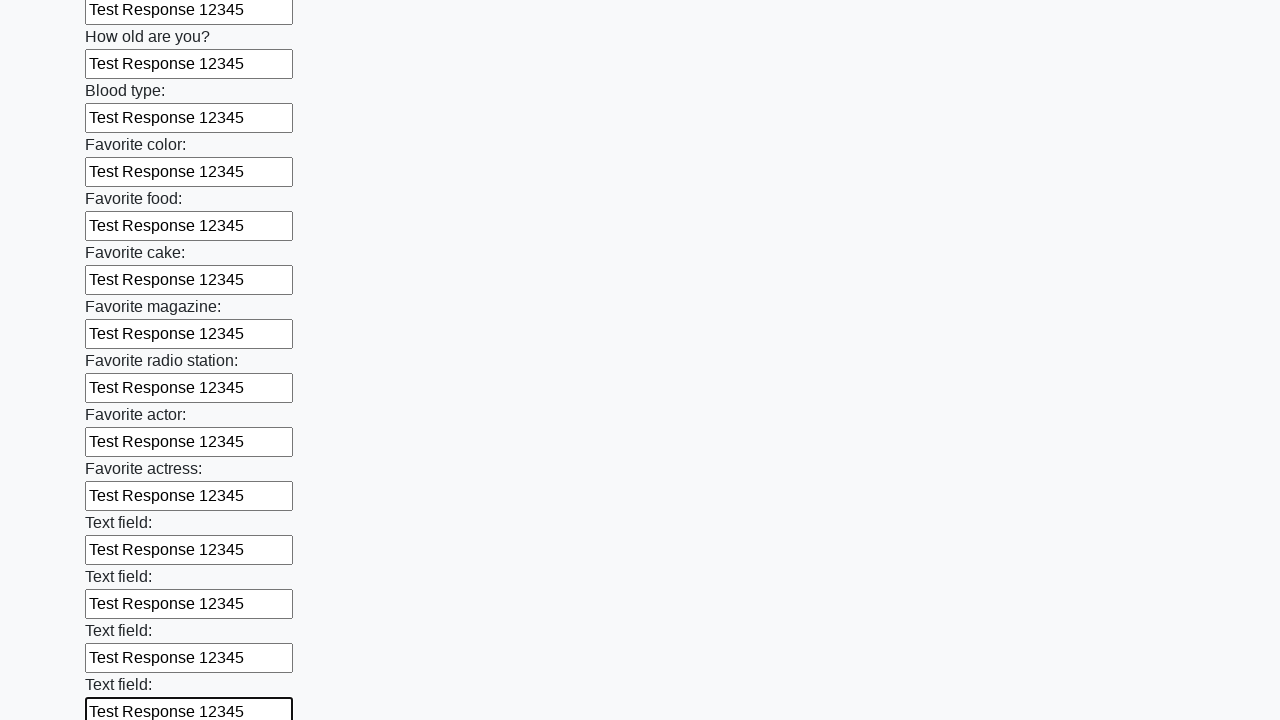

Filled a text input field with 'Test Response 12345' on [type='text'] >> nth=30
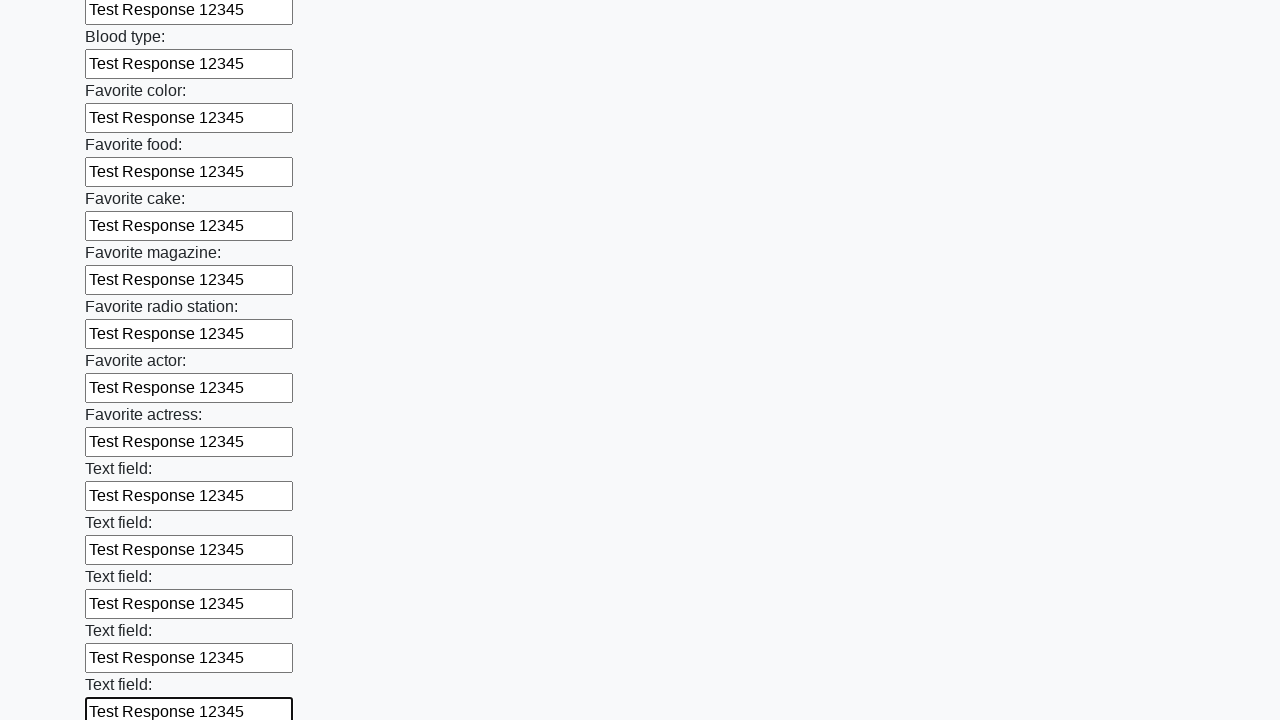

Filled a text input field with 'Test Response 12345' on [type='text'] >> nth=31
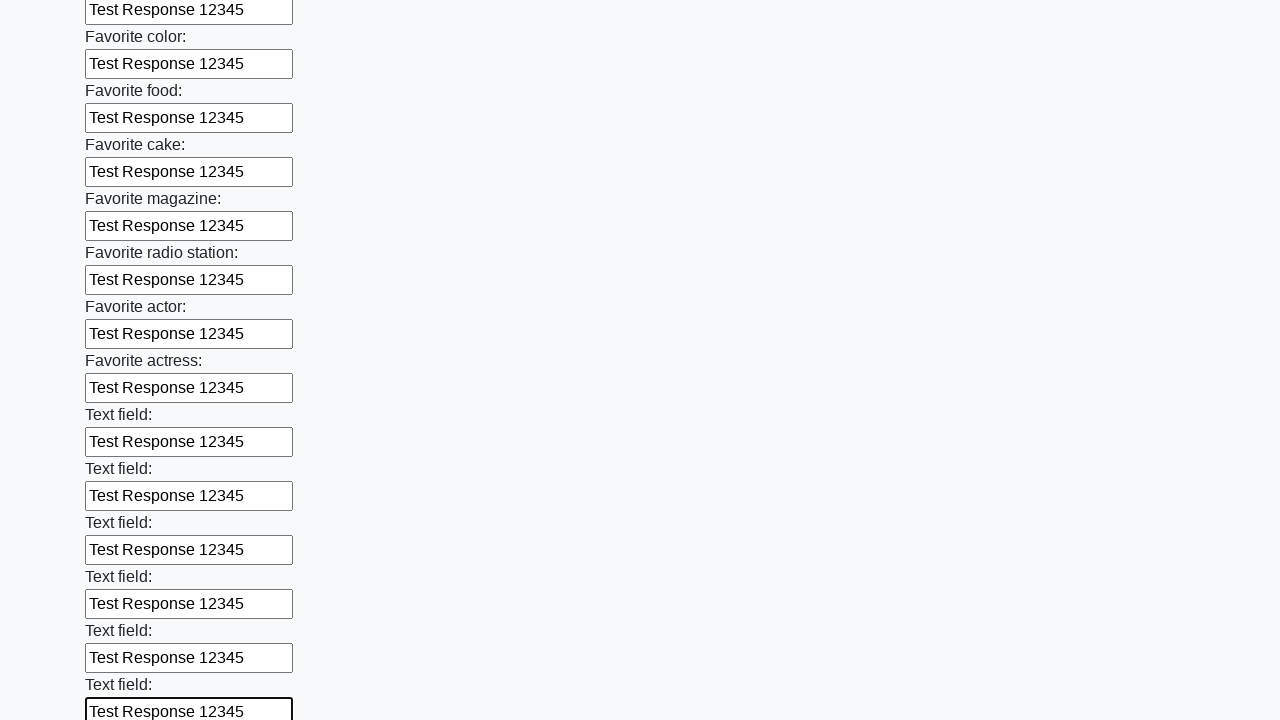

Filled a text input field with 'Test Response 12345' on [type='text'] >> nth=32
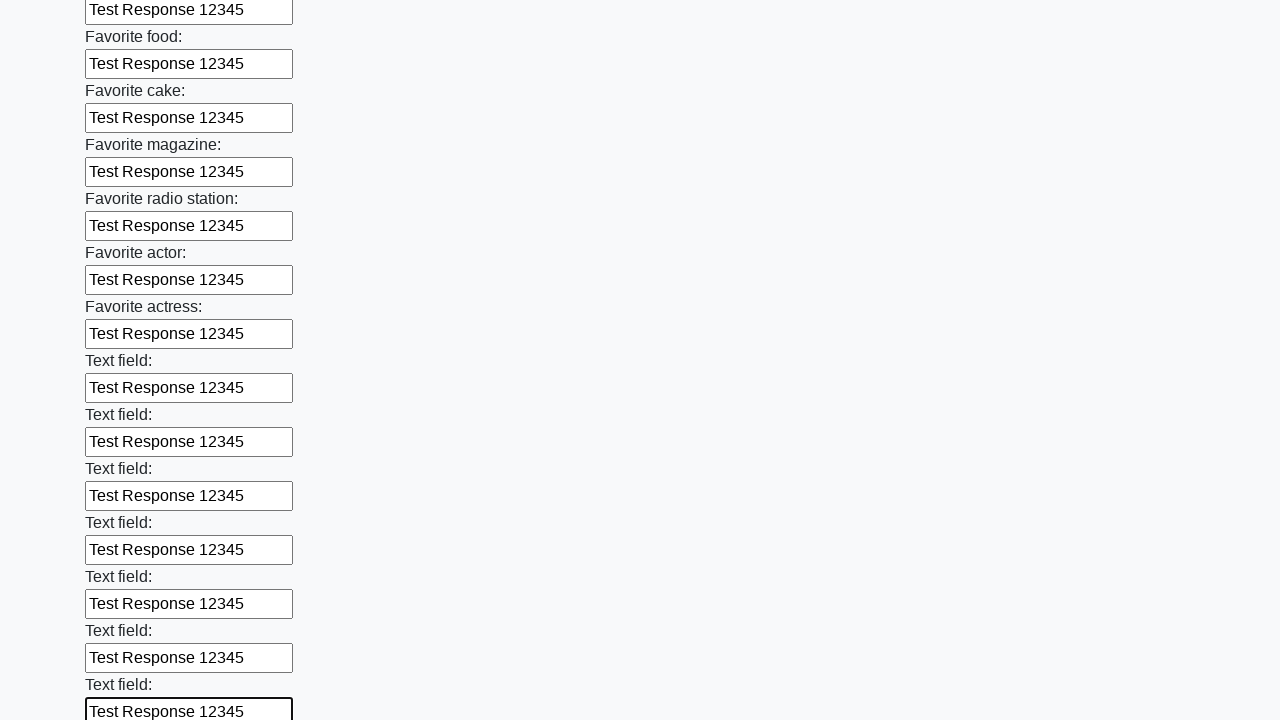

Filled a text input field with 'Test Response 12345' on [type='text'] >> nth=33
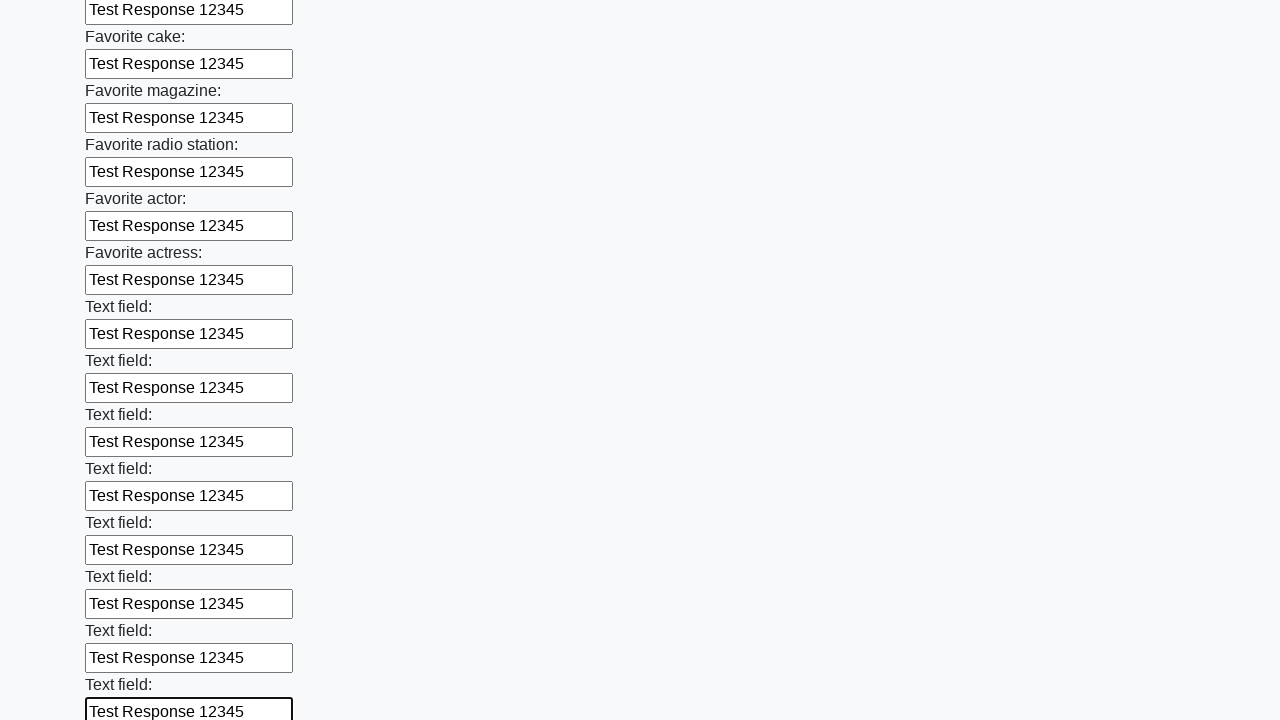

Filled a text input field with 'Test Response 12345' on [type='text'] >> nth=34
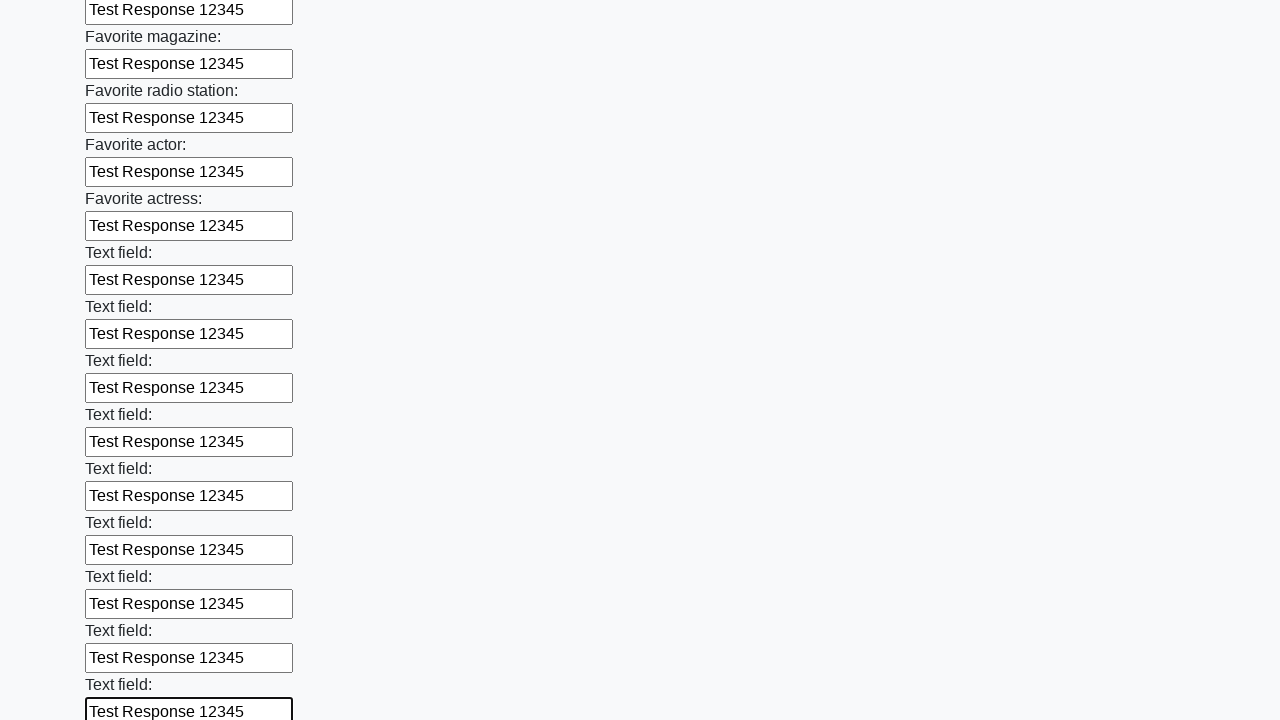

Filled a text input field with 'Test Response 12345' on [type='text'] >> nth=35
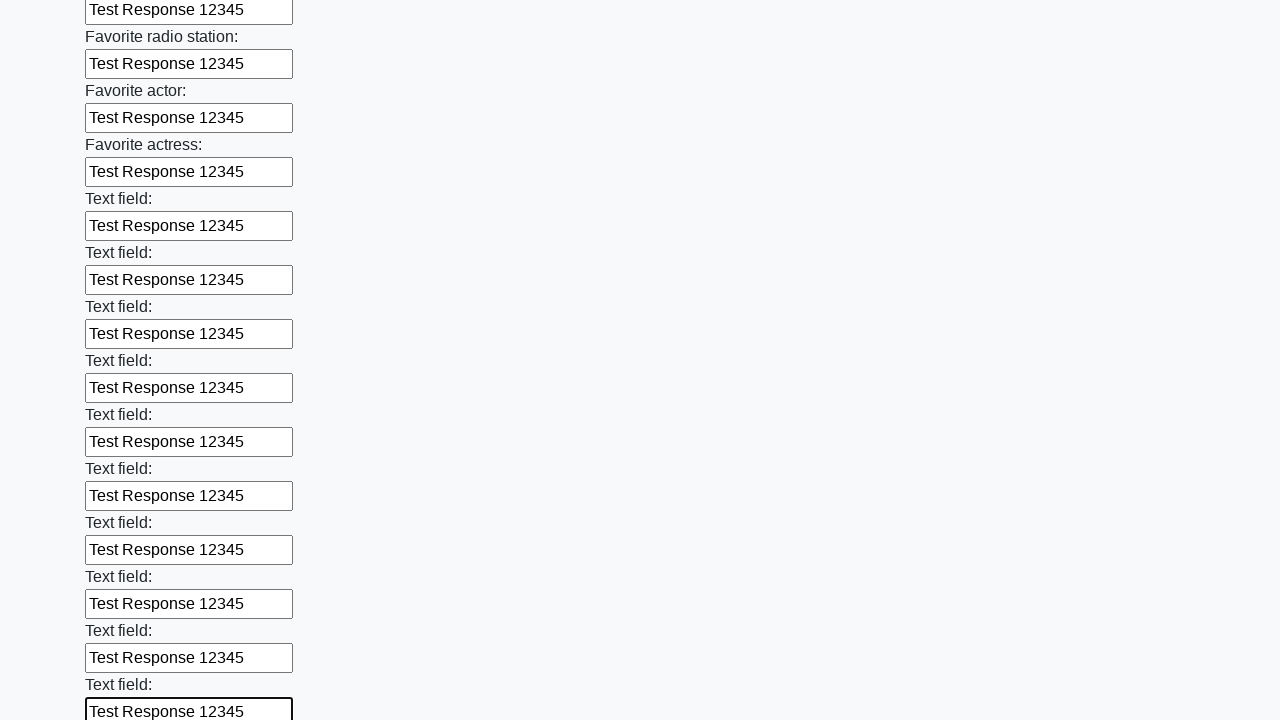

Filled a text input field with 'Test Response 12345' on [type='text'] >> nth=36
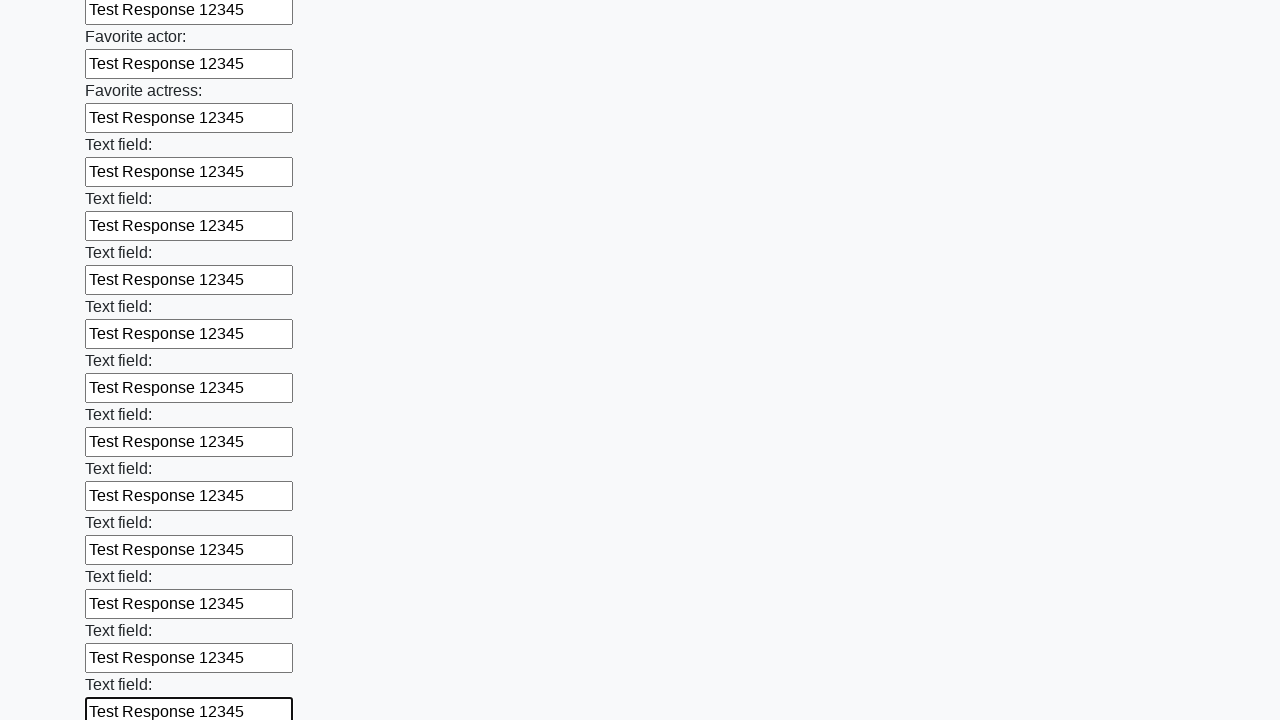

Filled a text input field with 'Test Response 12345' on [type='text'] >> nth=37
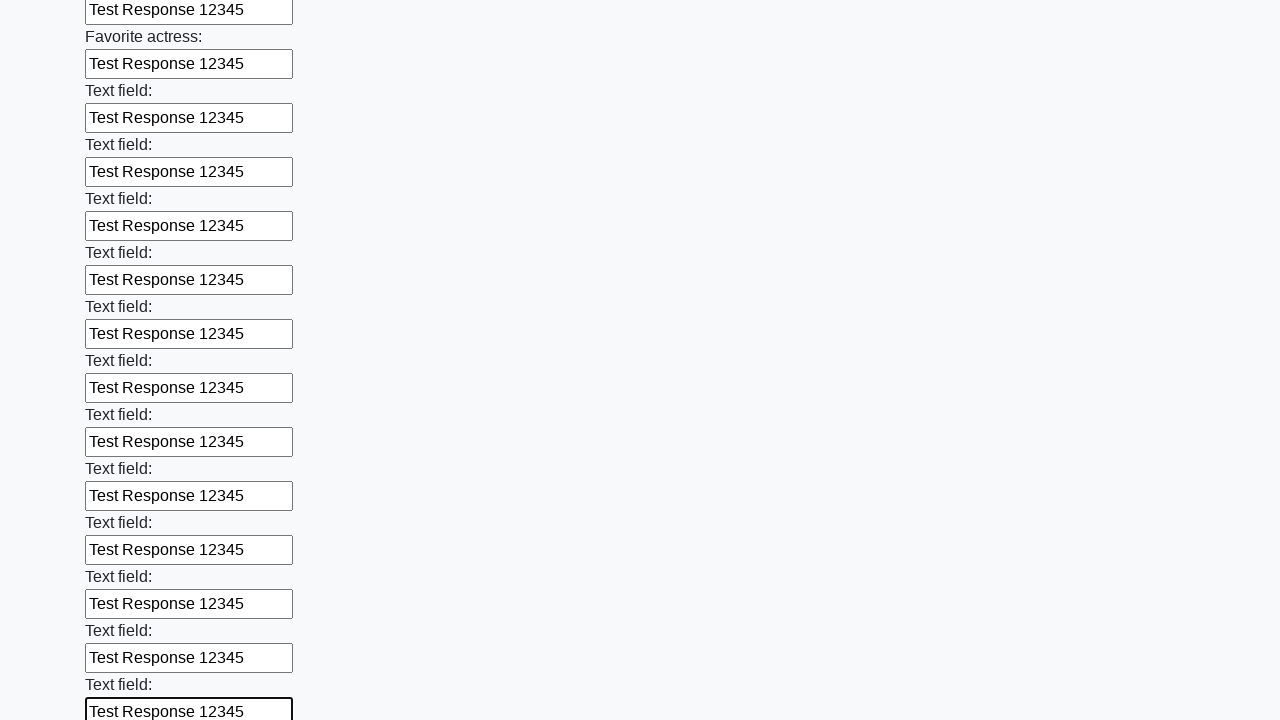

Filled a text input field with 'Test Response 12345' on [type='text'] >> nth=38
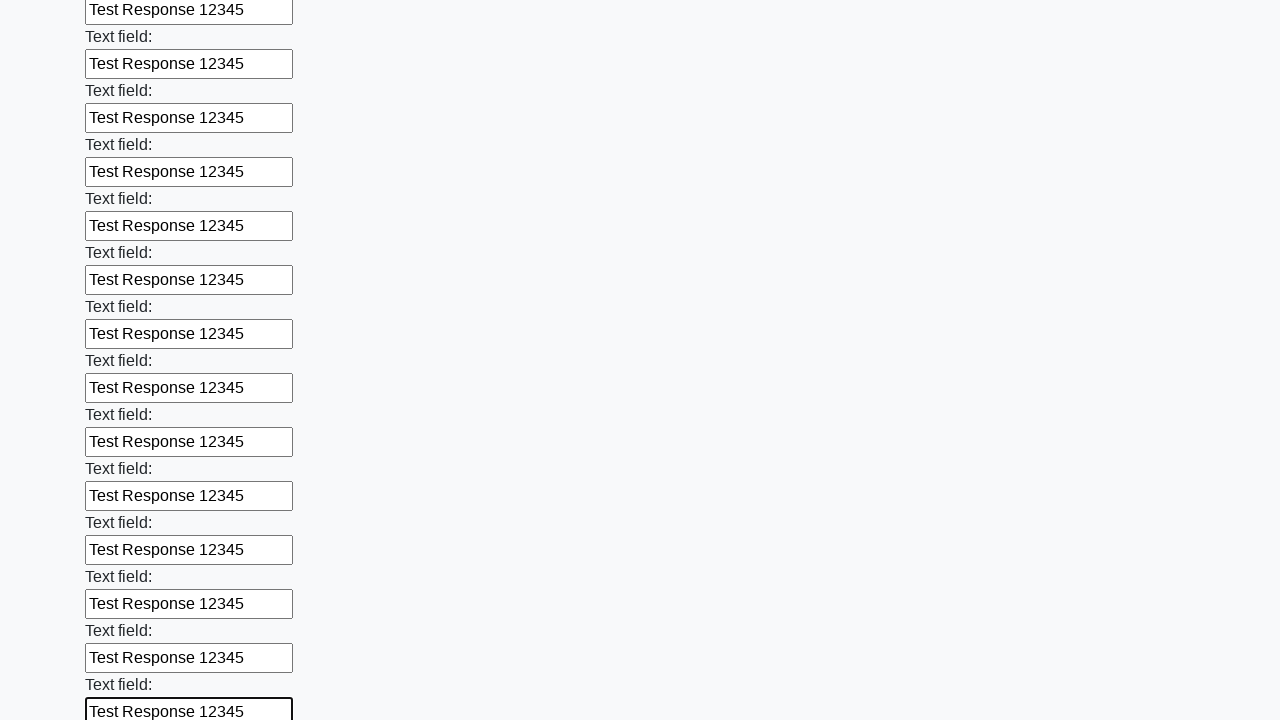

Filled a text input field with 'Test Response 12345' on [type='text'] >> nth=39
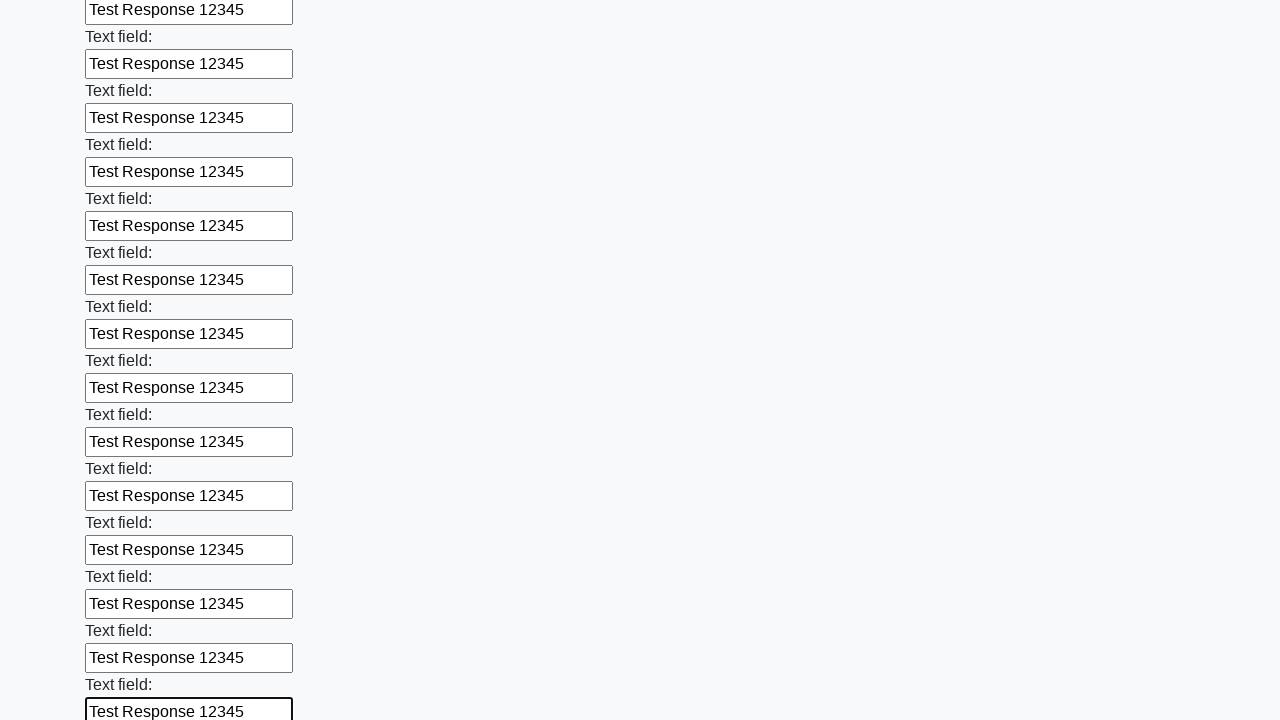

Filled a text input field with 'Test Response 12345' on [type='text'] >> nth=40
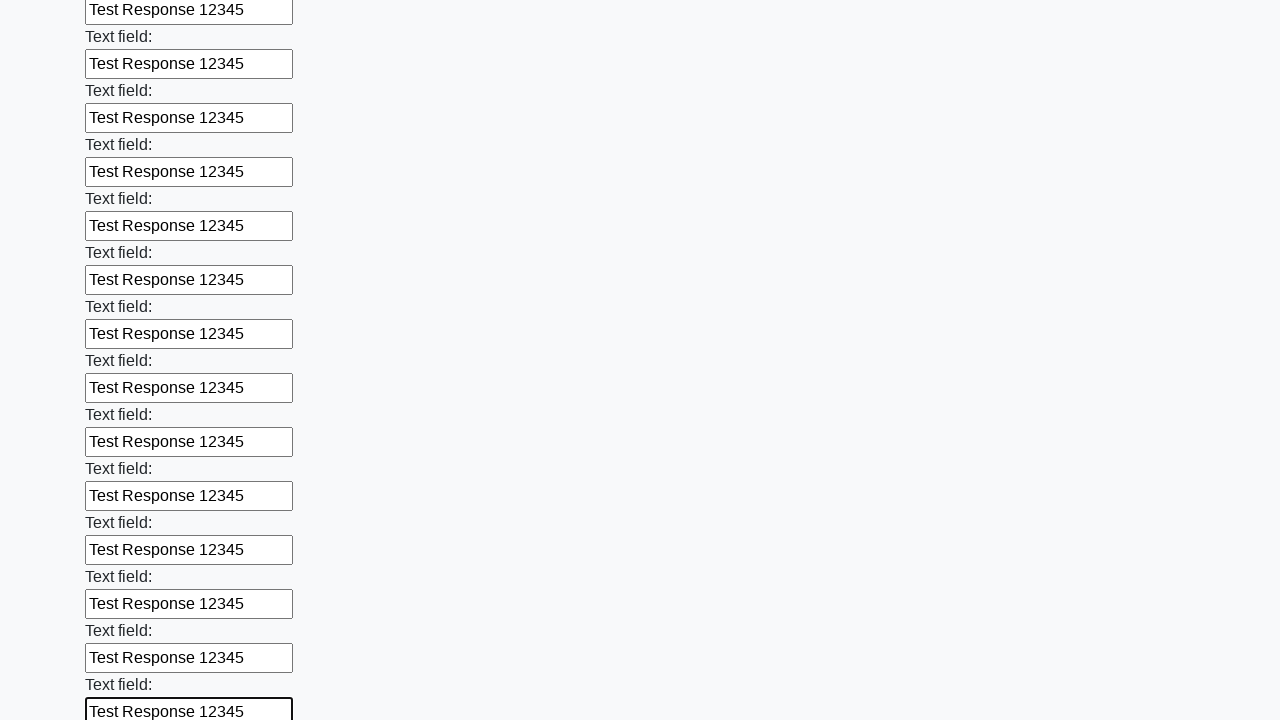

Filled a text input field with 'Test Response 12345' on [type='text'] >> nth=41
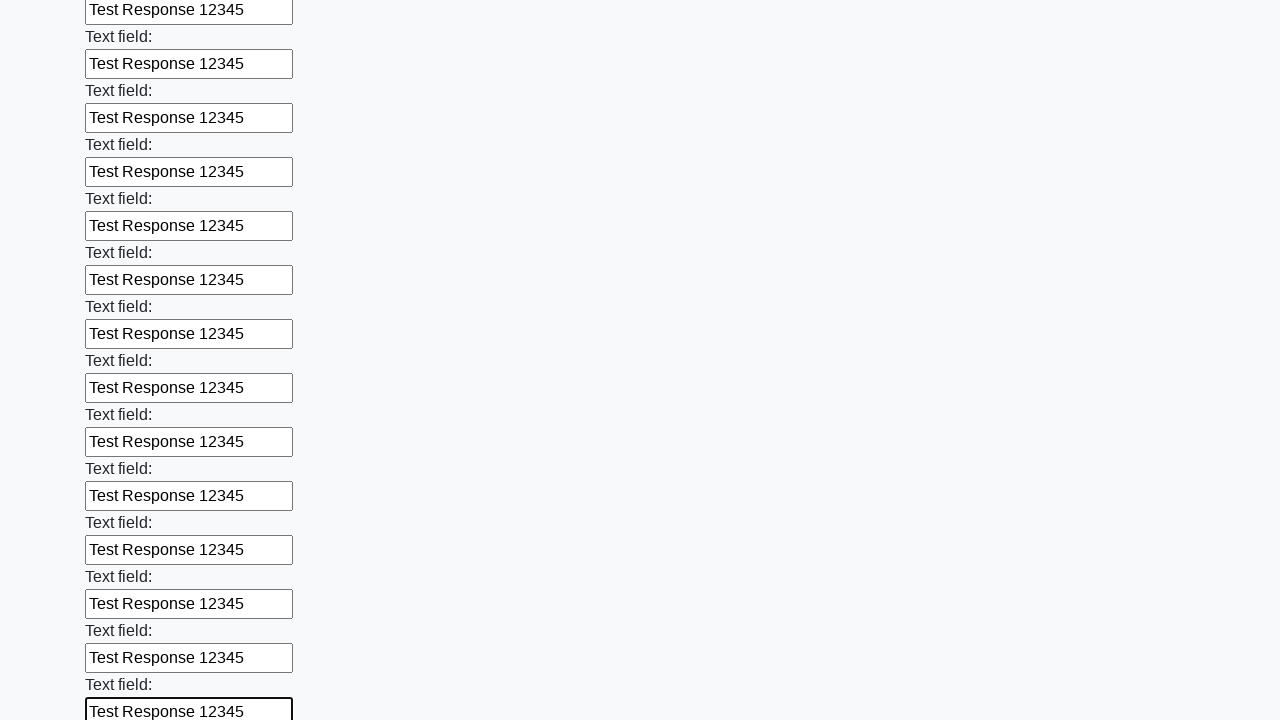

Filled a text input field with 'Test Response 12345' on [type='text'] >> nth=42
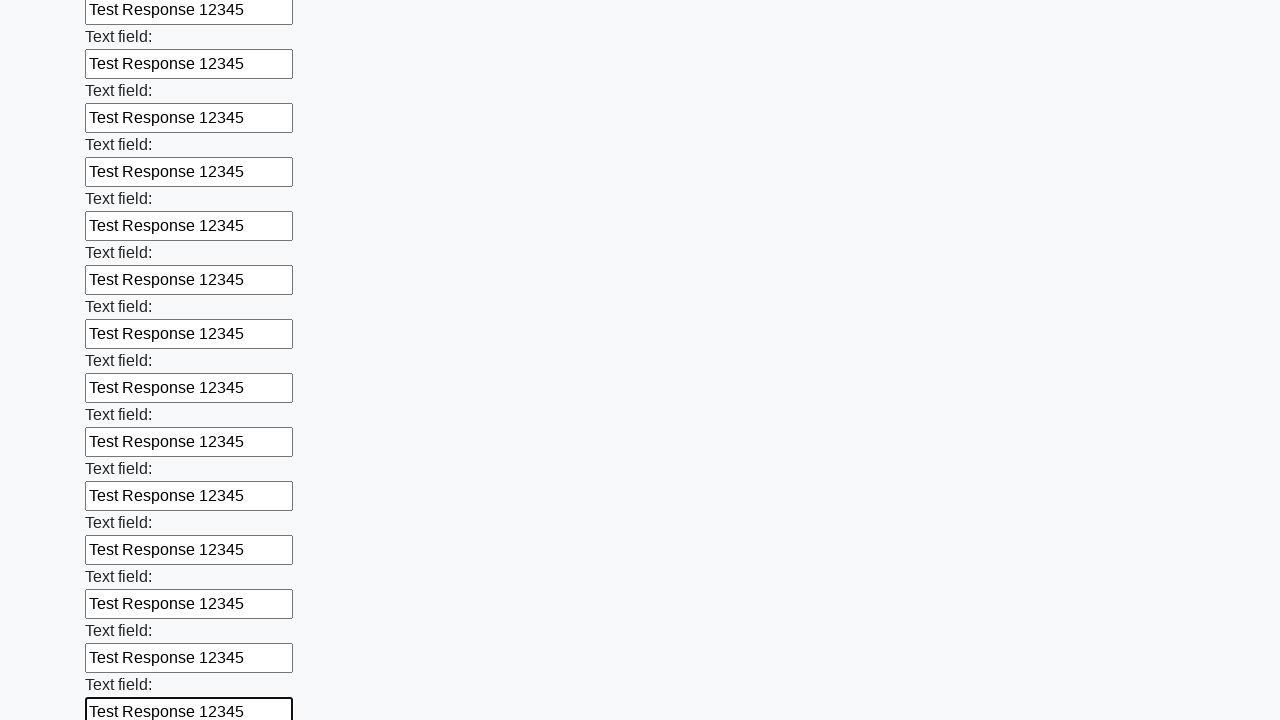

Filled a text input field with 'Test Response 12345' on [type='text'] >> nth=43
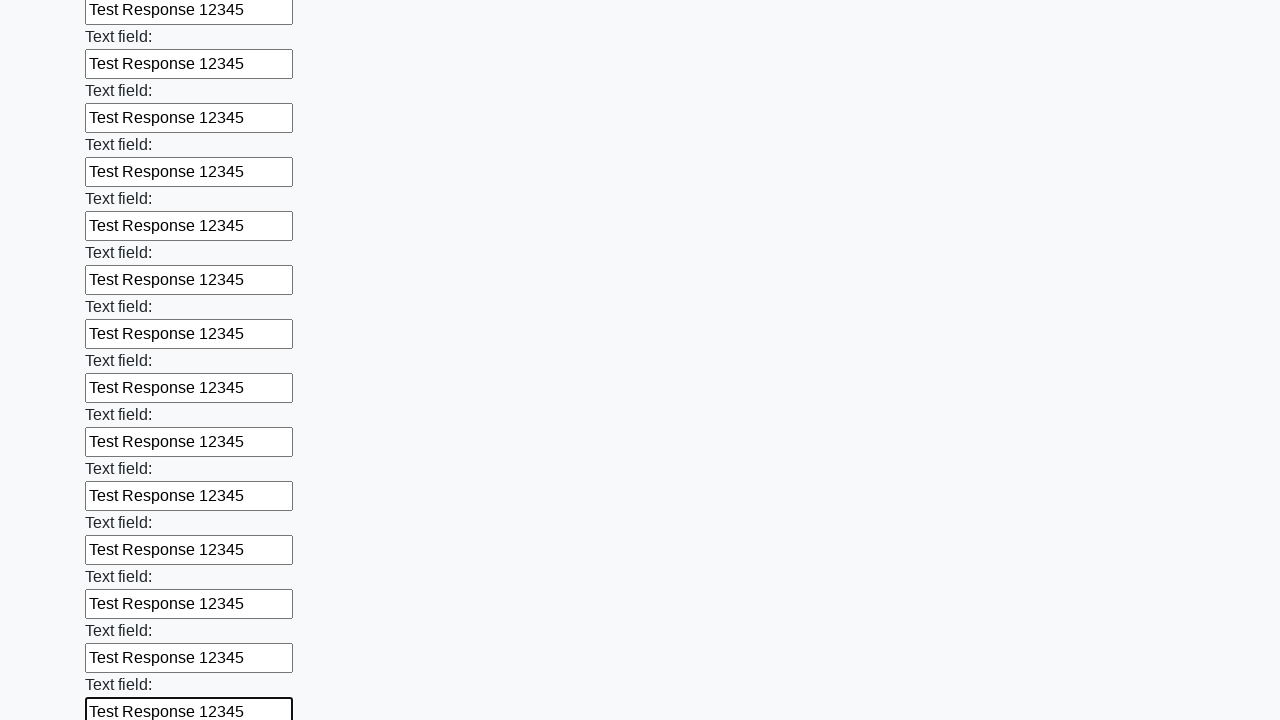

Filled a text input field with 'Test Response 12345' on [type='text'] >> nth=44
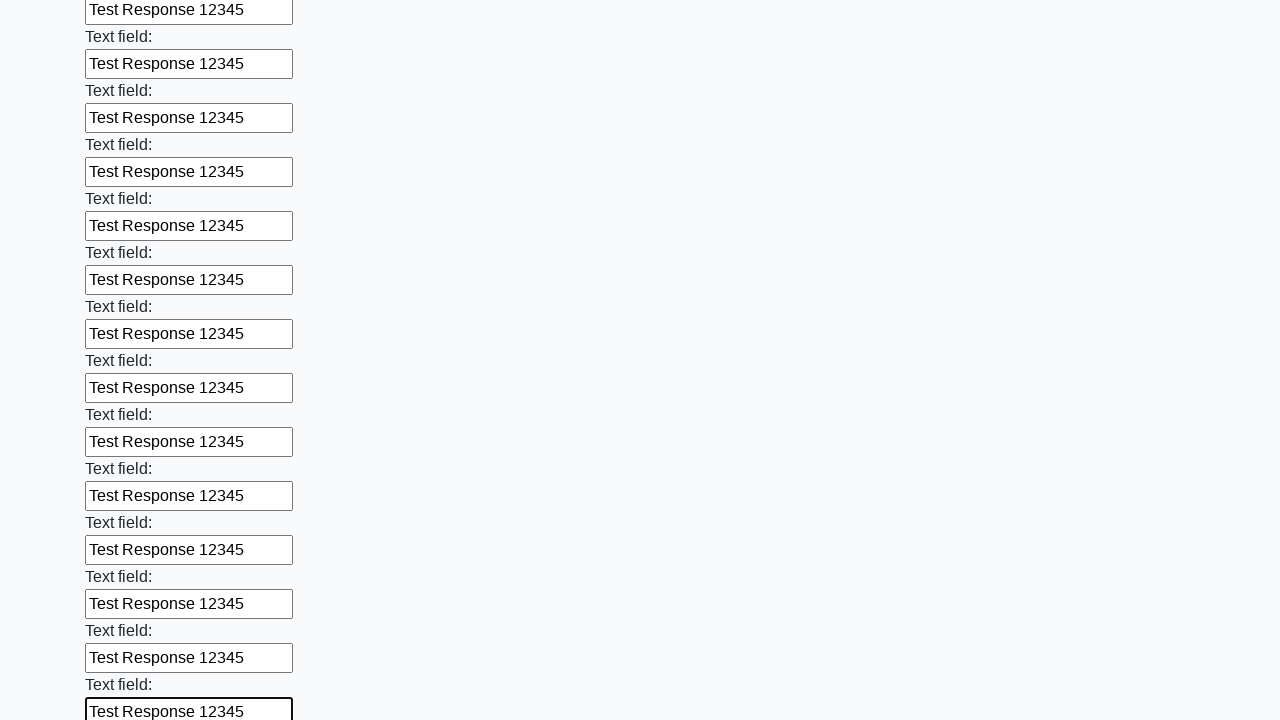

Filled a text input field with 'Test Response 12345' on [type='text'] >> nth=45
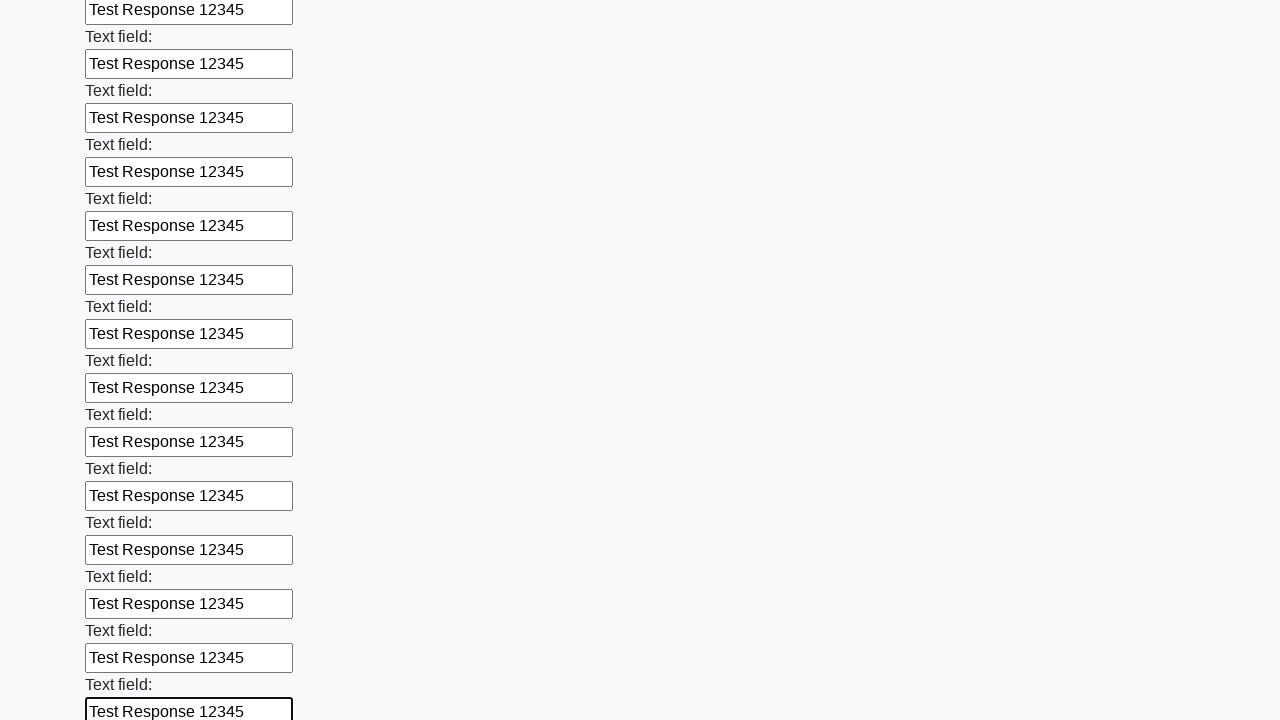

Filled a text input field with 'Test Response 12345' on [type='text'] >> nth=46
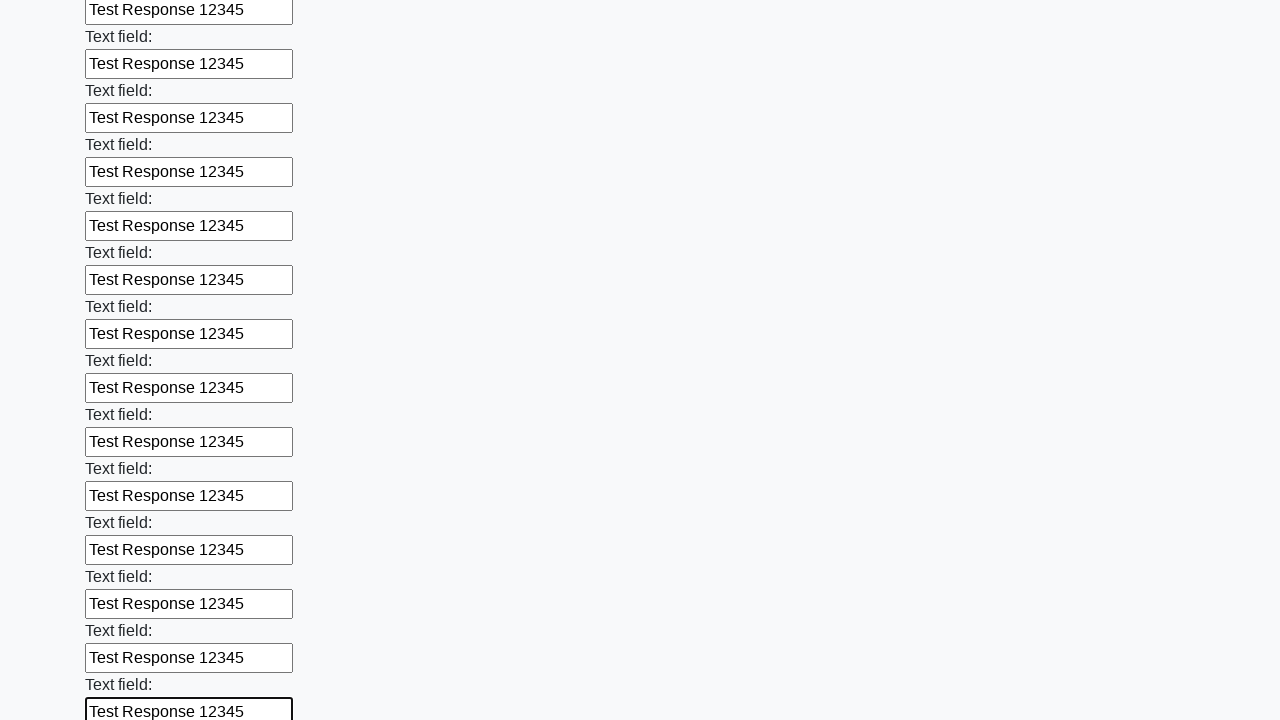

Filled a text input field with 'Test Response 12345' on [type='text'] >> nth=47
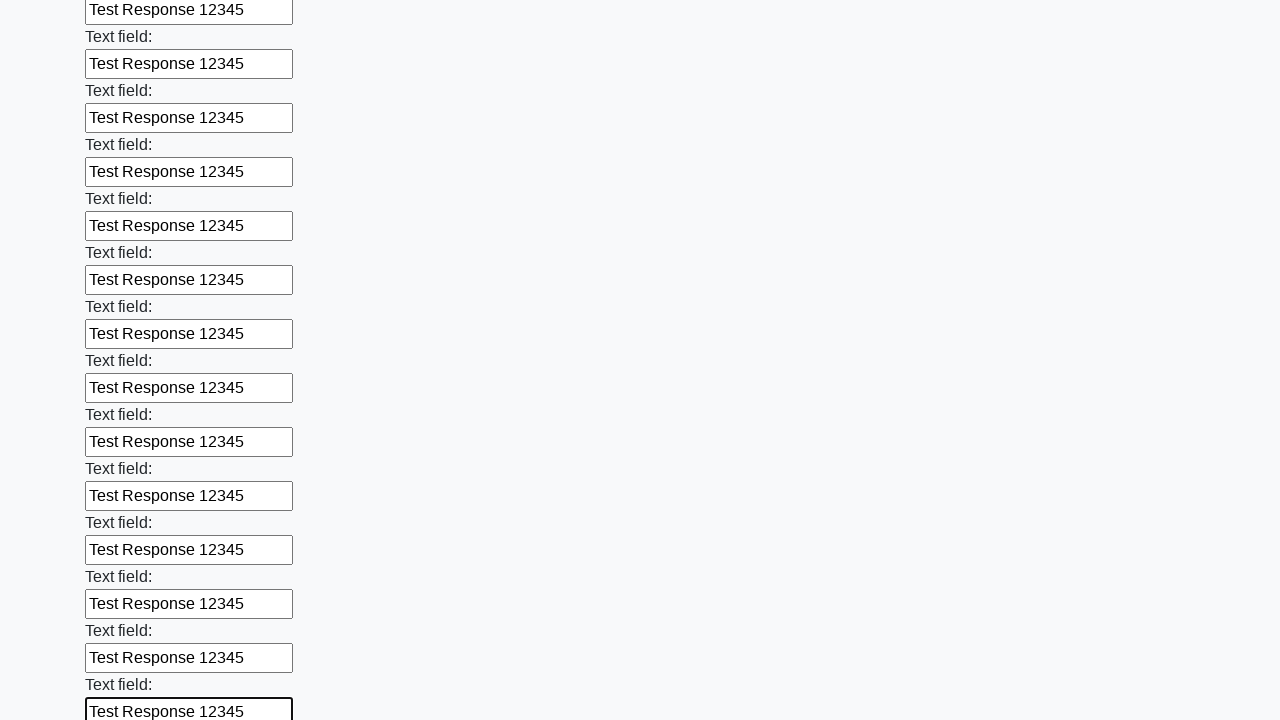

Filled a text input field with 'Test Response 12345' on [type='text'] >> nth=48
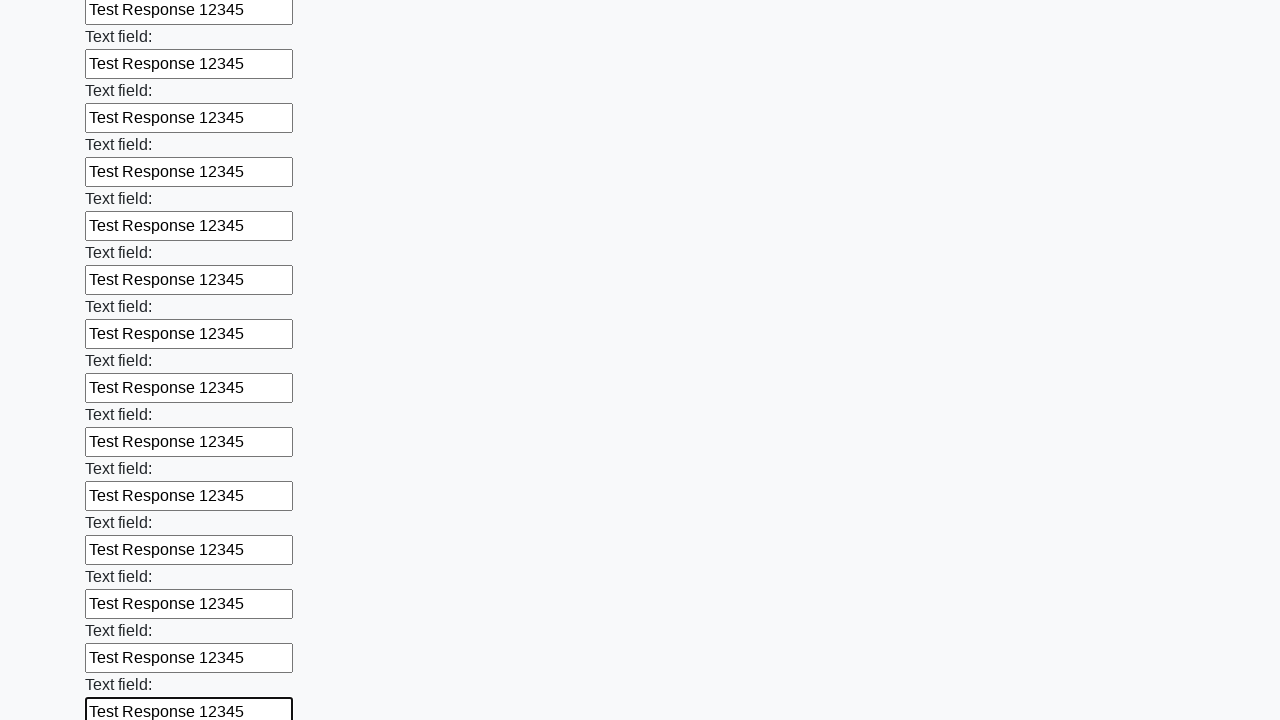

Filled a text input field with 'Test Response 12345' on [type='text'] >> nth=49
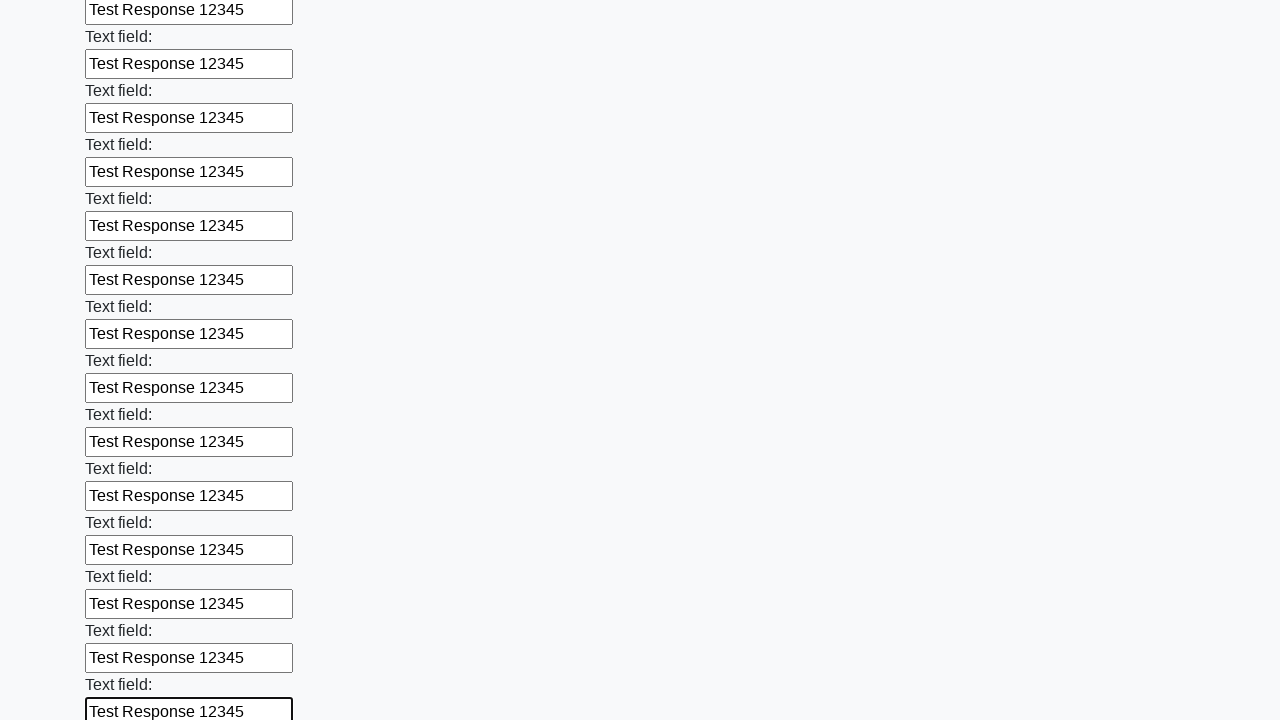

Filled a text input field with 'Test Response 12345' on [type='text'] >> nth=50
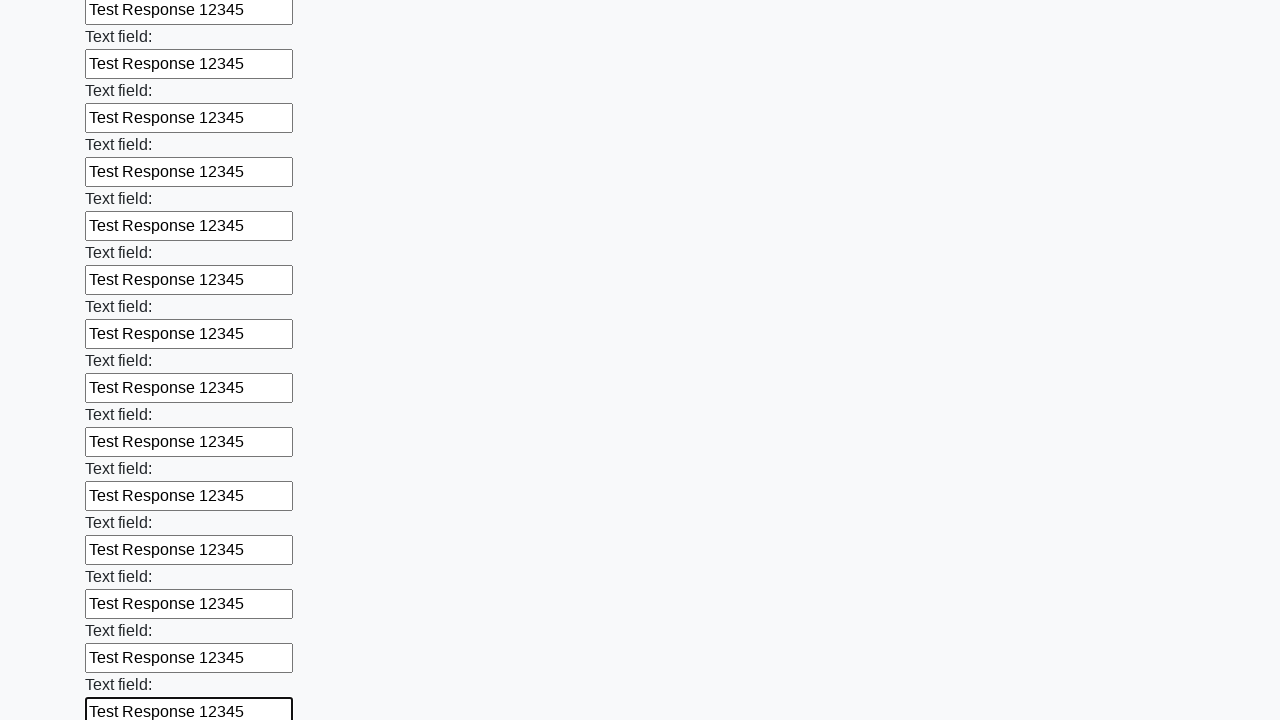

Filled a text input field with 'Test Response 12345' on [type='text'] >> nth=51
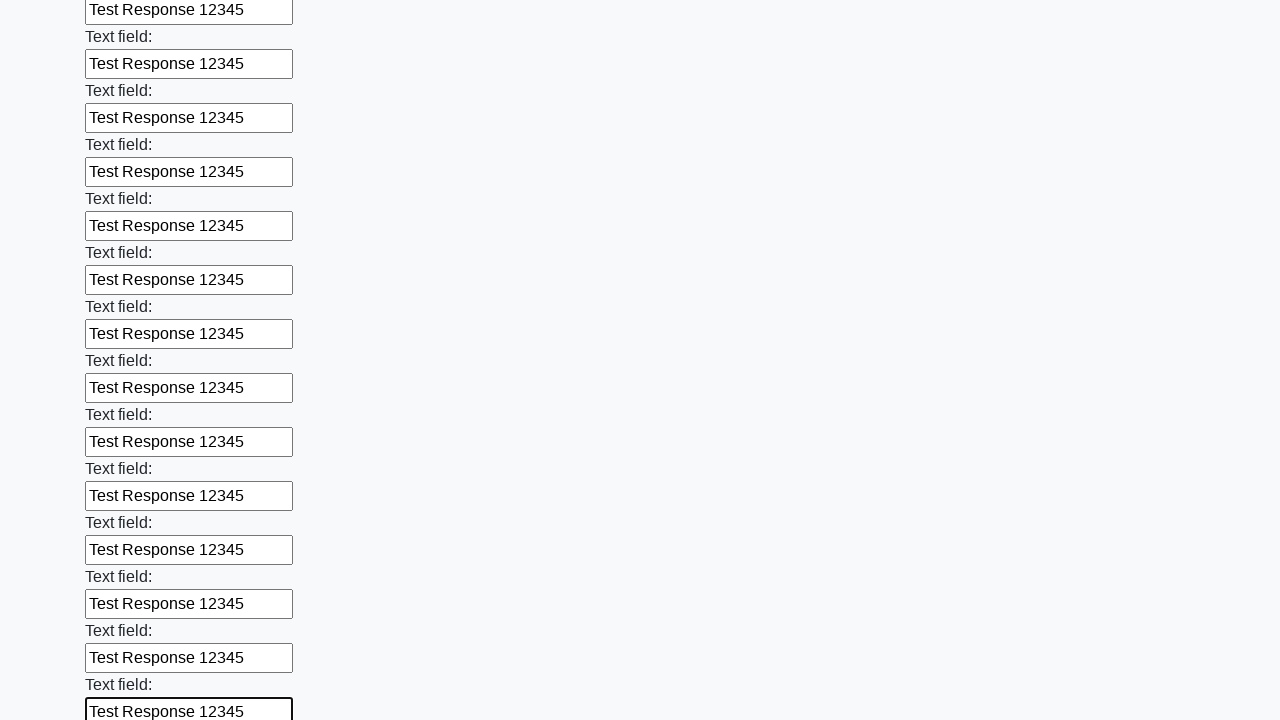

Filled a text input field with 'Test Response 12345' on [type='text'] >> nth=52
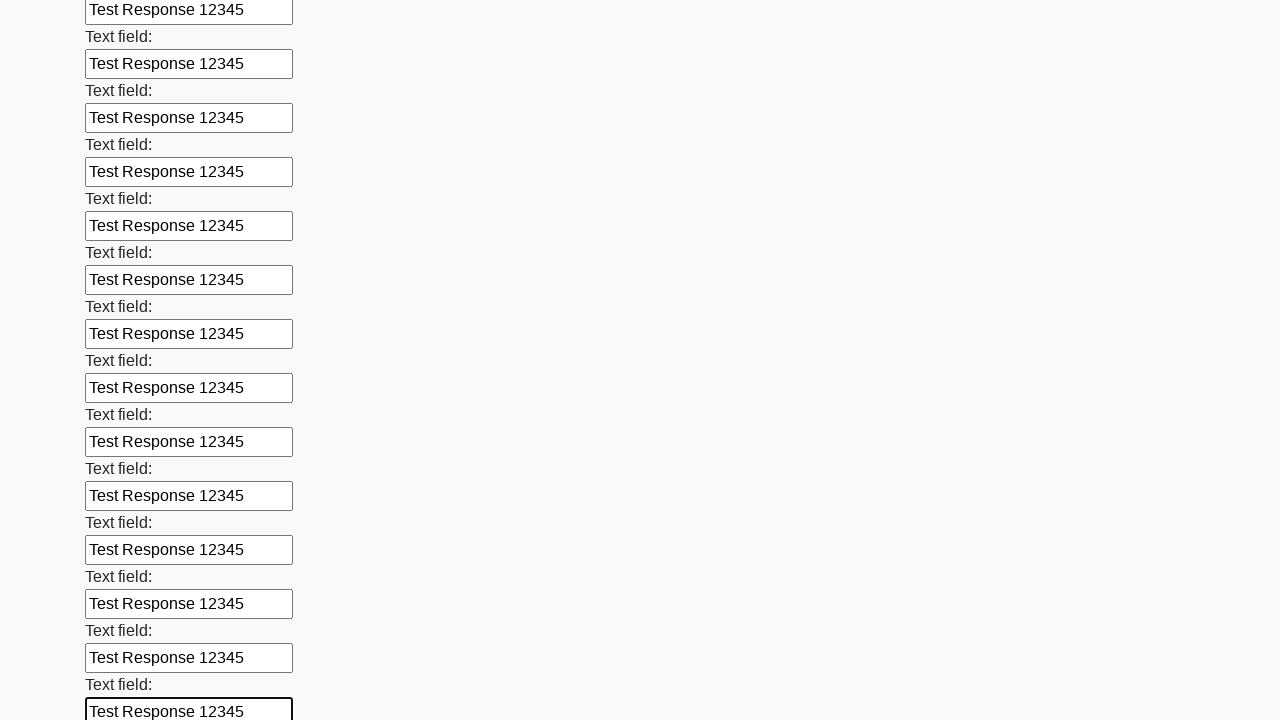

Filled a text input field with 'Test Response 12345' on [type='text'] >> nth=53
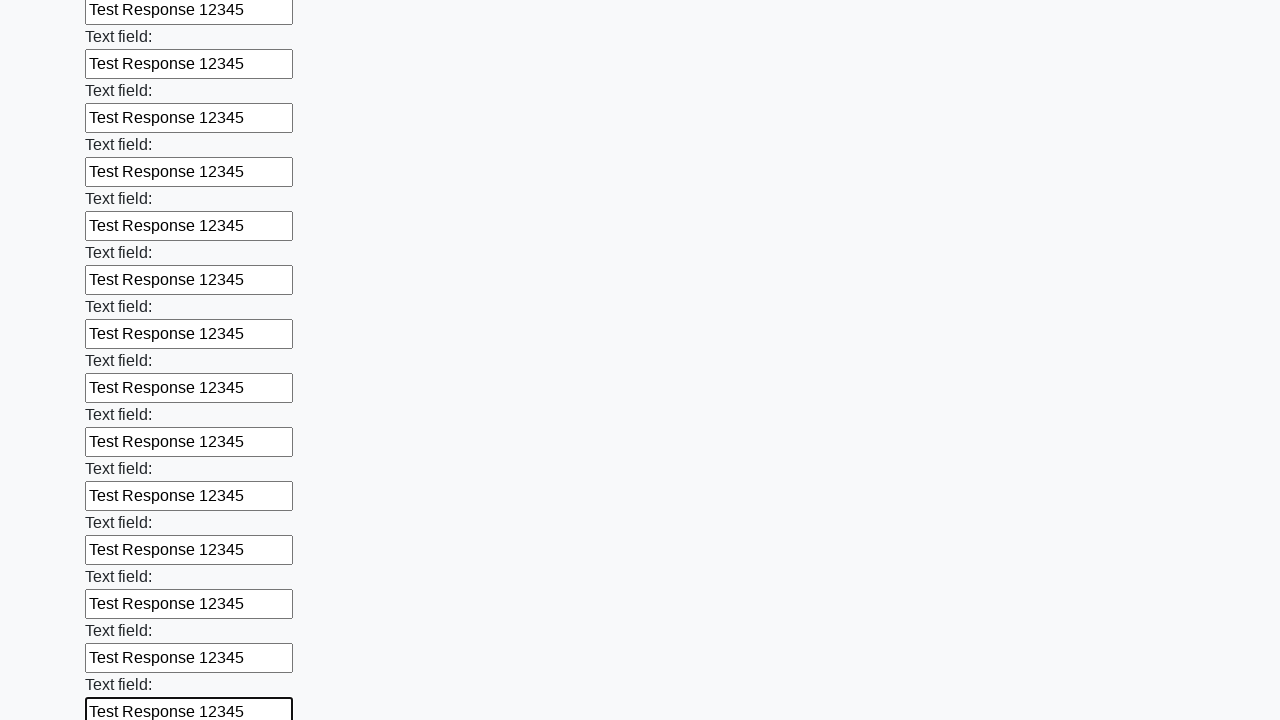

Filled a text input field with 'Test Response 12345' on [type='text'] >> nth=54
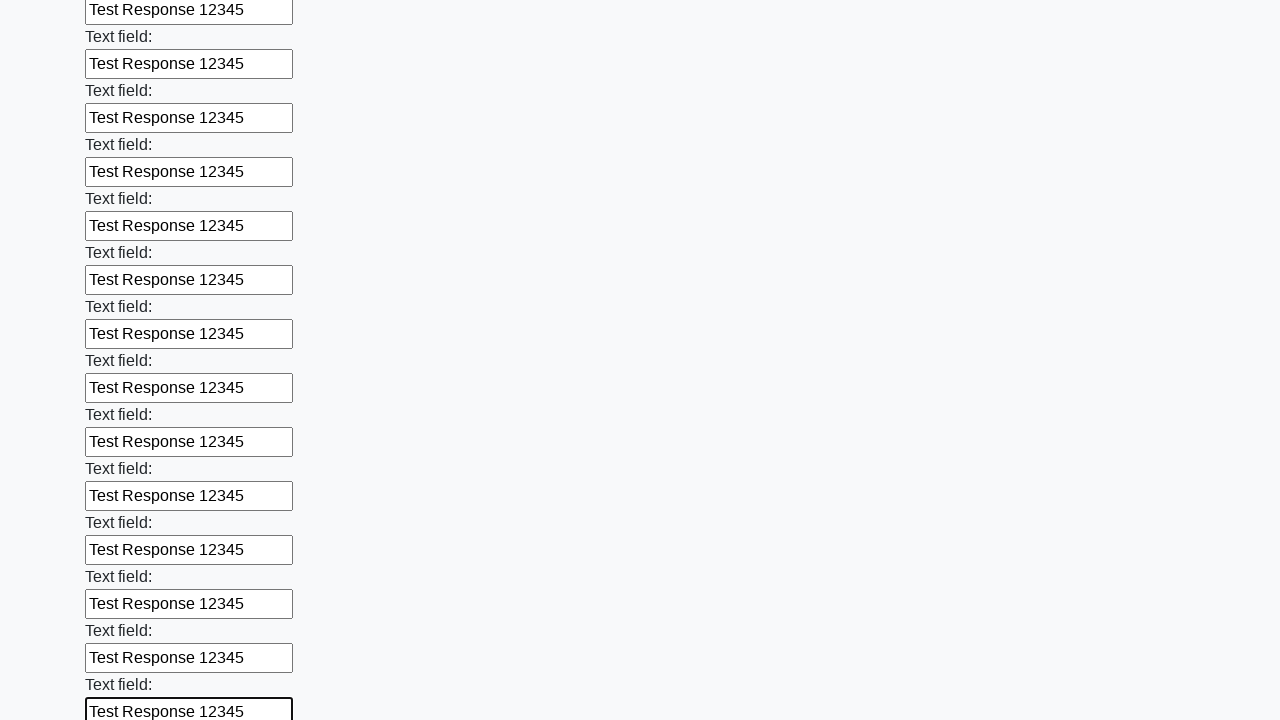

Filled a text input field with 'Test Response 12345' on [type='text'] >> nth=55
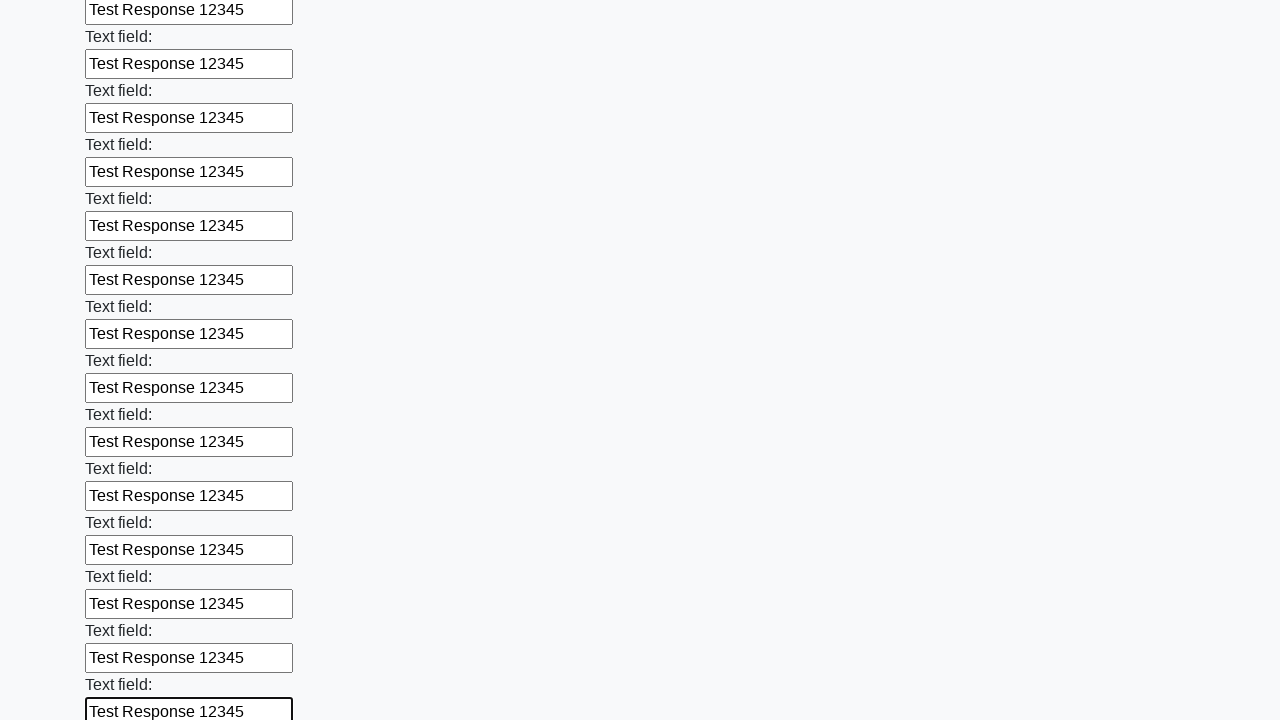

Filled a text input field with 'Test Response 12345' on [type='text'] >> nth=56
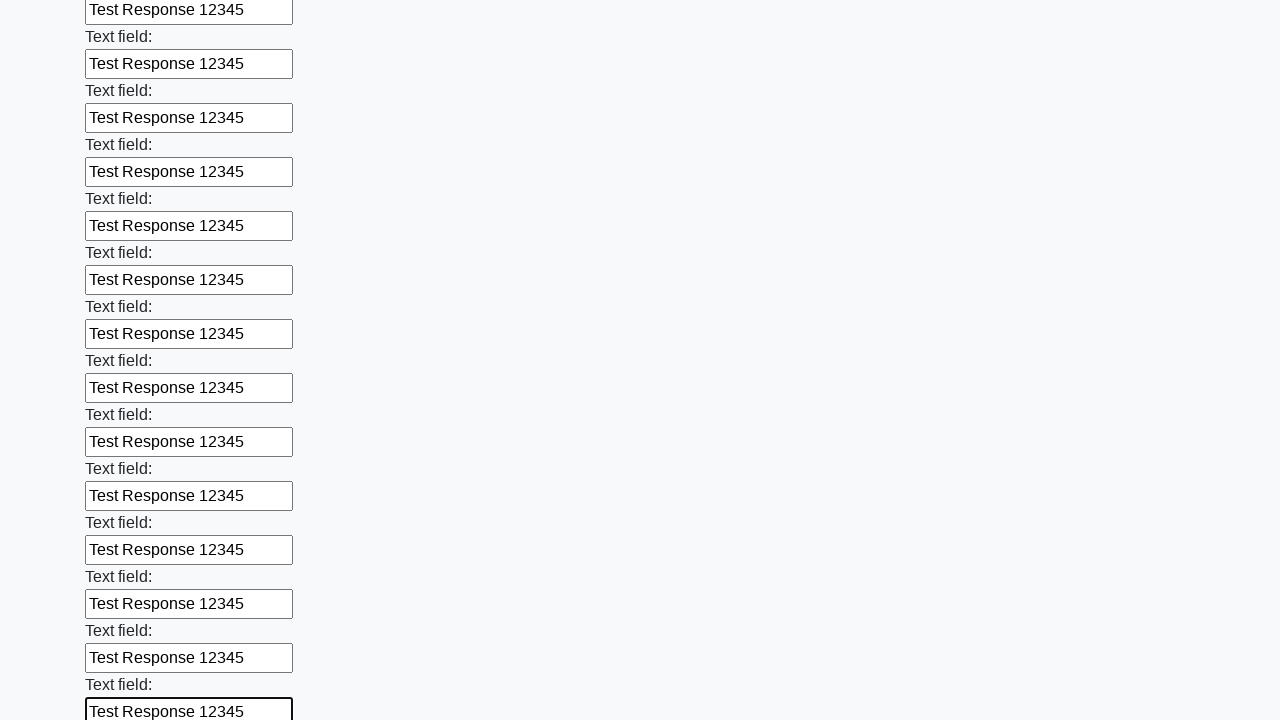

Filled a text input field with 'Test Response 12345' on [type='text'] >> nth=57
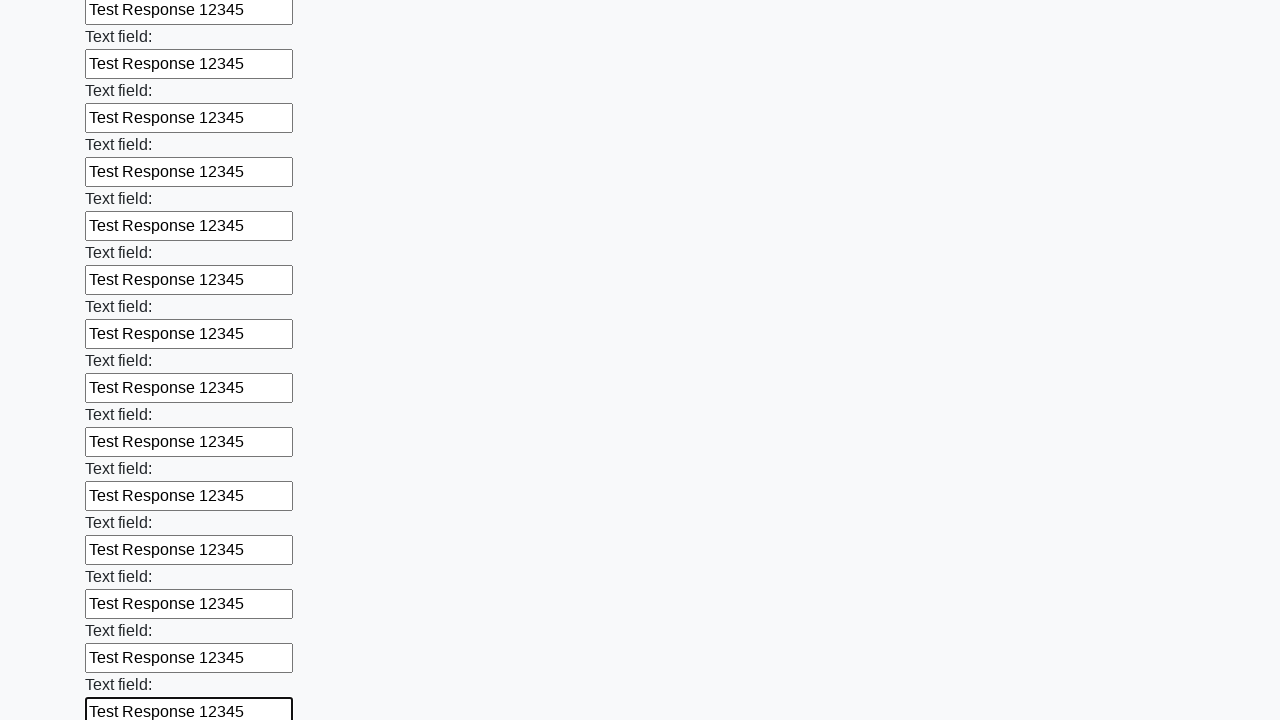

Filled a text input field with 'Test Response 12345' on [type='text'] >> nth=58
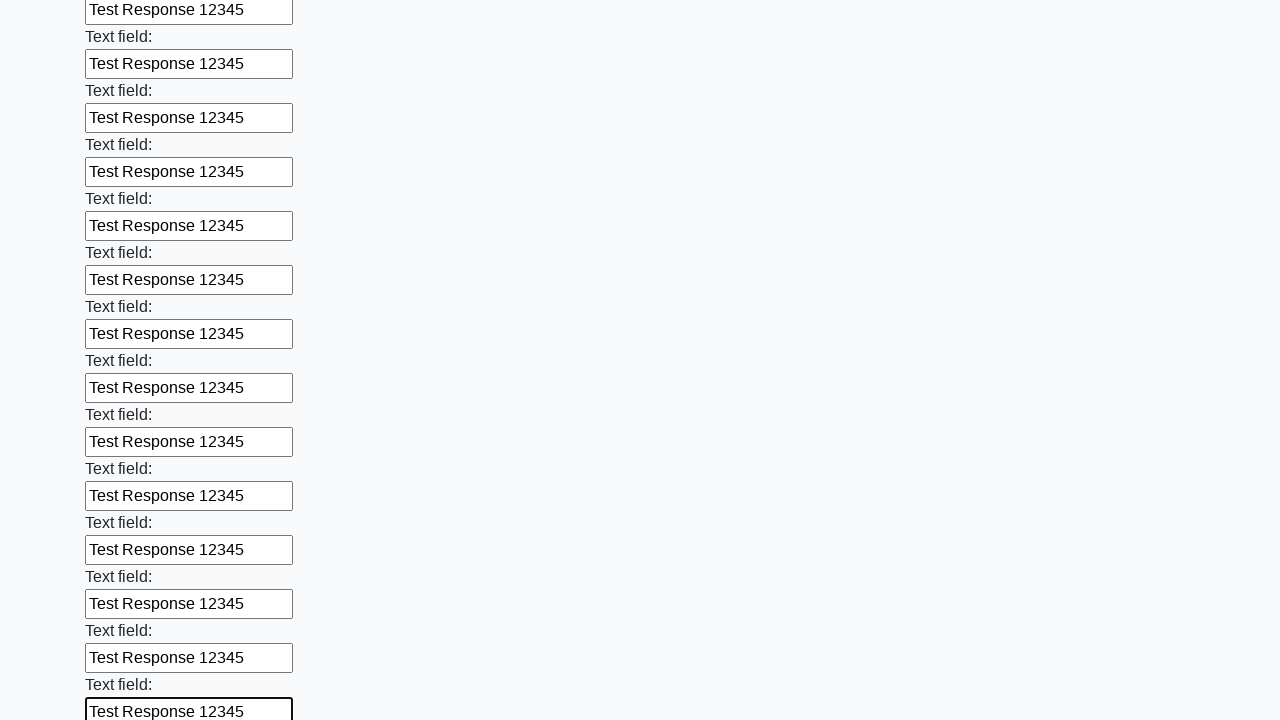

Filled a text input field with 'Test Response 12345' on [type='text'] >> nth=59
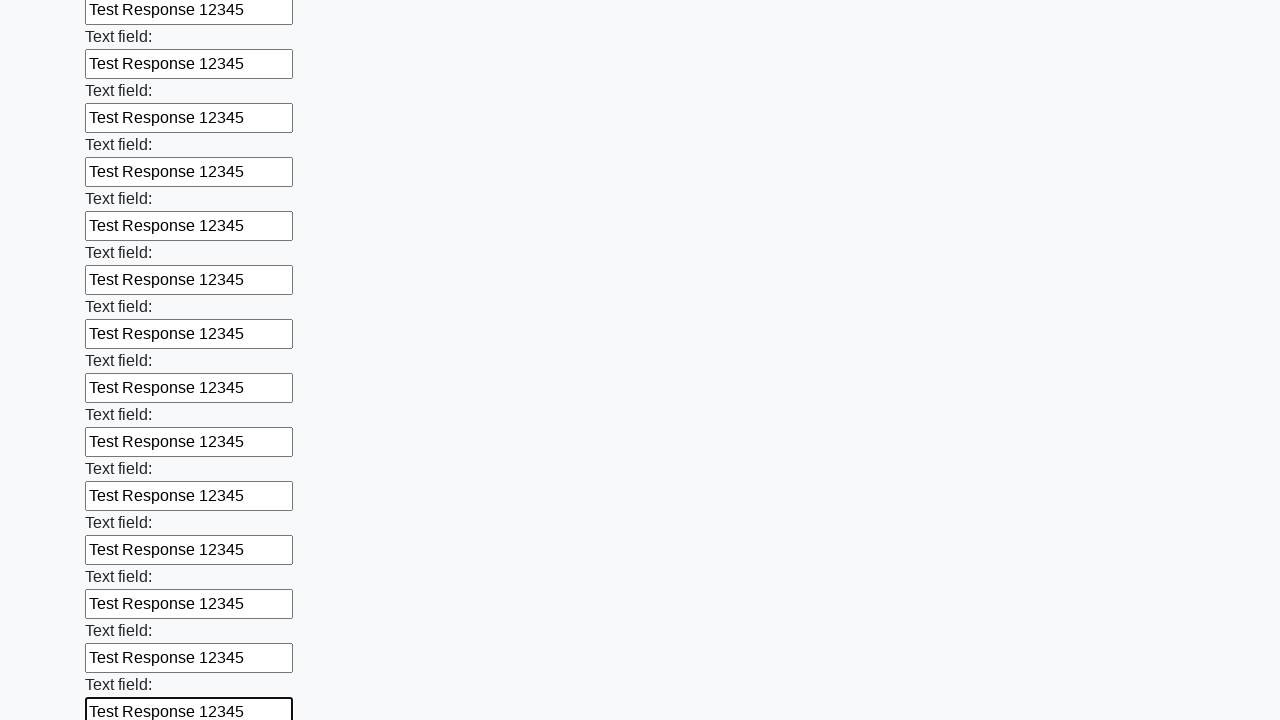

Filled a text input field with 'Test Response 12345' on [type='text'] >> nth=60
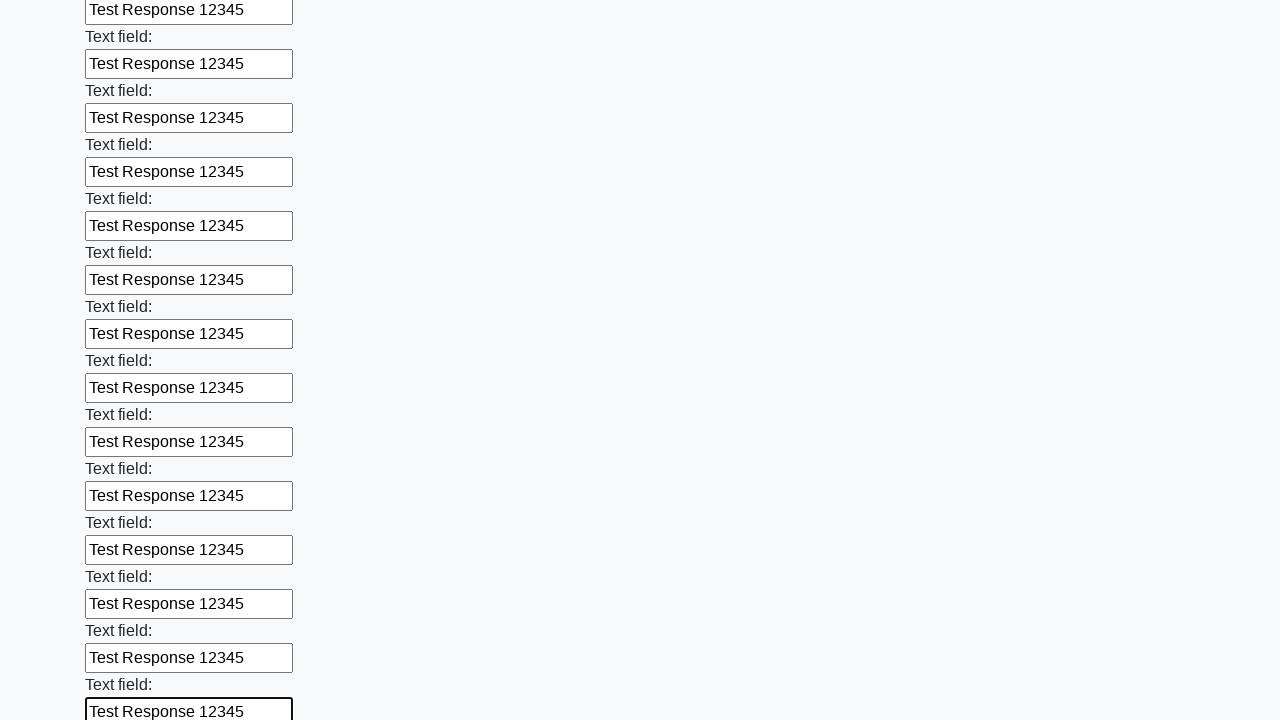

Filled a text input field with 'Test Response 12345' on [type='text'] >> nth=61
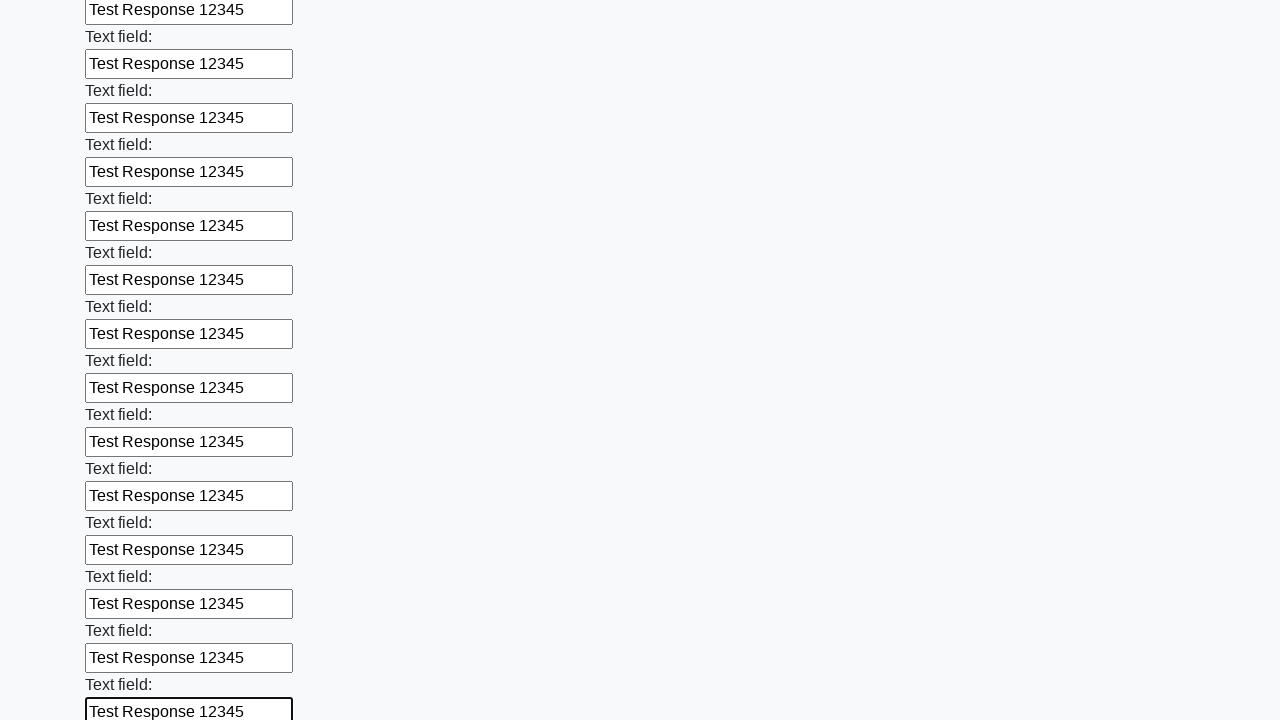

Filled a text input field with 'Test Response 12345' on [type='text'] >> nth=62
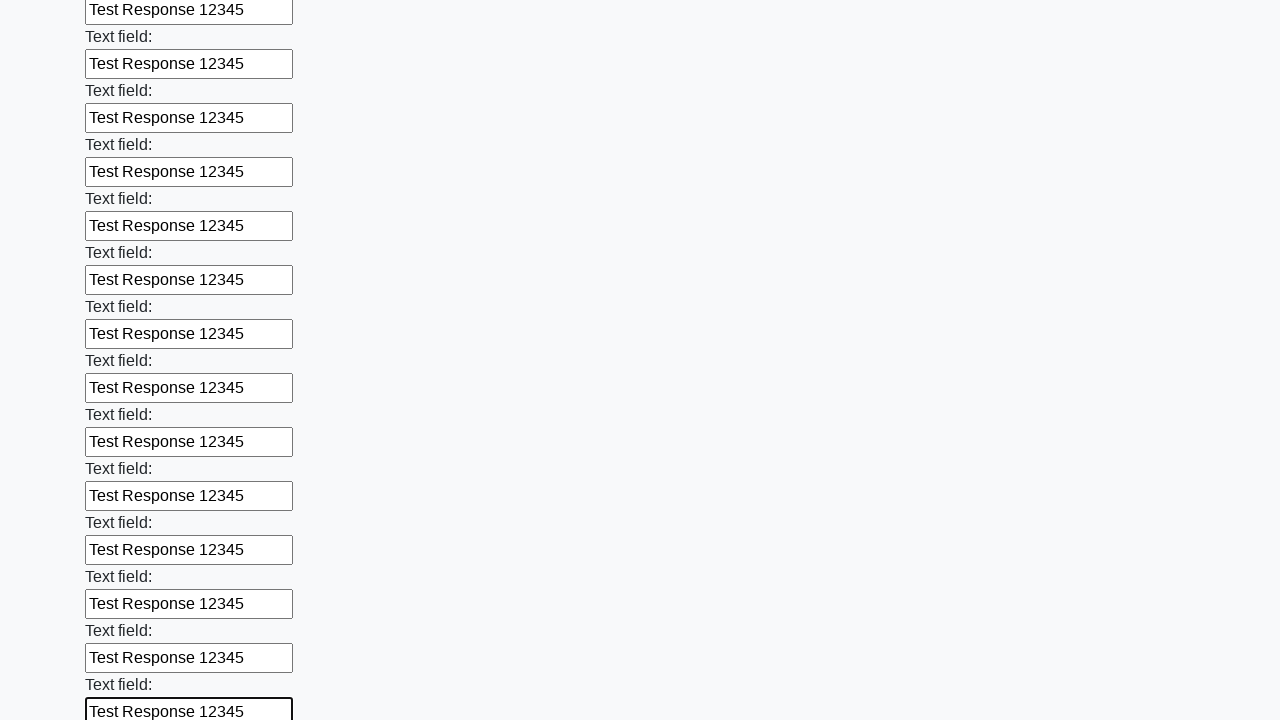

Filled a text input field with 'Test Response 12345' on [type='text'] >> nth=63
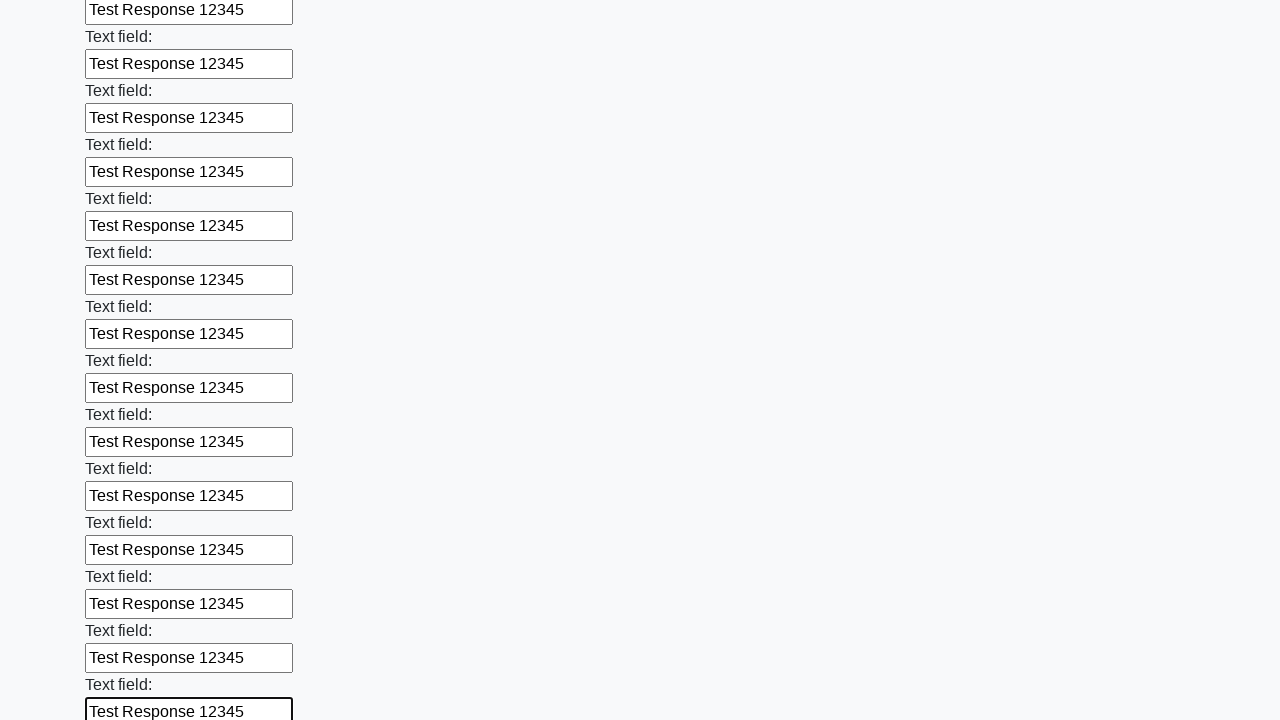

Filled a text input field with 'Test Response 12345' on [type='text'] >> nth=64
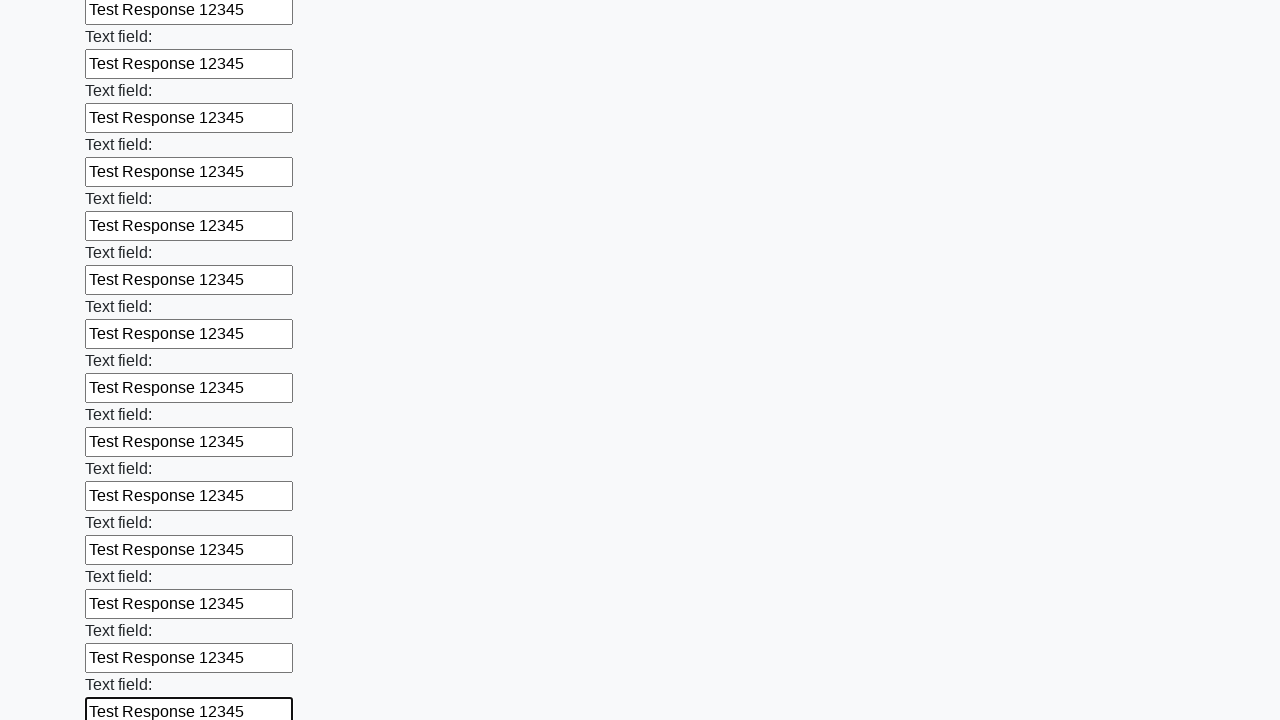

Filled a text input field with 'Test Response 12345' on [type='text'] >> nth=65
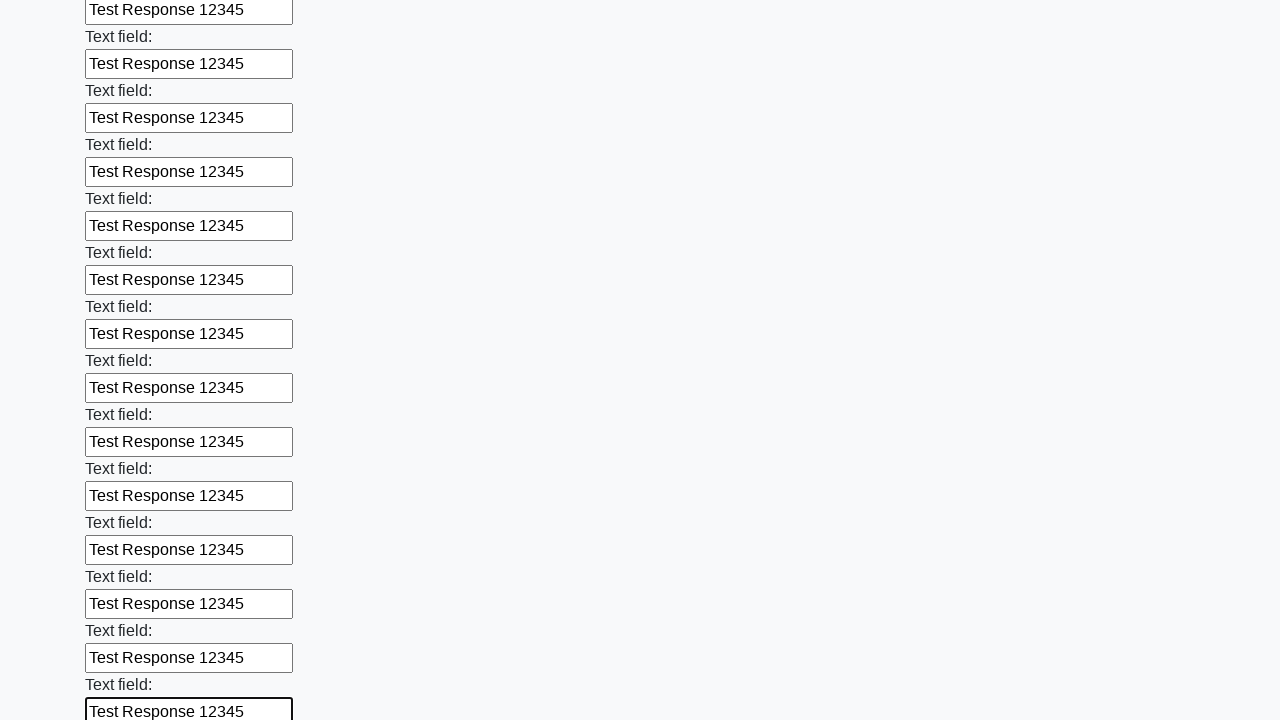

Filled a text input field with 'Test Response 12345' on [type='text'] >> nth=66
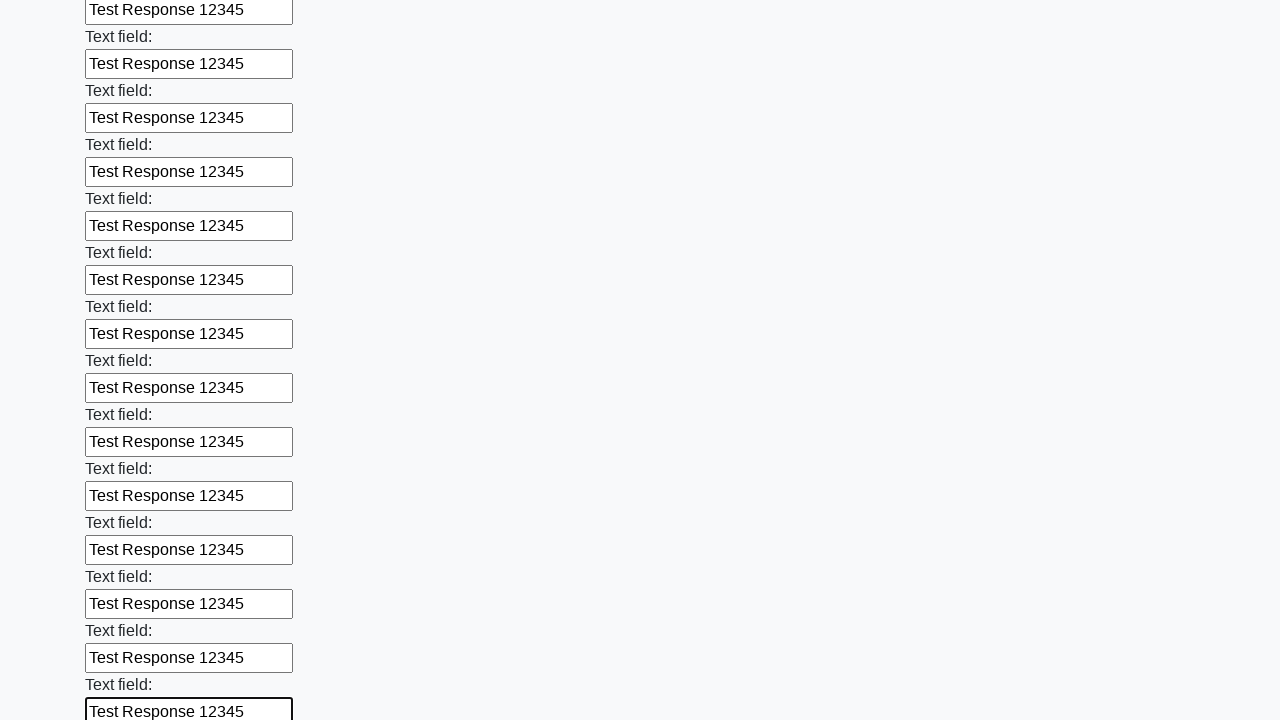

Filled a text input field with 'Test Response 12345' on [type='text'] >> nth=67
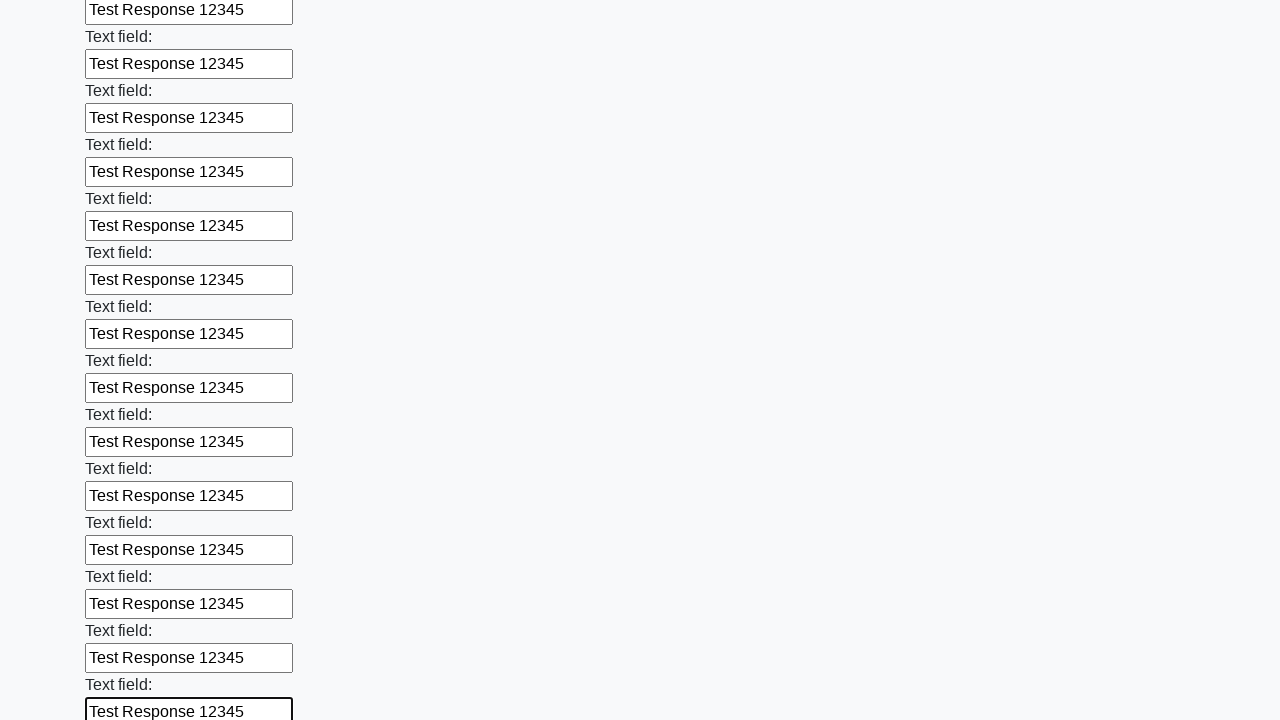

Filled a text input field with 'Test Response 12345' on [type='text'] >> nth=68
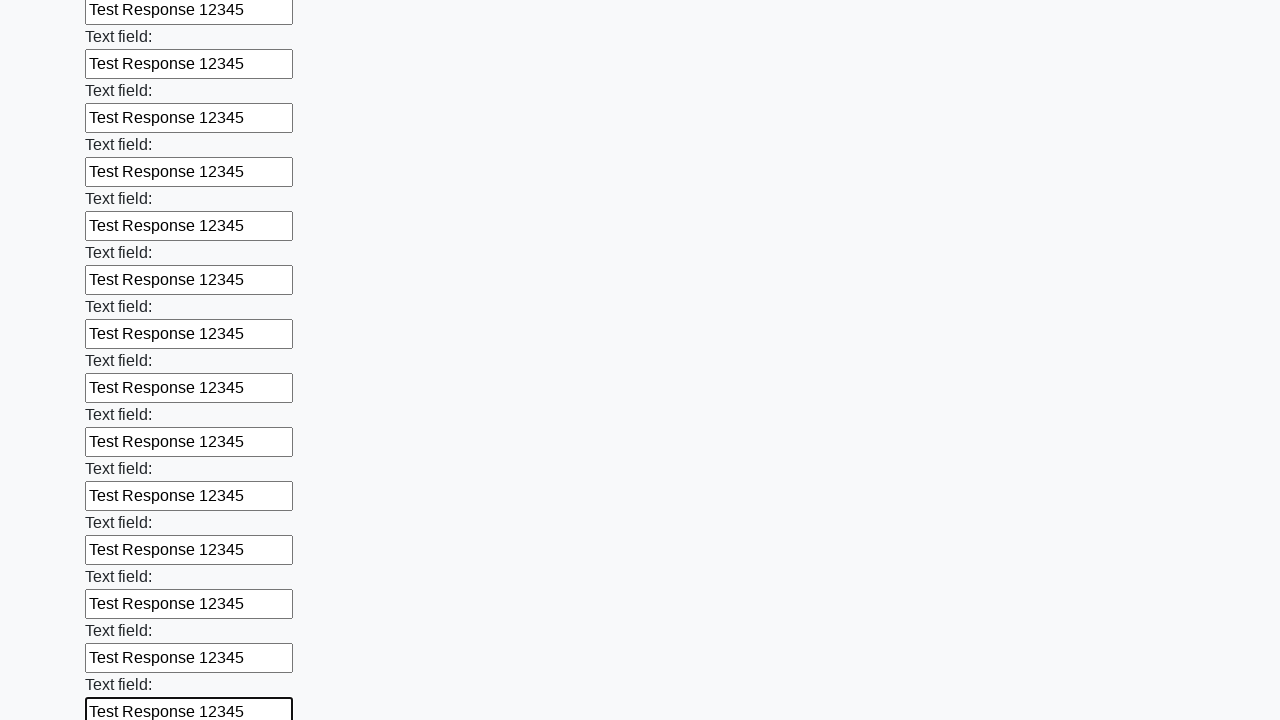

Filled a text input field with 'Test Response 12345' on [type='text'] >> nth=69
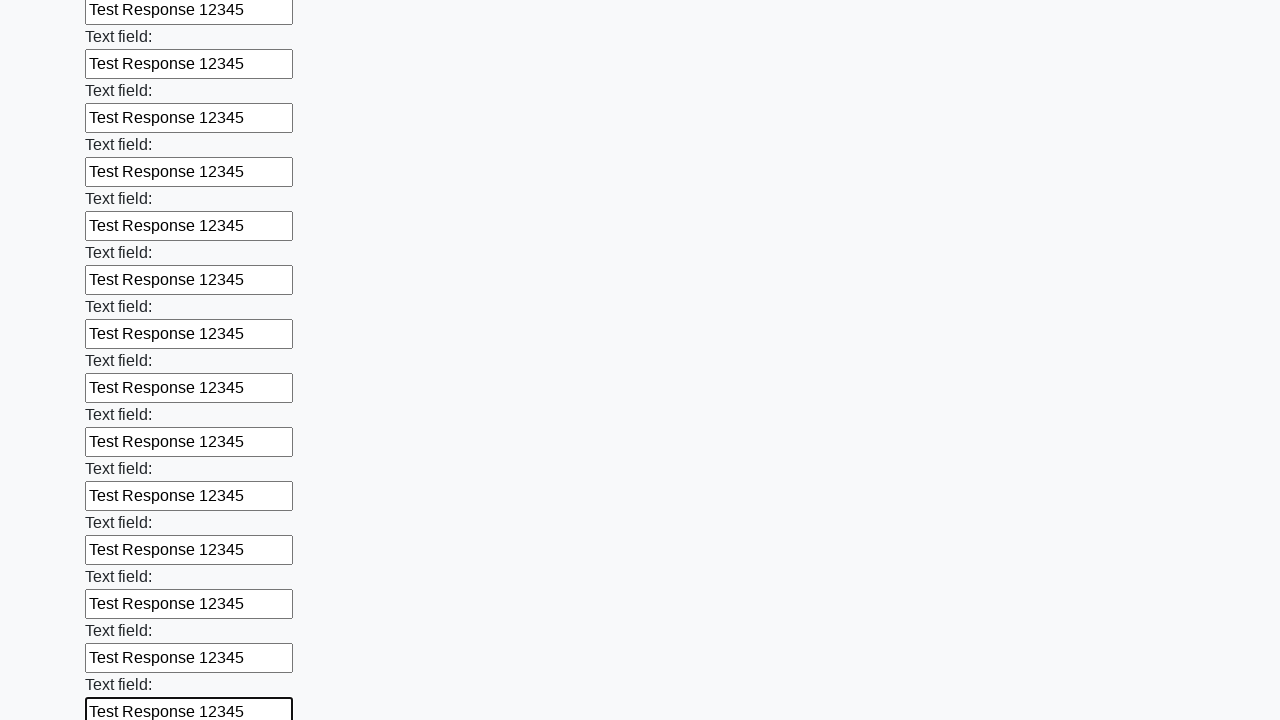

Filled a text input field with 'Test Response 12345' on [type='text'] >> nth=70
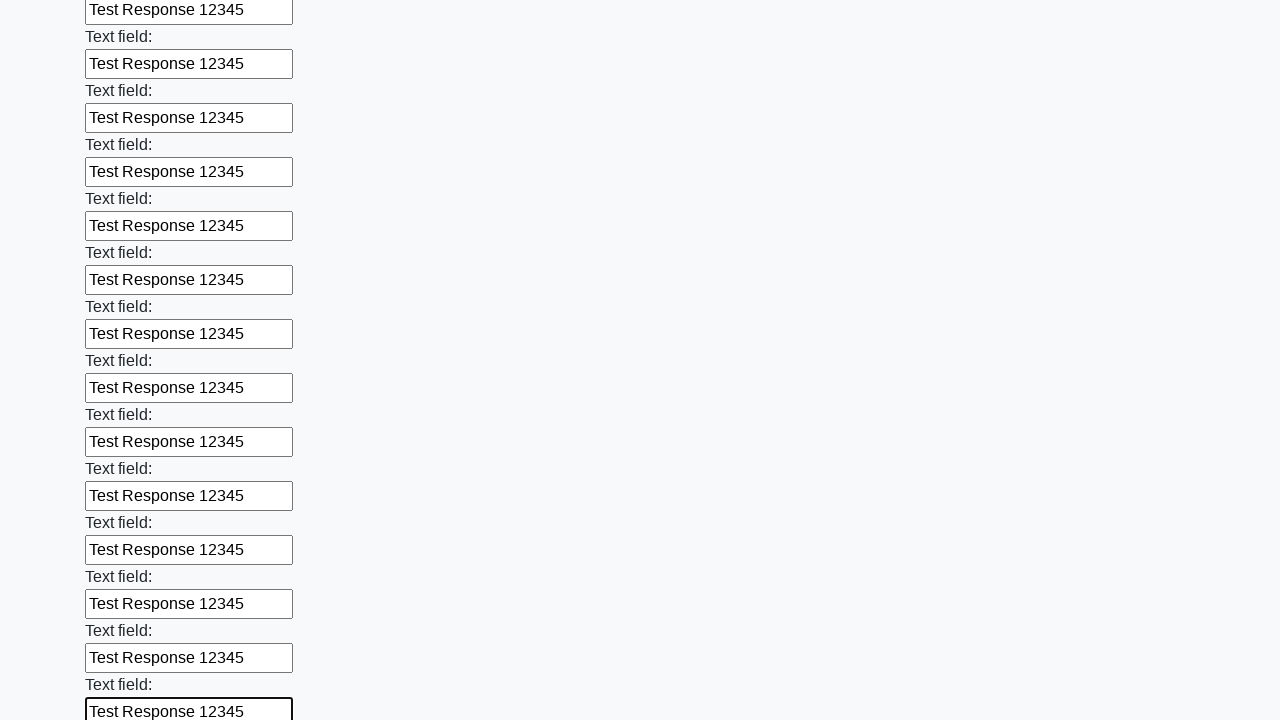

Filled a text input field with 'Test Response 12345' on [type='text'] >> nth=71
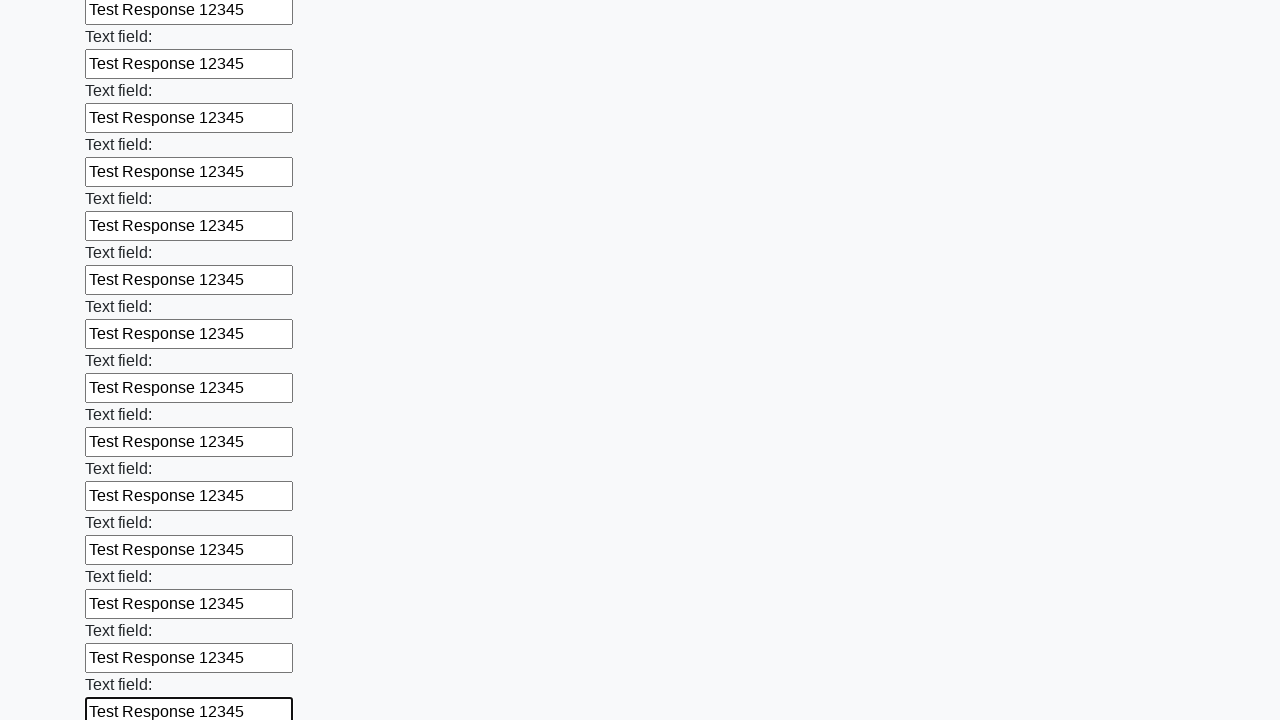

Filled a text input field with 'Test Response 12345' on [type='text'] >> nth=72
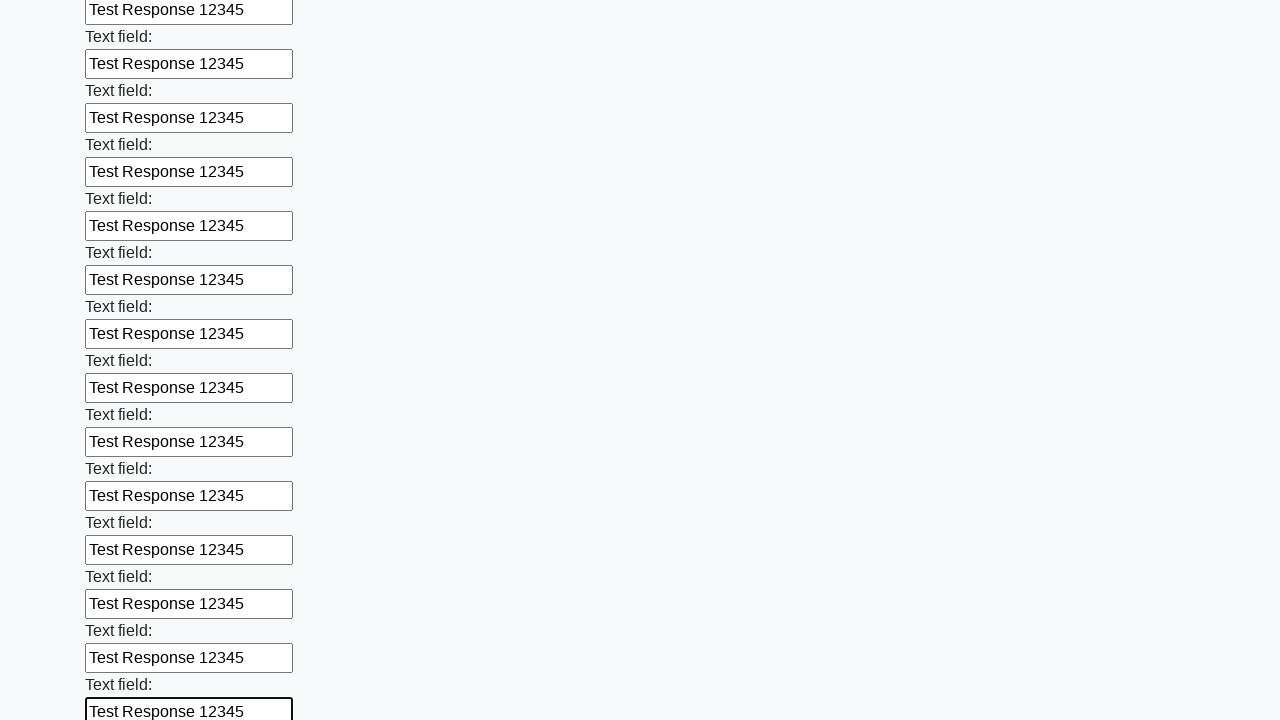

Filled a text input field with 'Test Response 12345' on [type='text'] >> nth=73
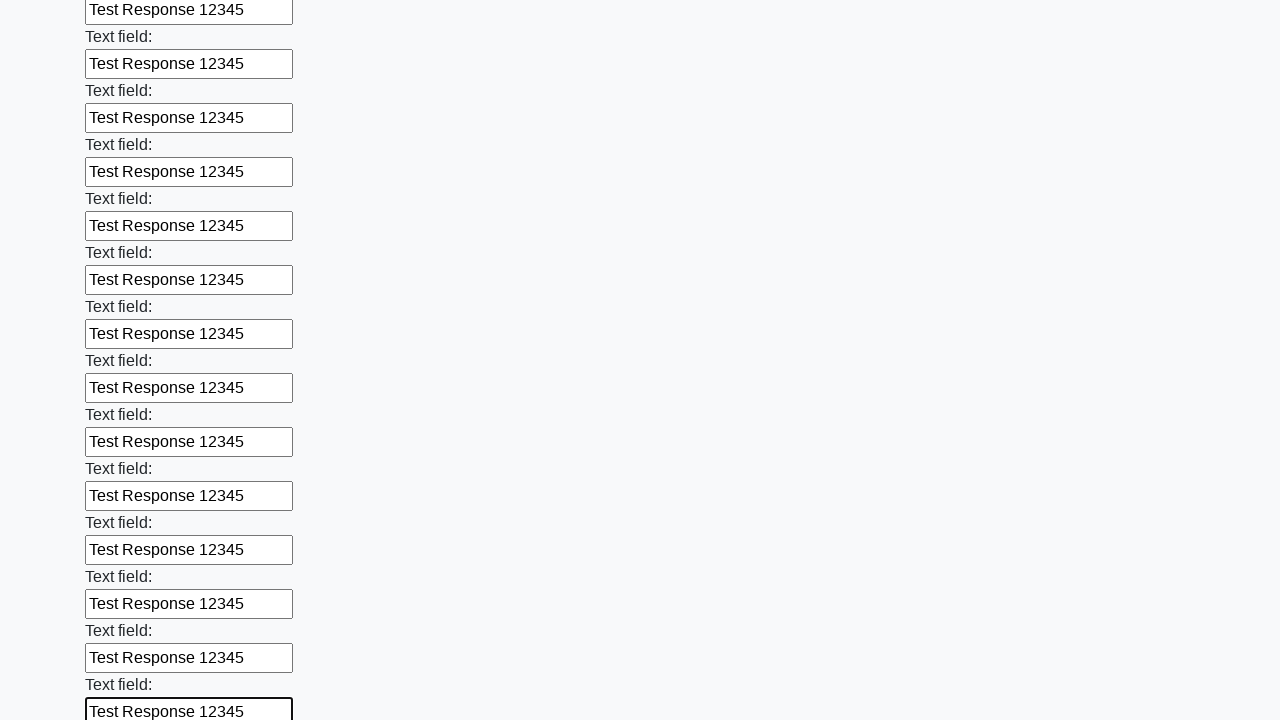

Filled a text input field with 'Test Response 12345' on [type='text'] >> nth=74
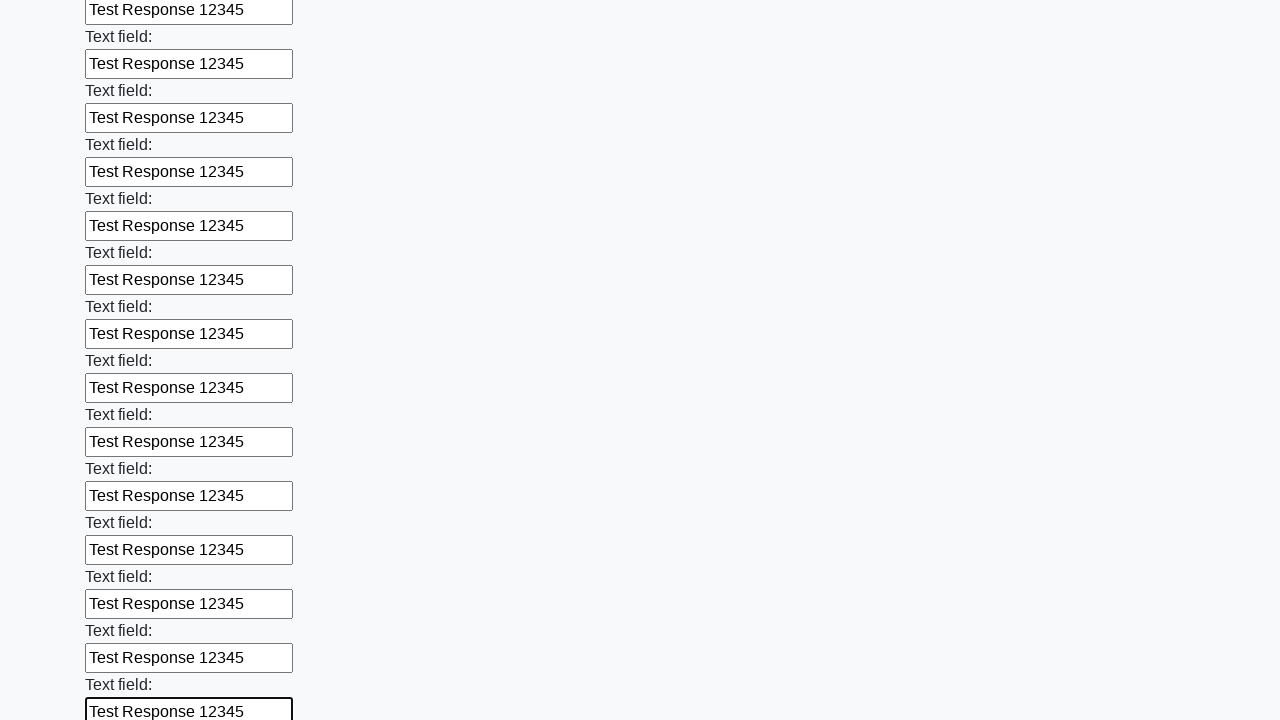

Filled a text input field with 'Test Response 12345' on [type='text'] >> nth=75
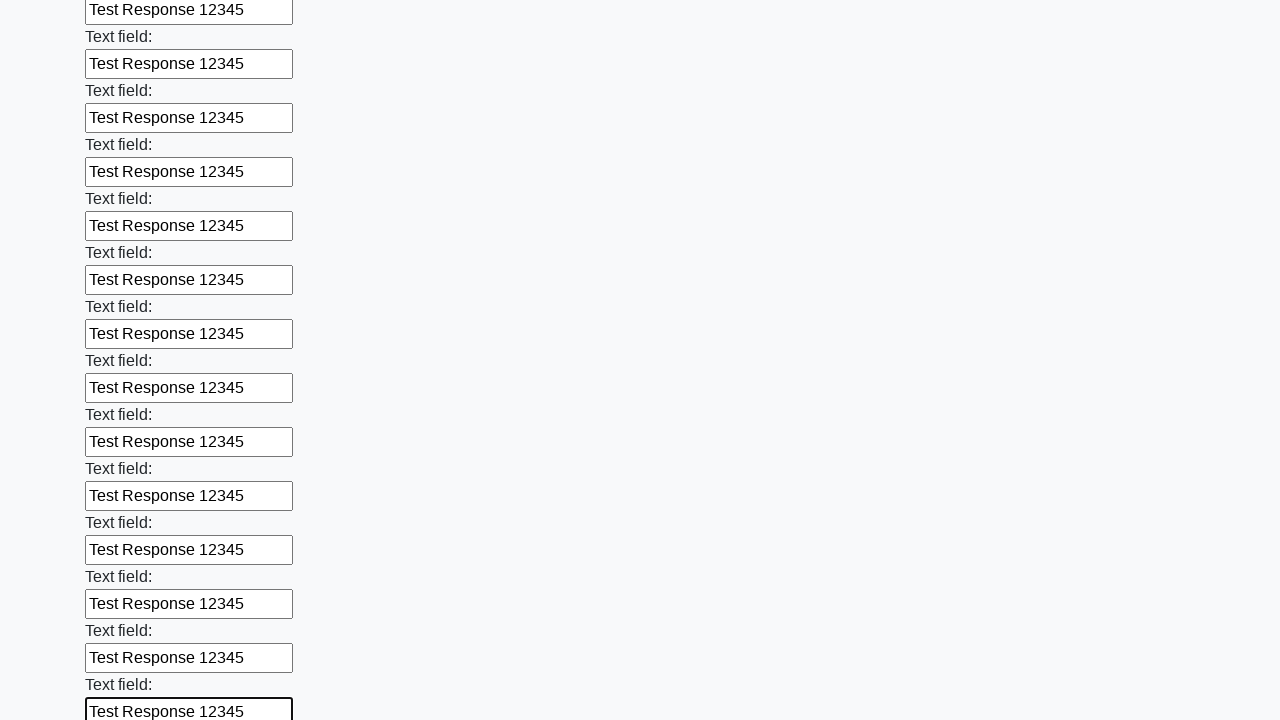

Filled a text input field with 'Test Response 12345' on [type='text'] >> nth=76
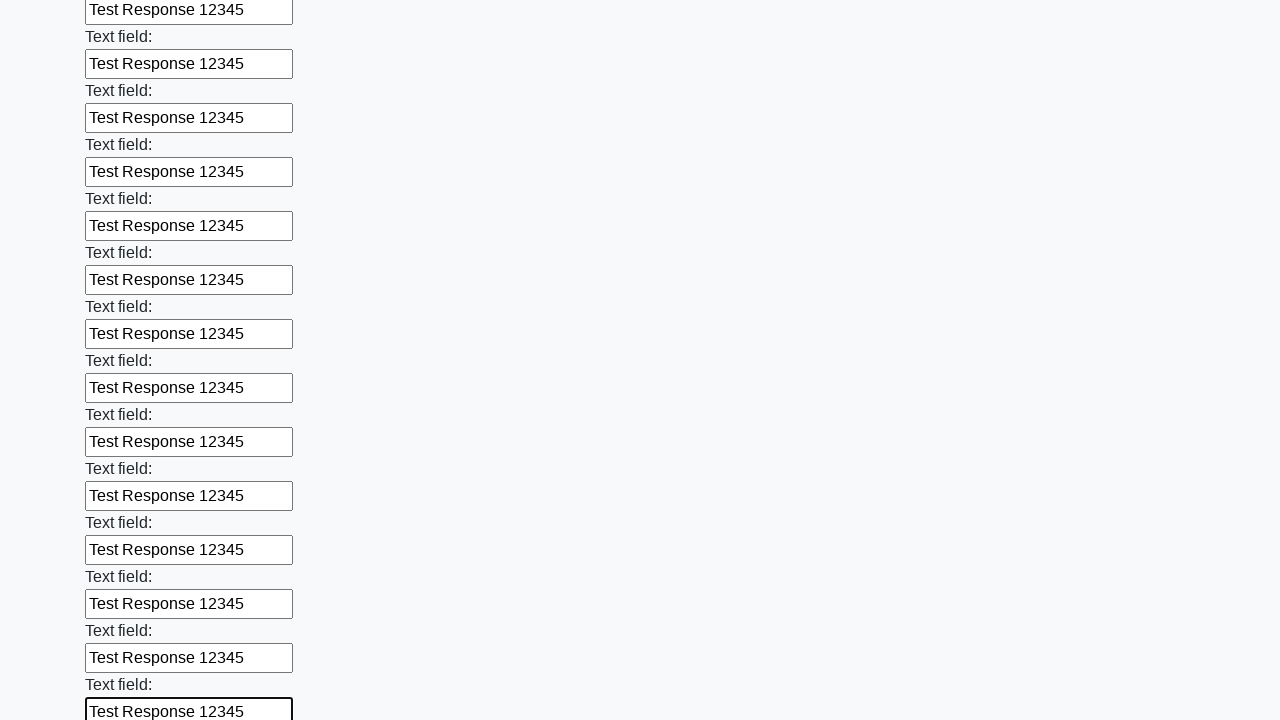

Filled a text input field with 'Test Response 12345' on [type='text'] >> nth=77
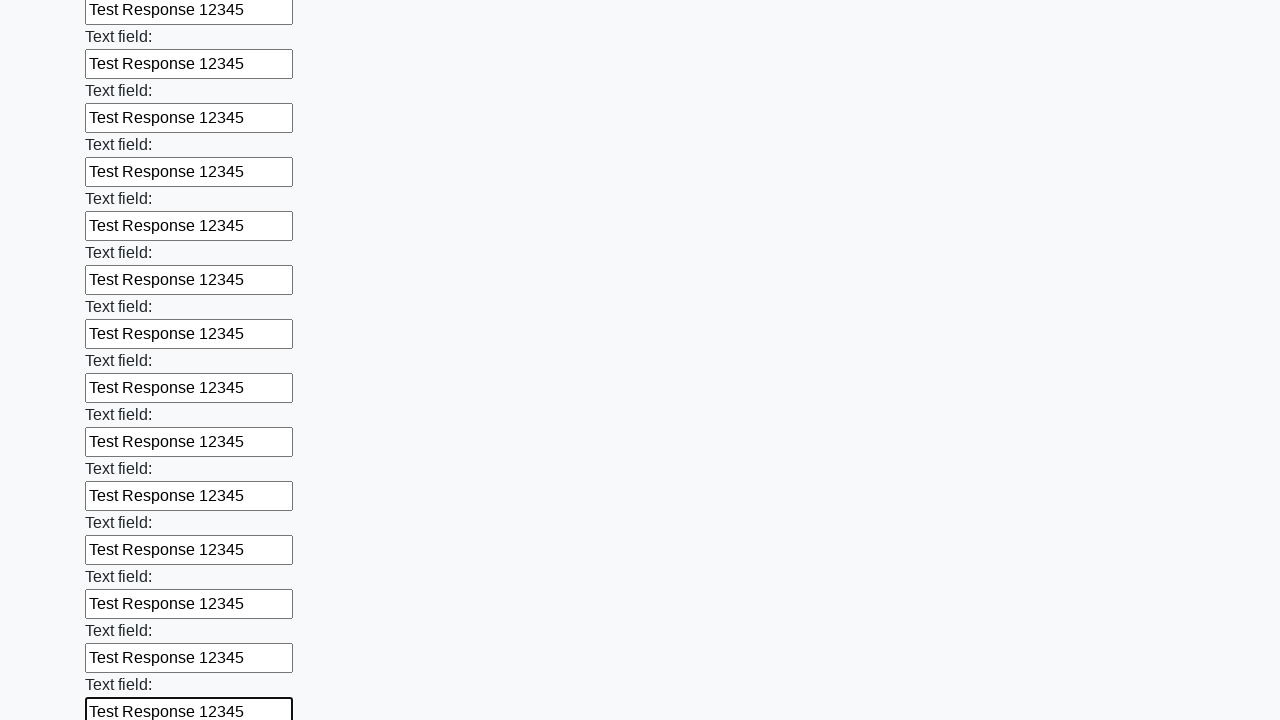

Filled a text input field with 'Test Response 12345' on [type='text'] >> nth=78
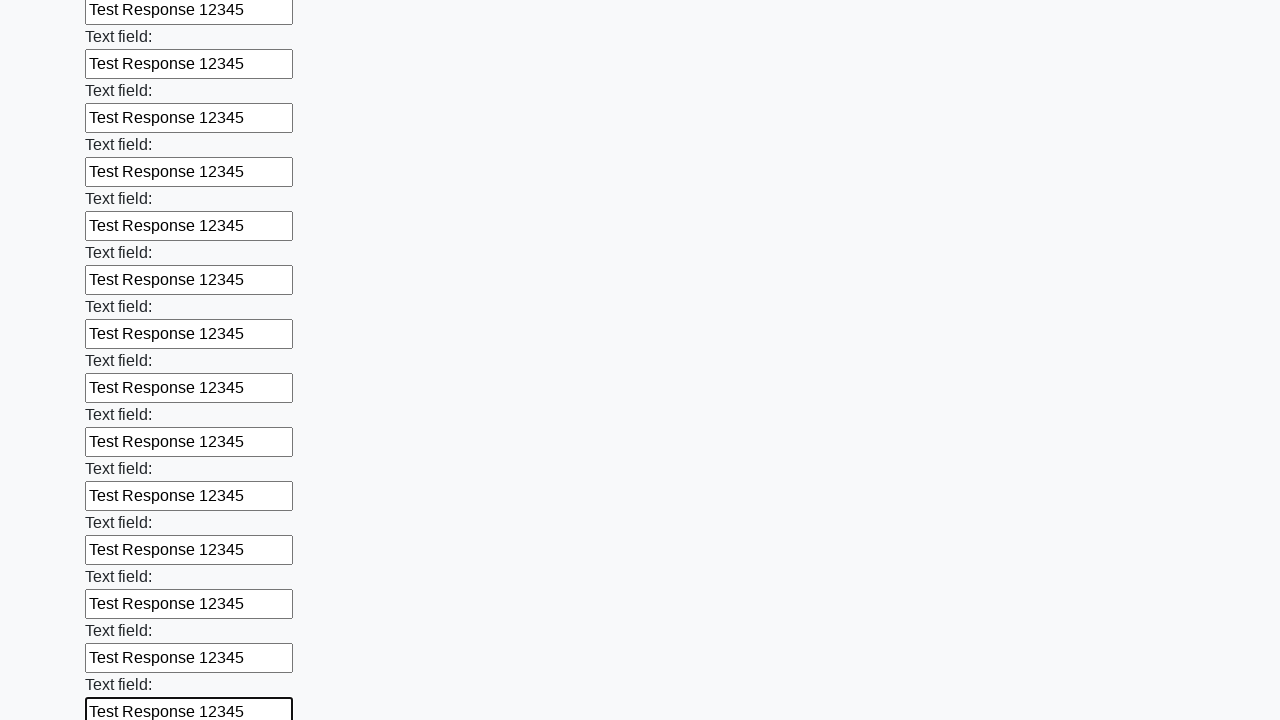

Filled a text input field with 'Test Response 12345' on [type='text'] >> nth=79
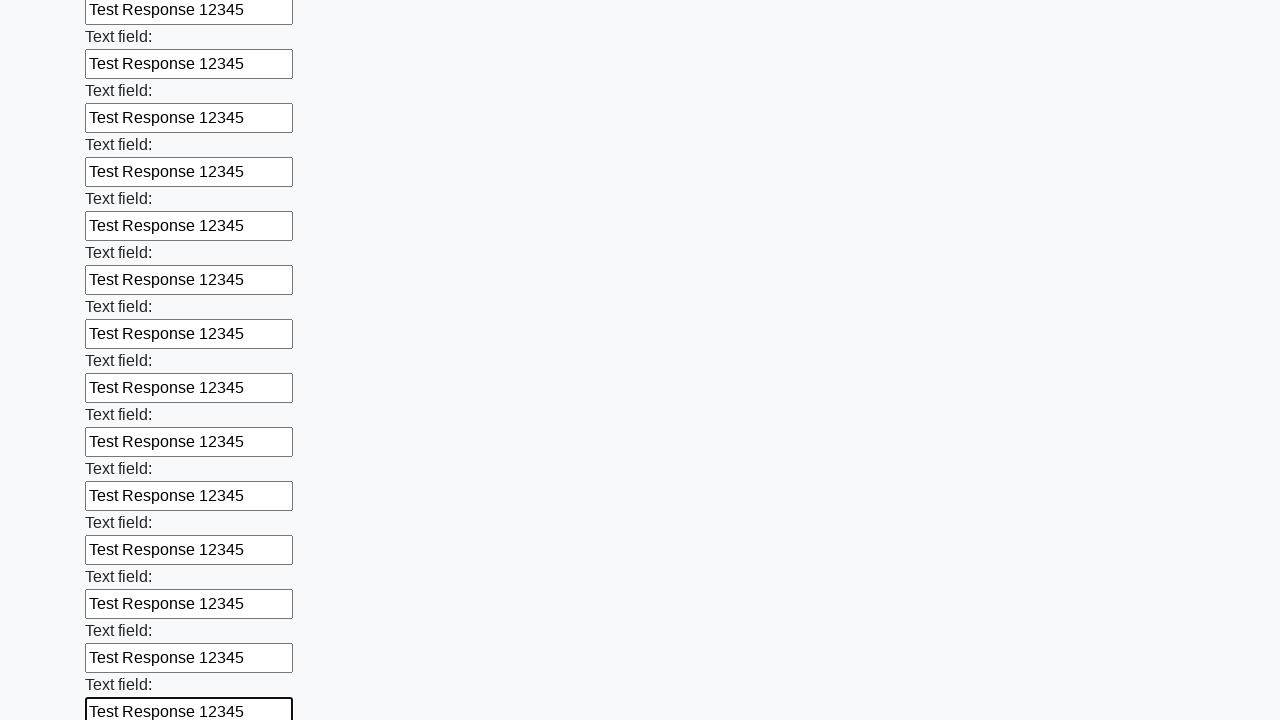

Filled a text input field with 'Test Response 12345' on [type='text'] >> nth=80
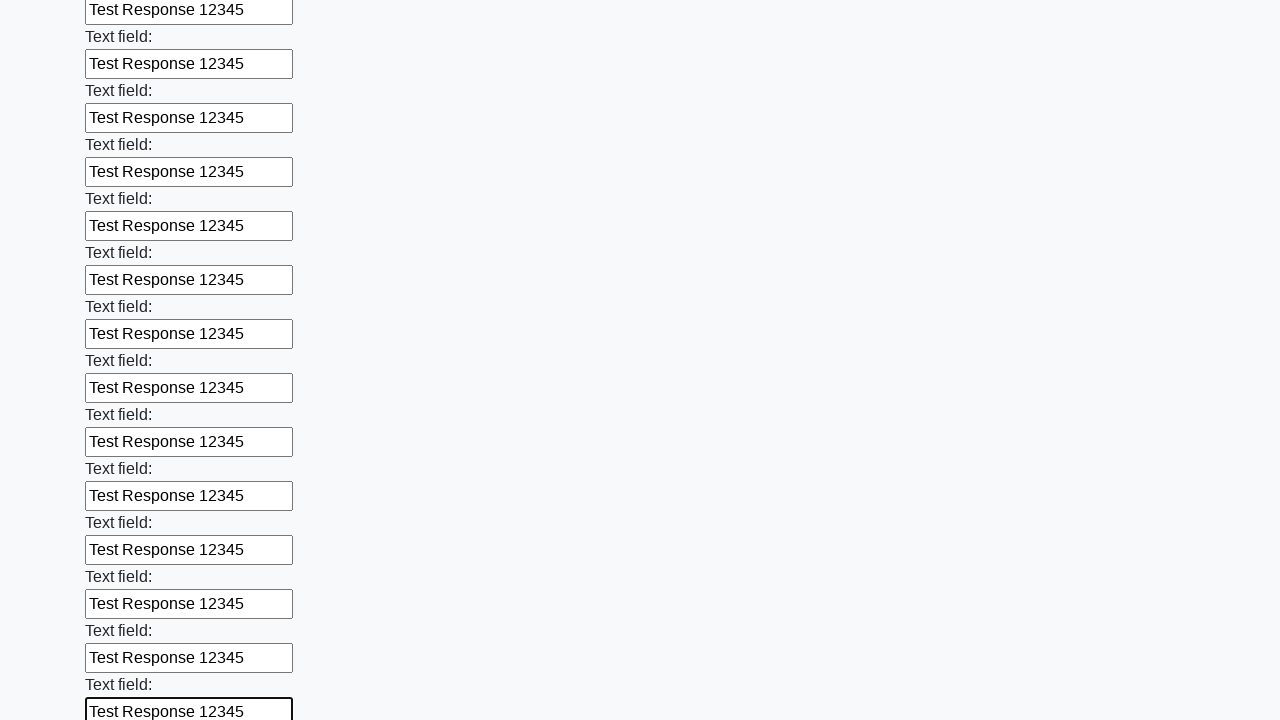

Filled a text input field with 'Test Response 12345' on [type='text'] >> nth=81
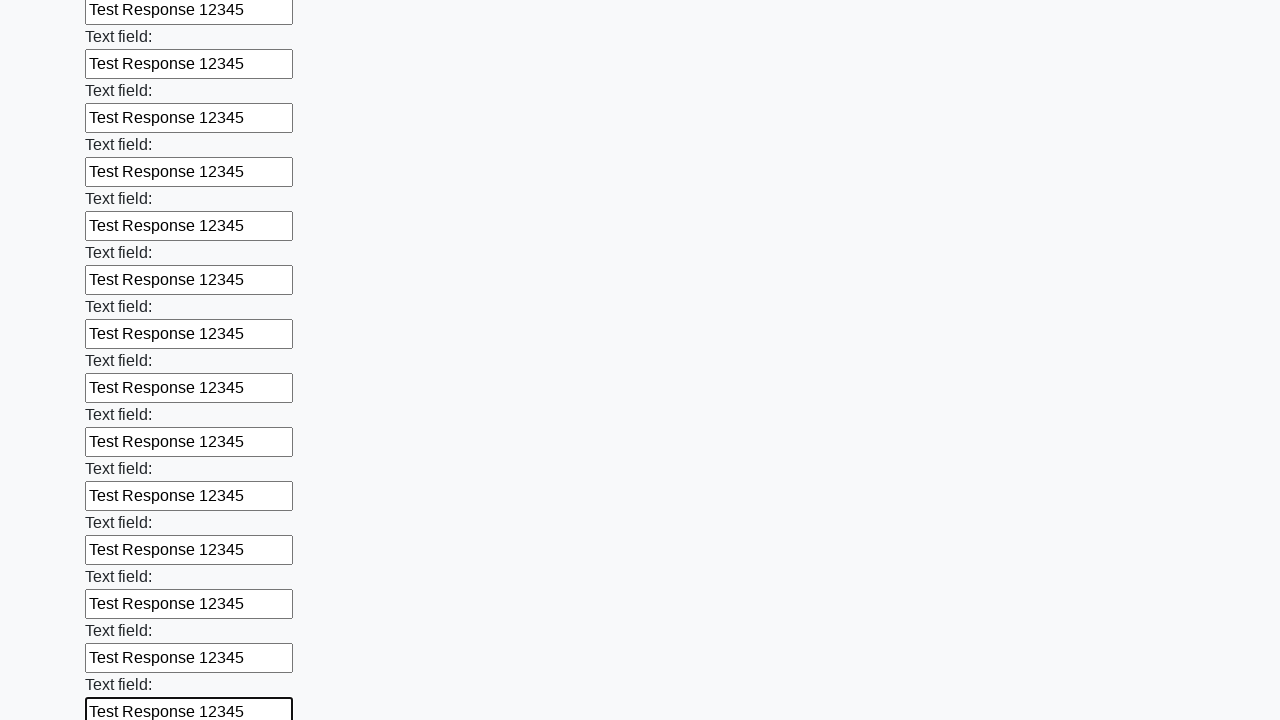

Filled a text input field with 'Test Response 12345' on [type='text'] >> nth=82
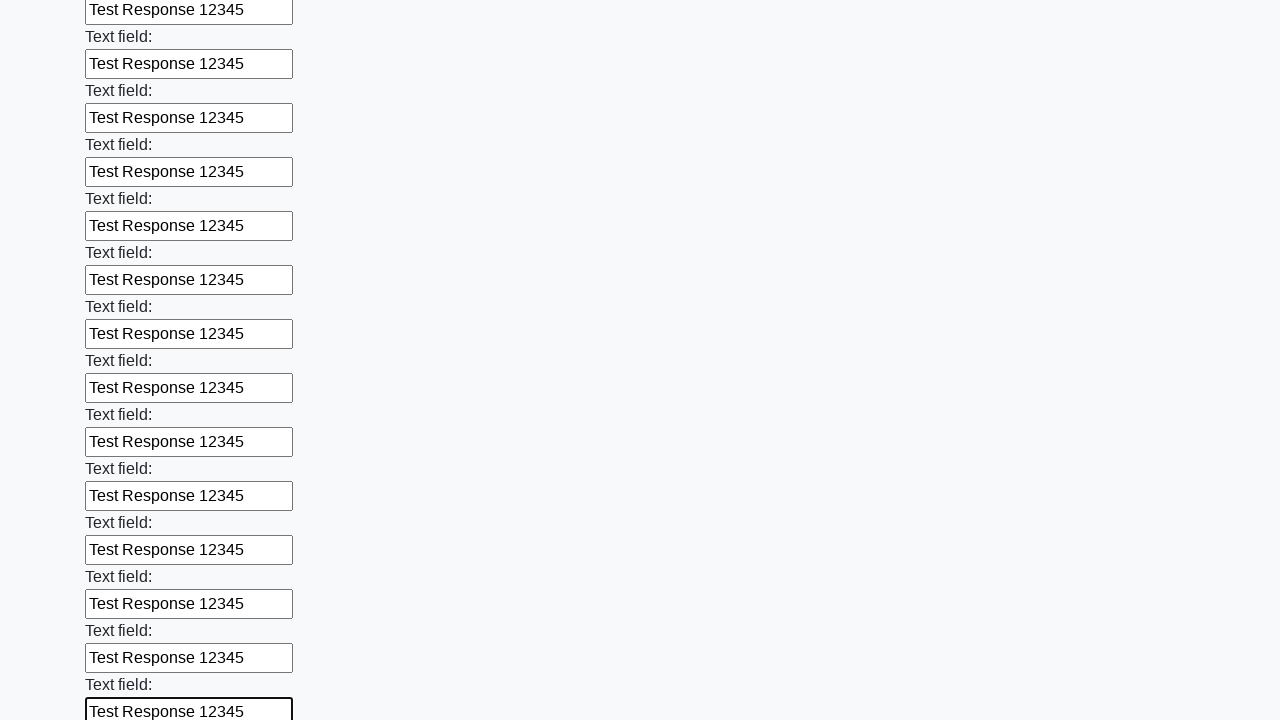

Filled a text input field with 'Test Response 12345' on [type='text'] >> nth=83
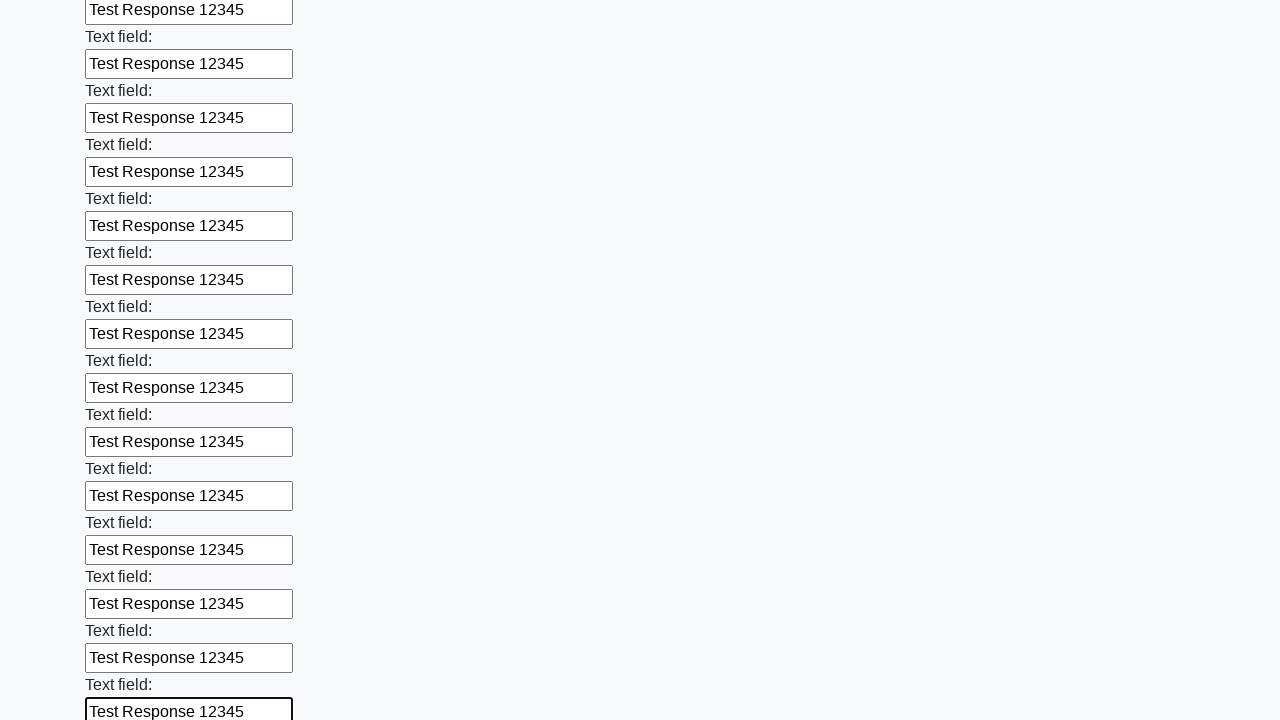

Filled a text input field with 'Test Response 12345' on [type='text'] >> nth=84
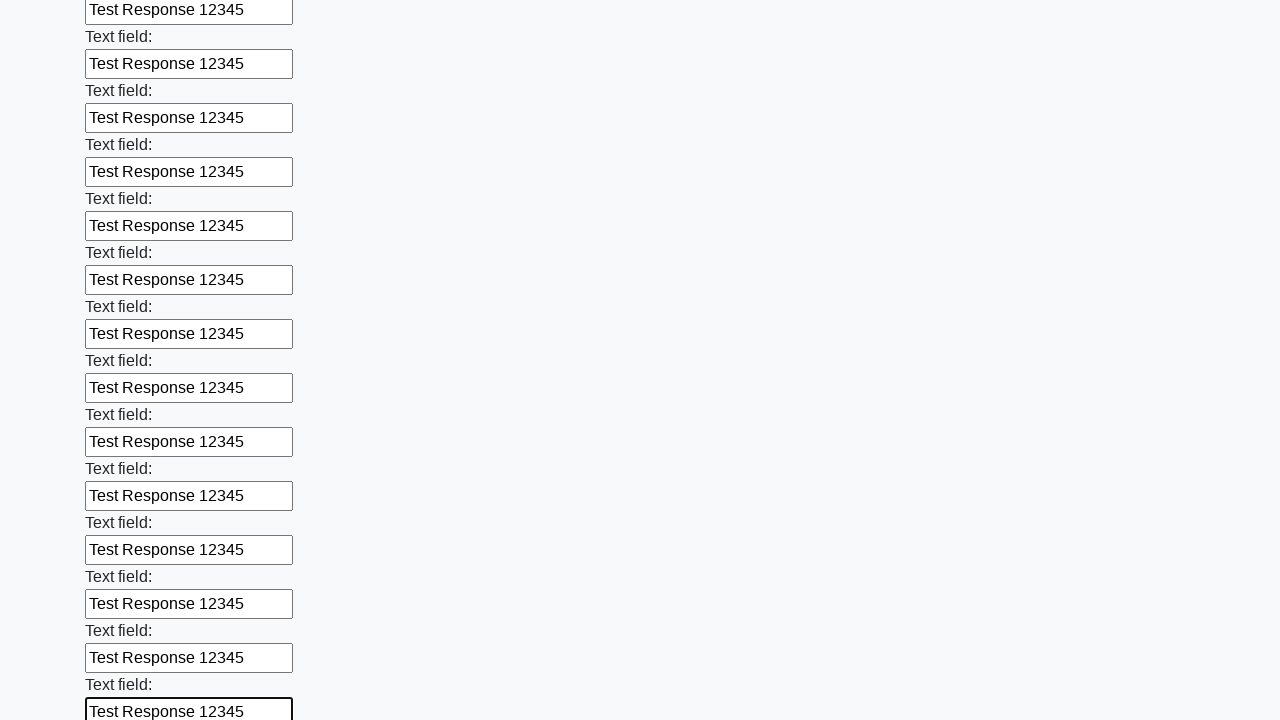

Filled a text input field with 'Test Response 12345' on [type='text'] >> nth=85
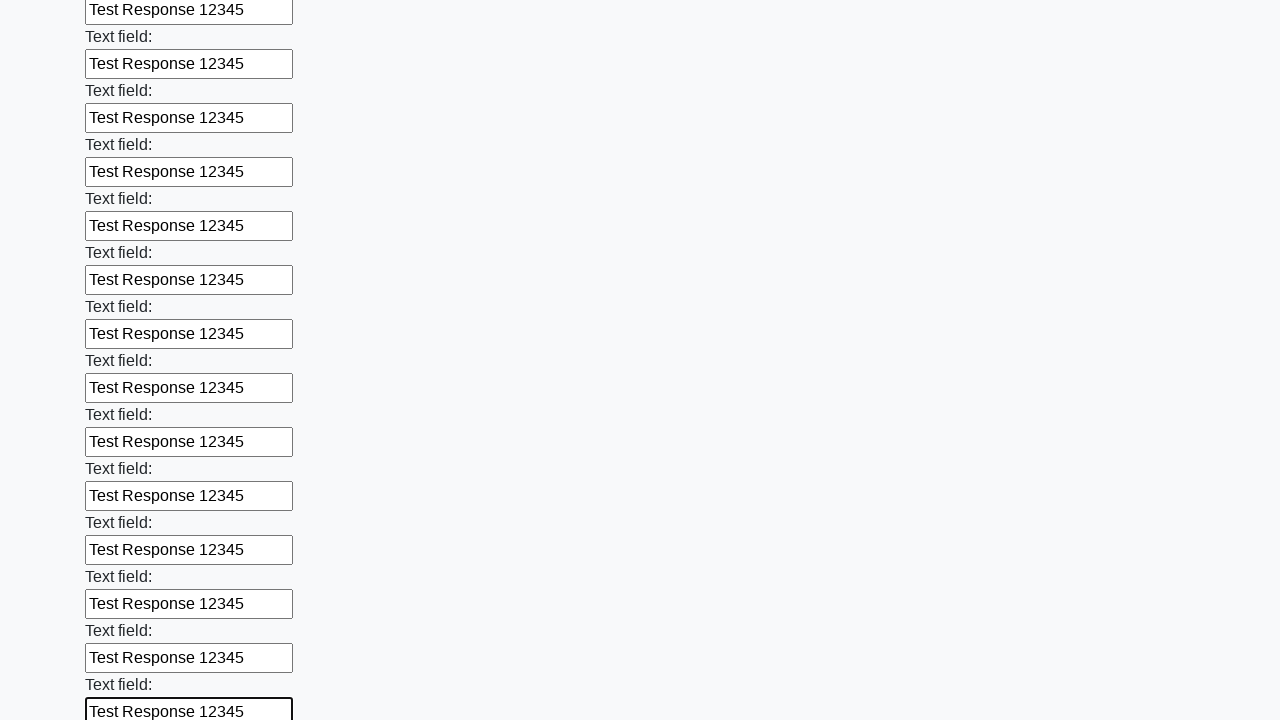

Filled a text input field with 'Test Response 12345' on [type='text'] >> nth=86
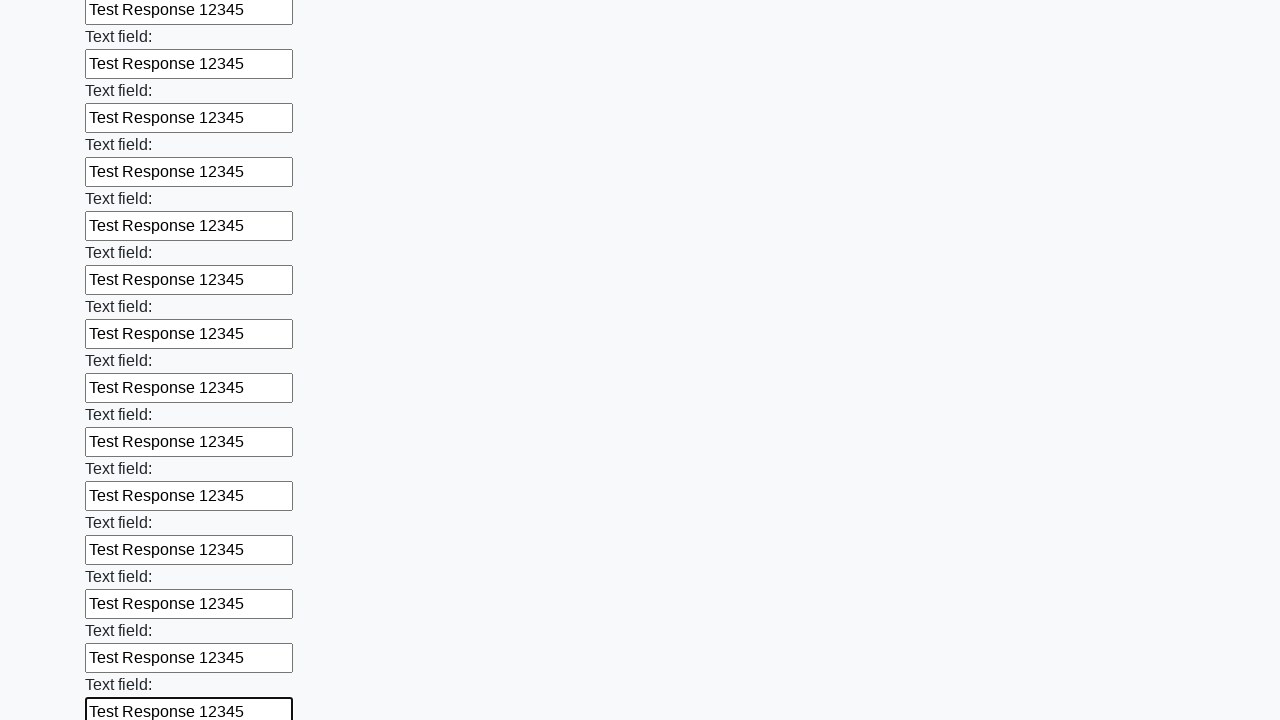

Filled a text input field with 'Test Response 12345' on [type='text'] >> nth=87
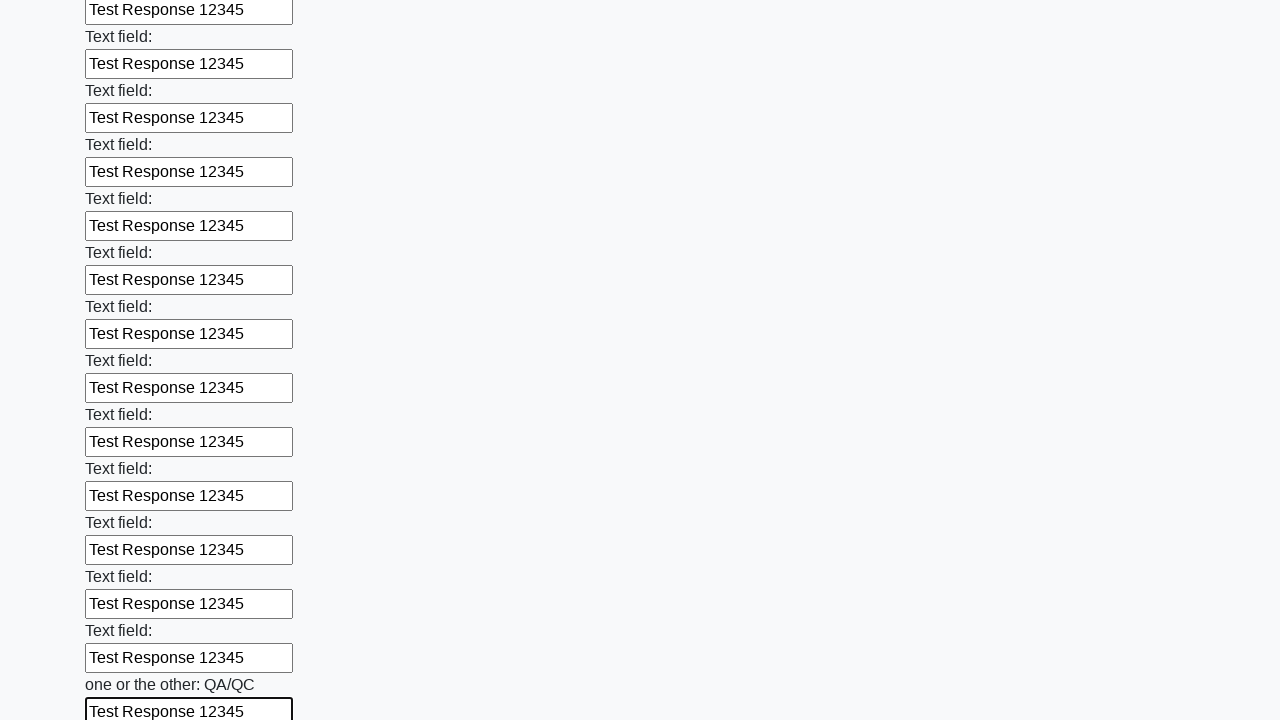

Filled a text input field with 'Test Response 12345' on [type='text'] >> nth=88
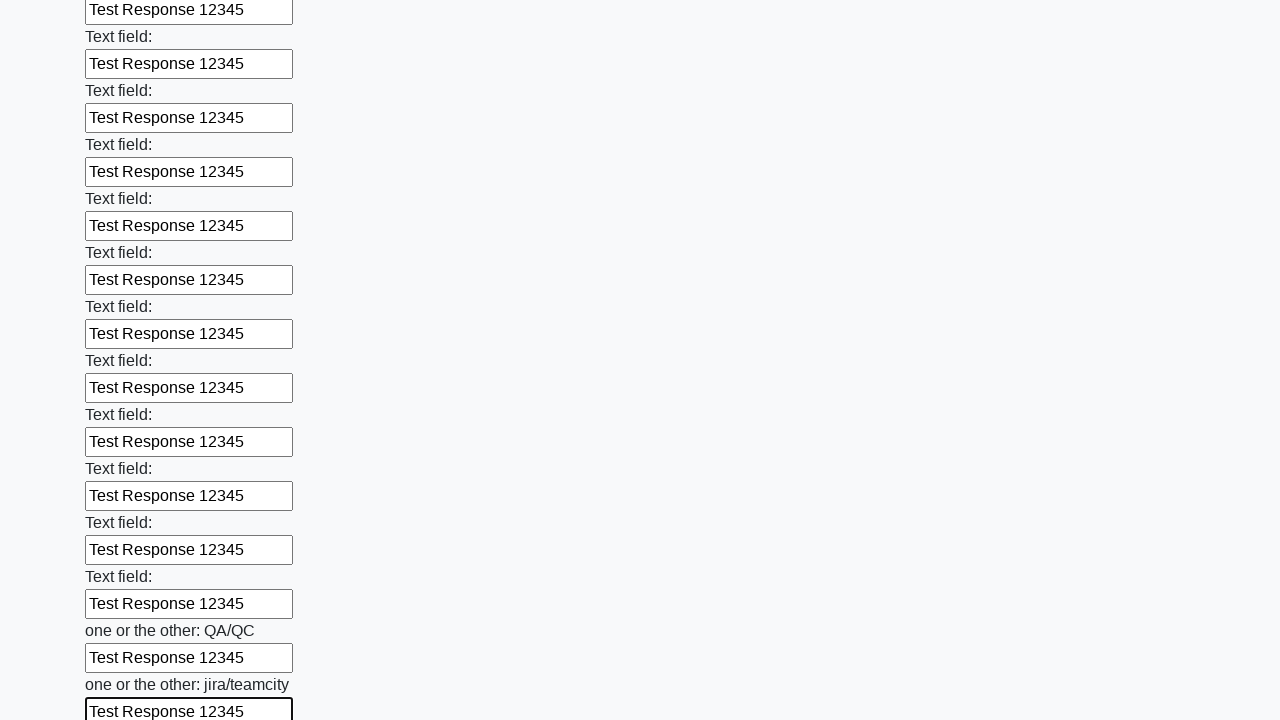

Filled a text input field with 'Test Response 12345' on [type='text'] >> nth=89
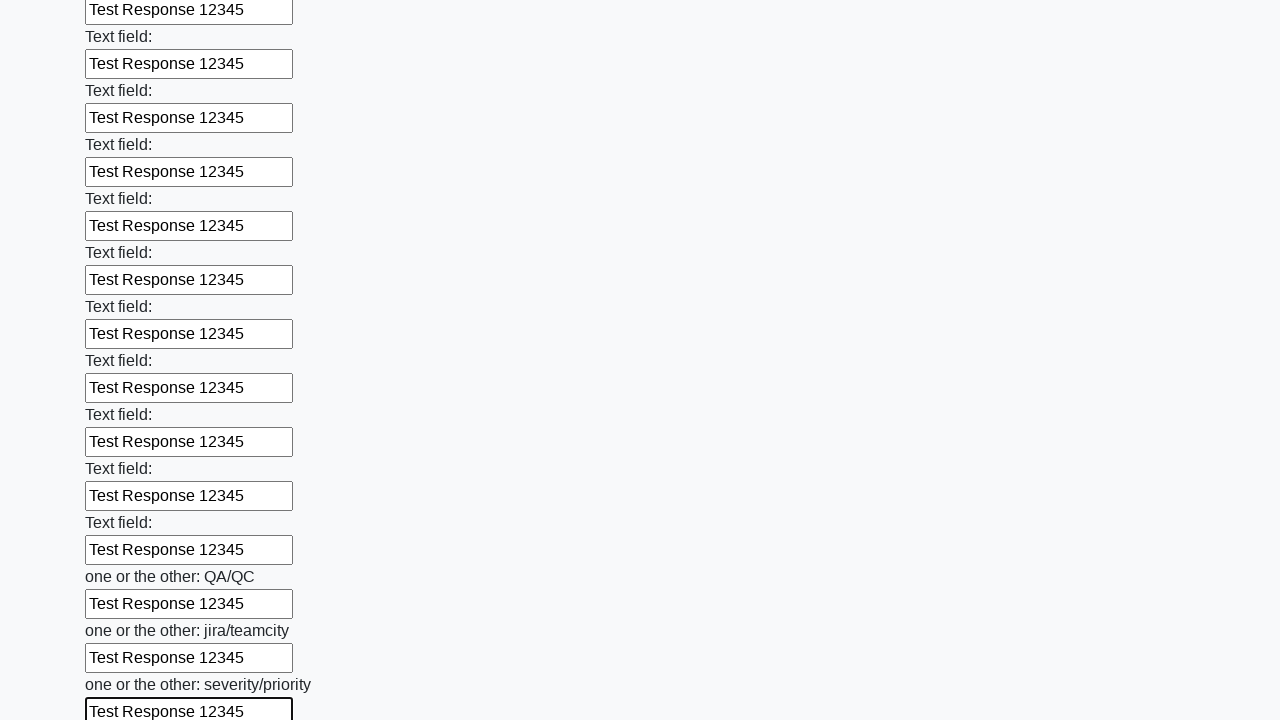

Filled a text input field with 'Test Response 12345' on [type='text'] >> nth=90
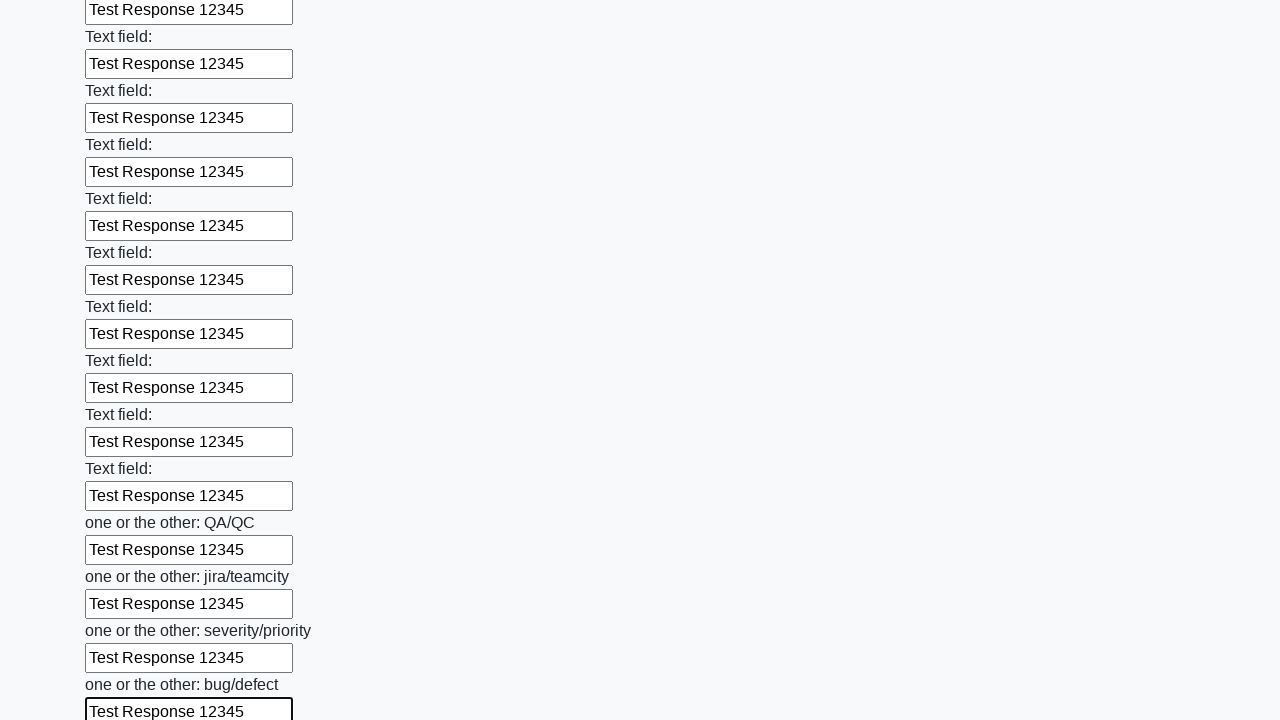

Filled a text input field with 'Test Response 12345' on [type='text'] >> nth=91
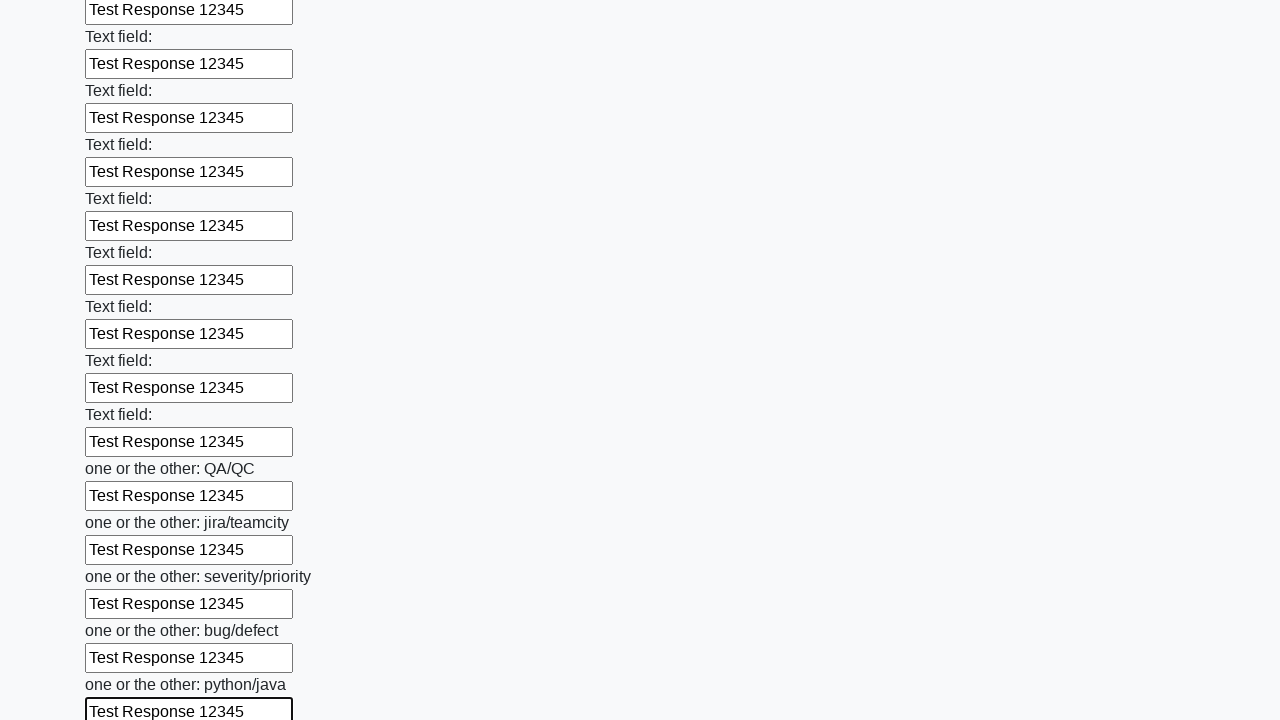

Filled a text input field with 'Test Response 12345' on [type='text'] >> nth=92
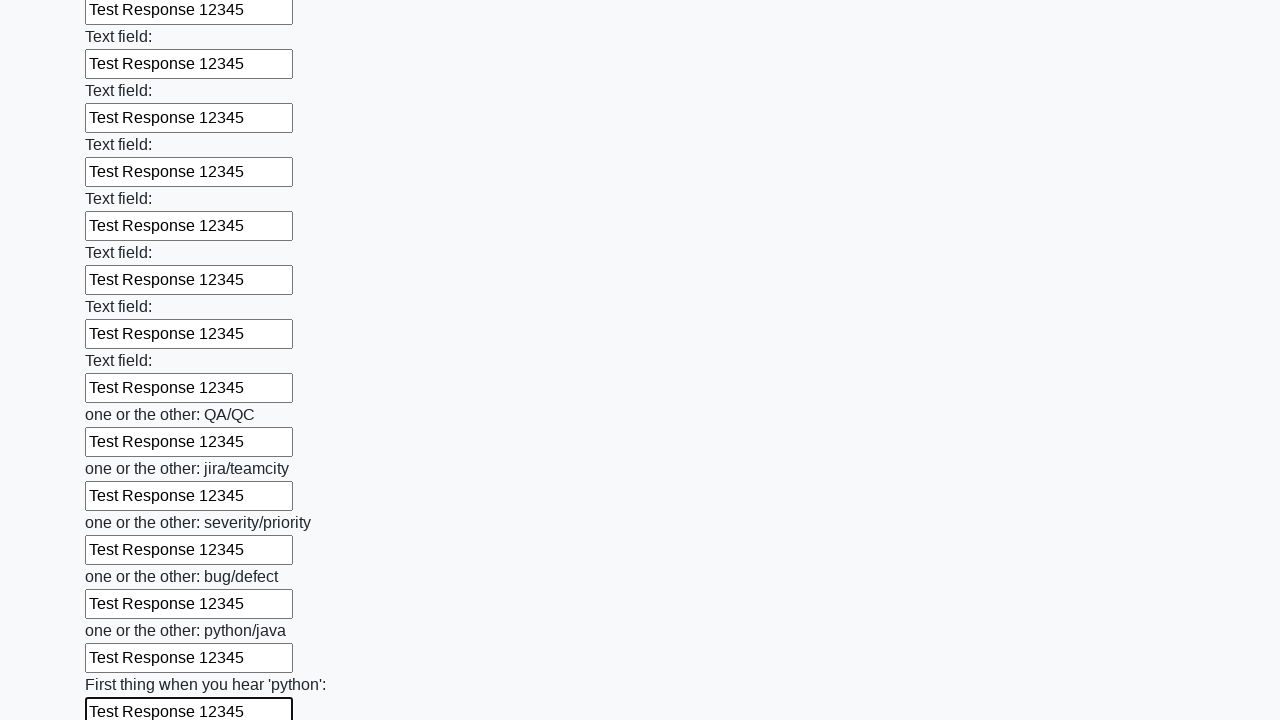

Filled a text input field with 'Test Response 12345' on [type='text'] >> nth=93
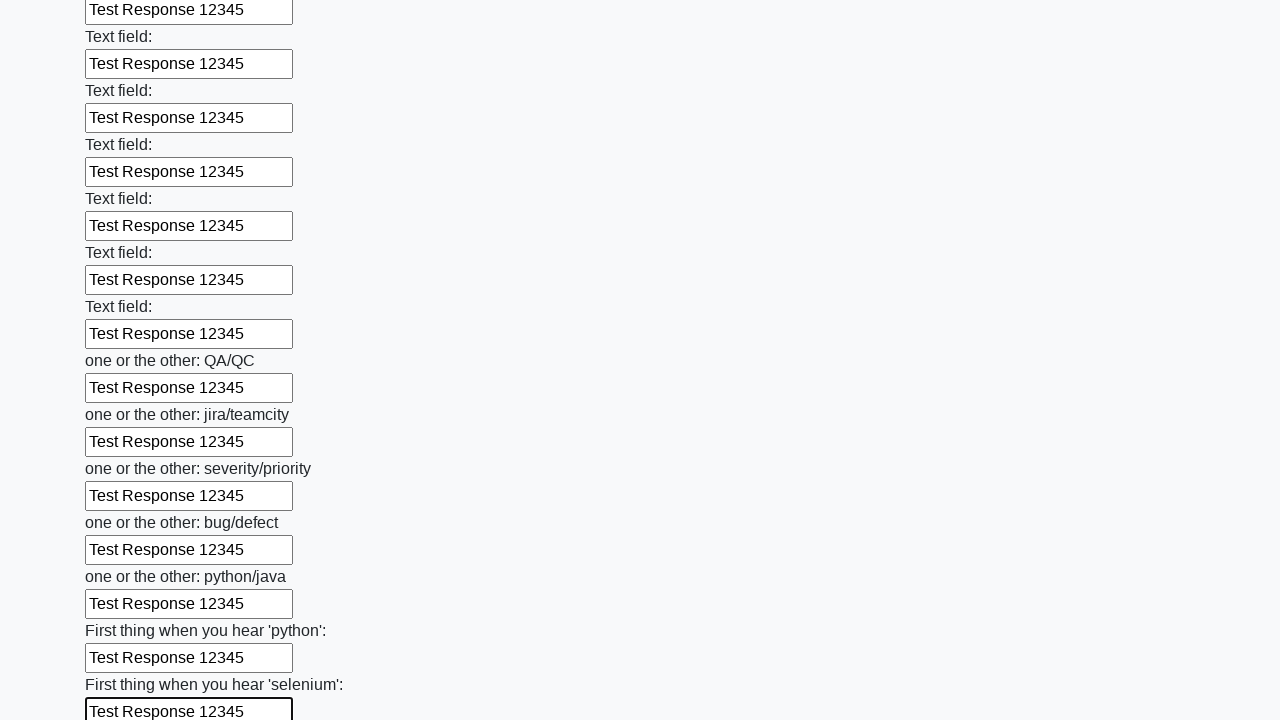

Filled a text input field with 'Test Response 12345' on [type='text'] >> nth=94
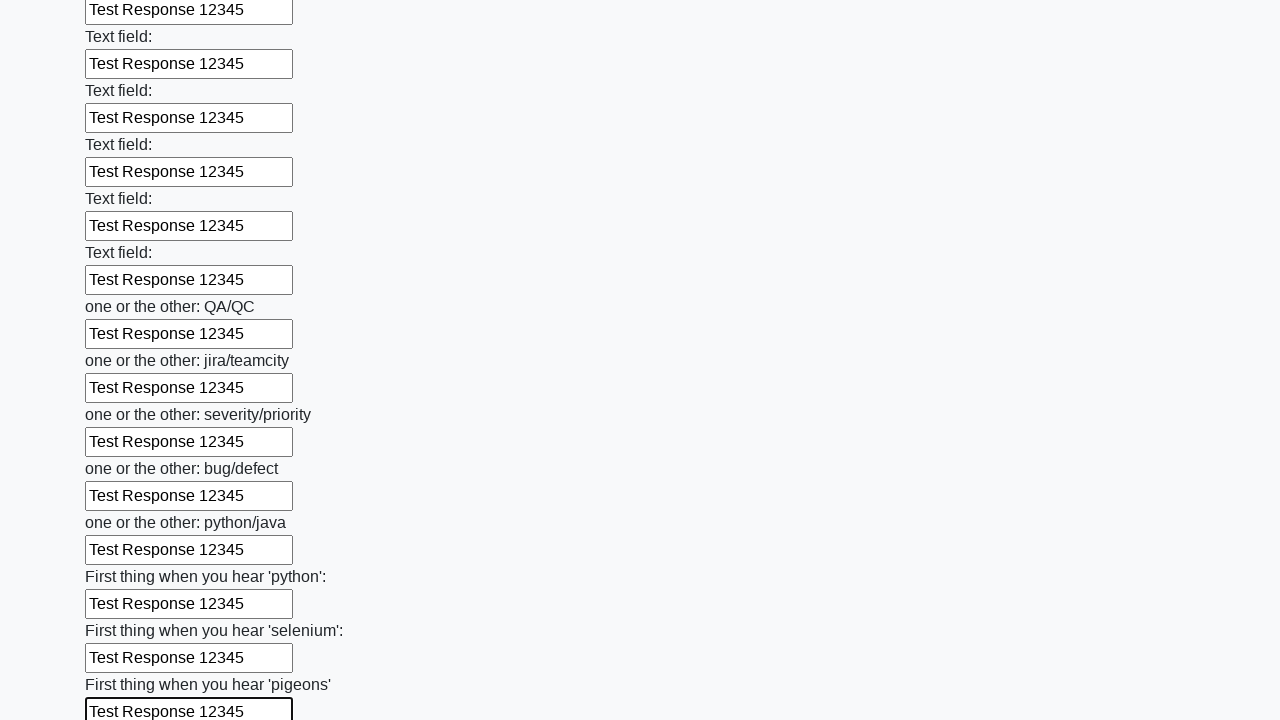

Filled a text input field with 'Test Response 12345' on [type='text'] >> nth=95
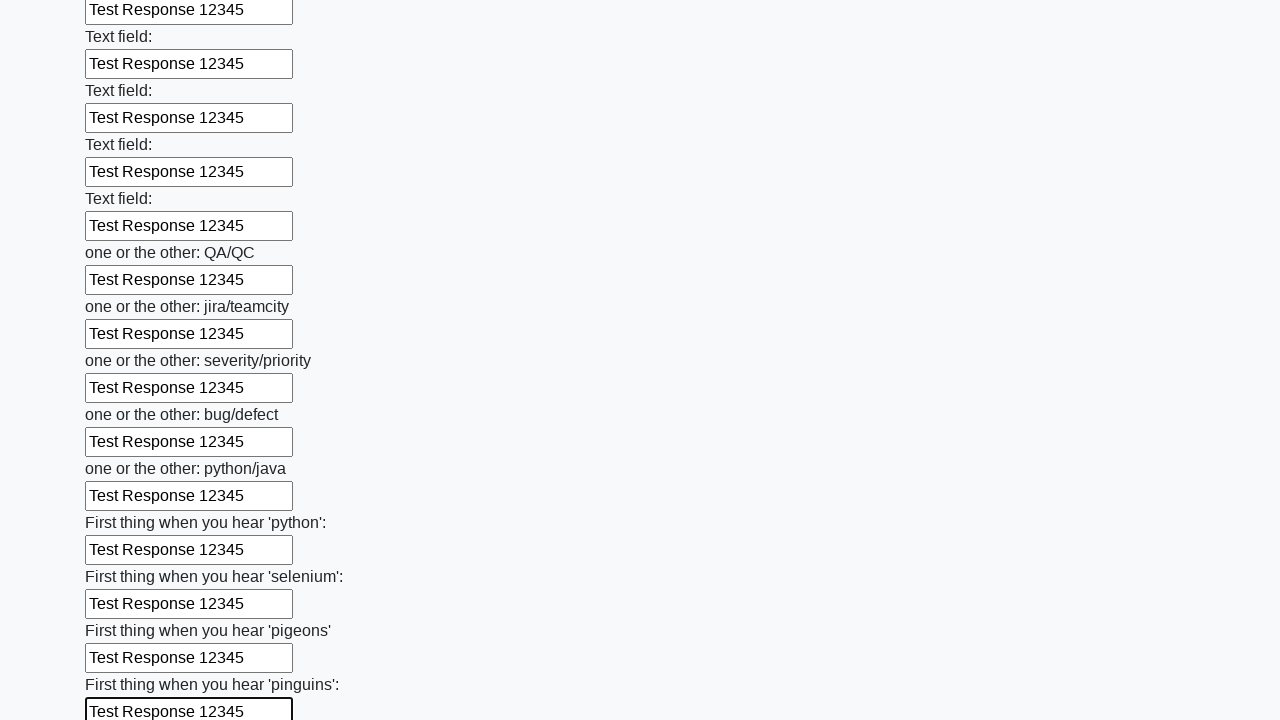

Filled a text input field with 'Test Response 12345' on [type='text'] >> nth=96
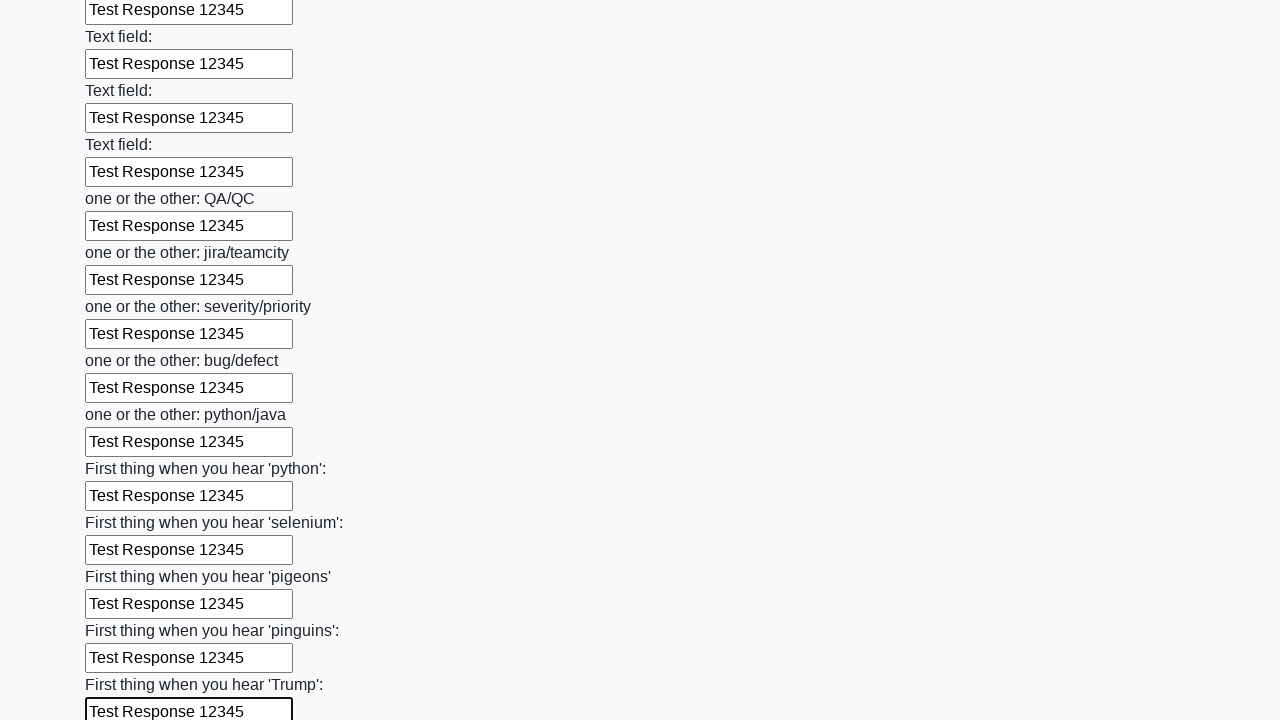

Filled a text input field with 'Test Response 12345' on [type='text'] >> nth=97
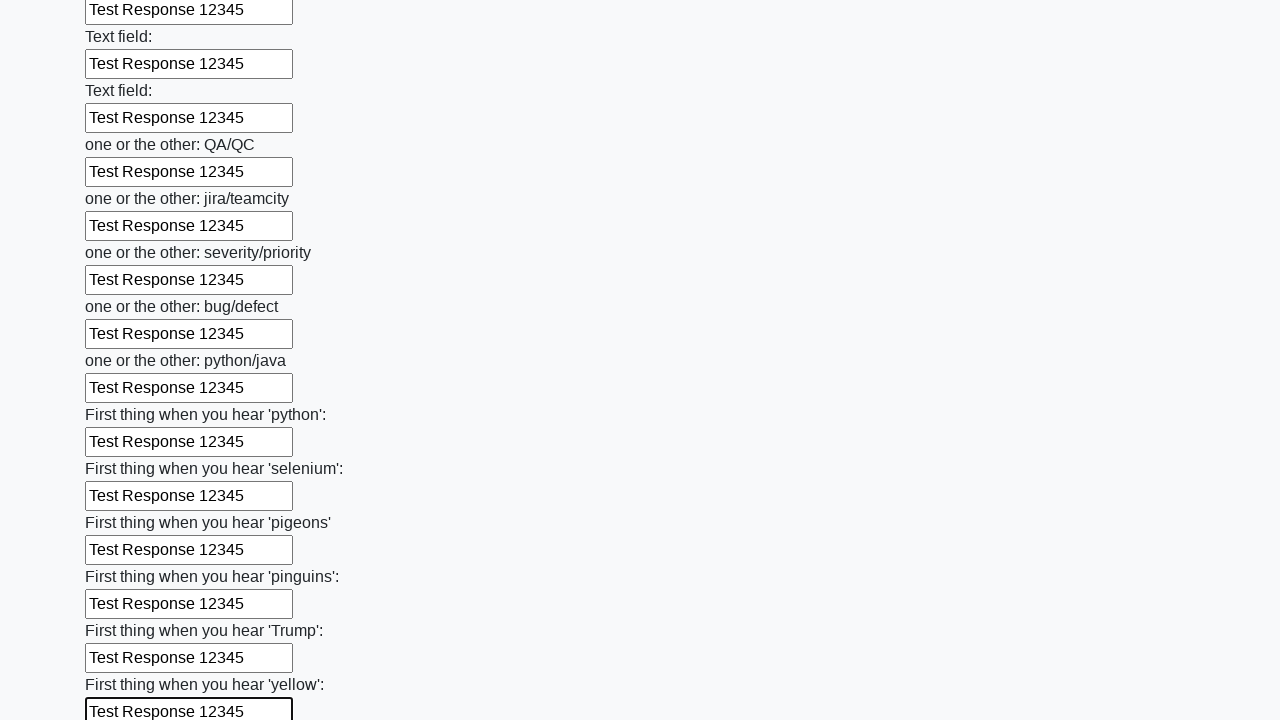

Filled a text input field with 'Test Response 12345' on [type='text'] >> nth=98
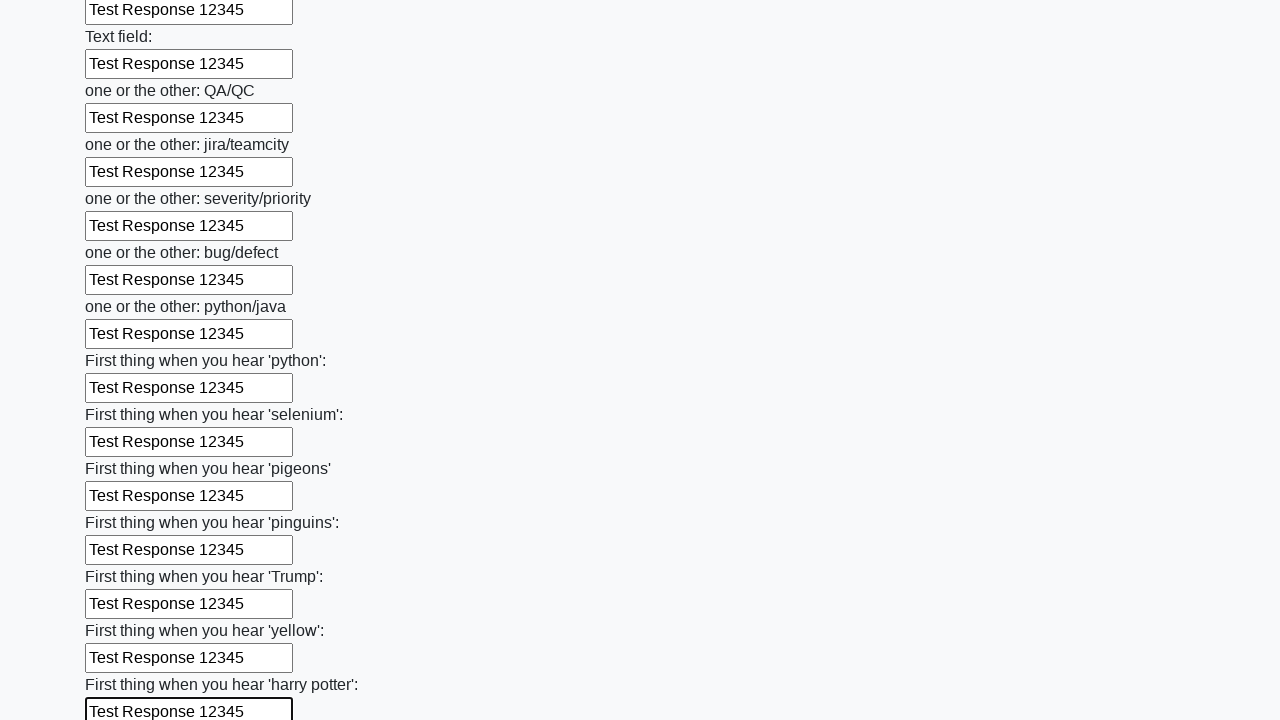

Filled a text input field with 'Test Response 12345' on [type='text'] >> nth=99
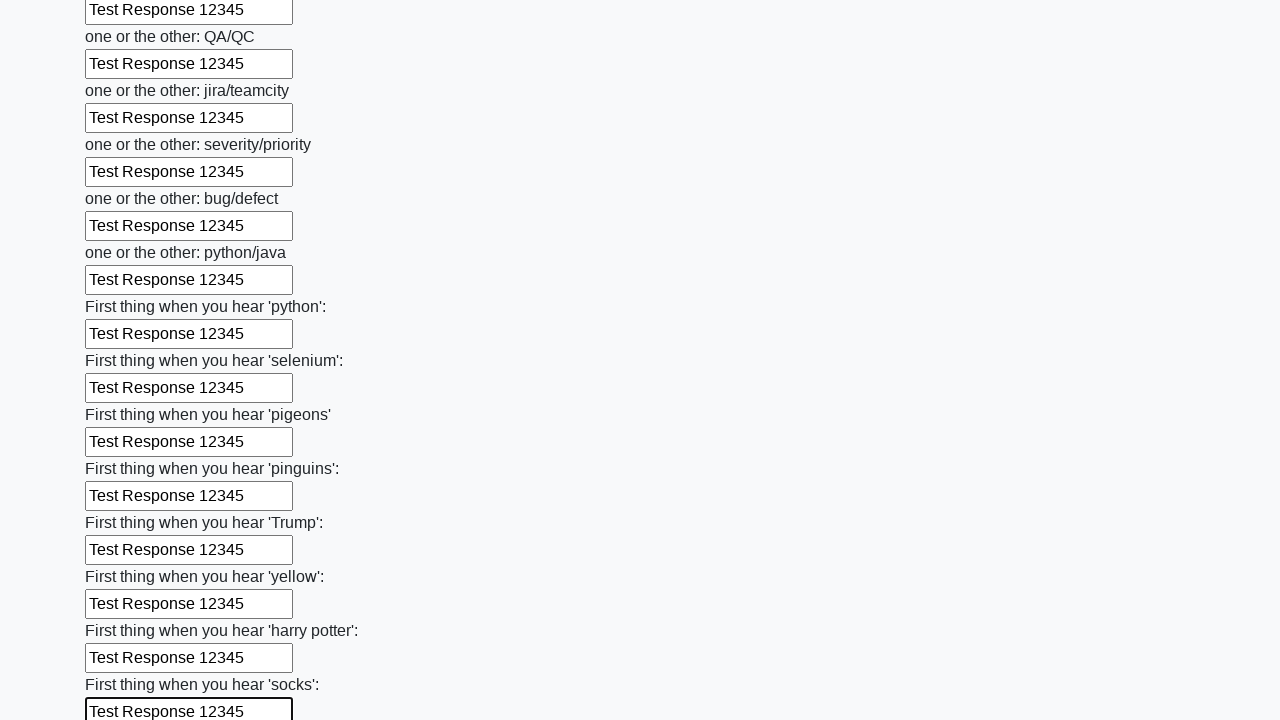

Clicked the submit button to submit the form at (123, 611) on button.btn
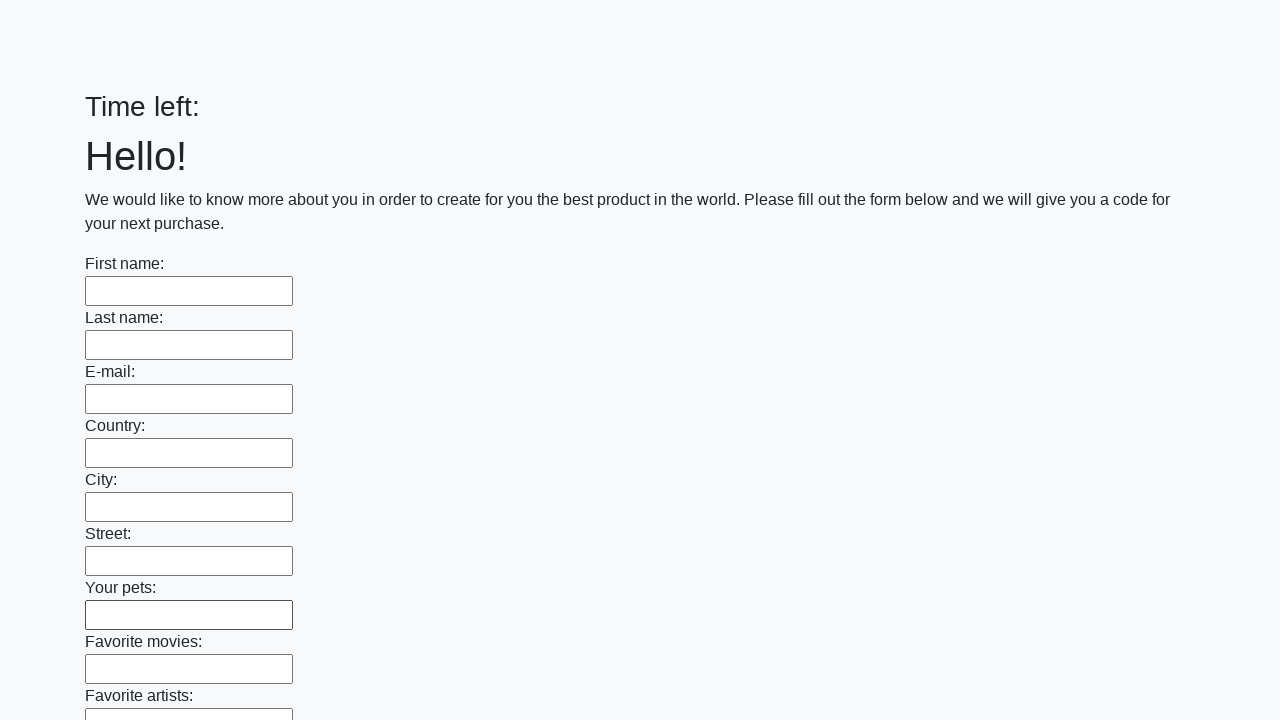

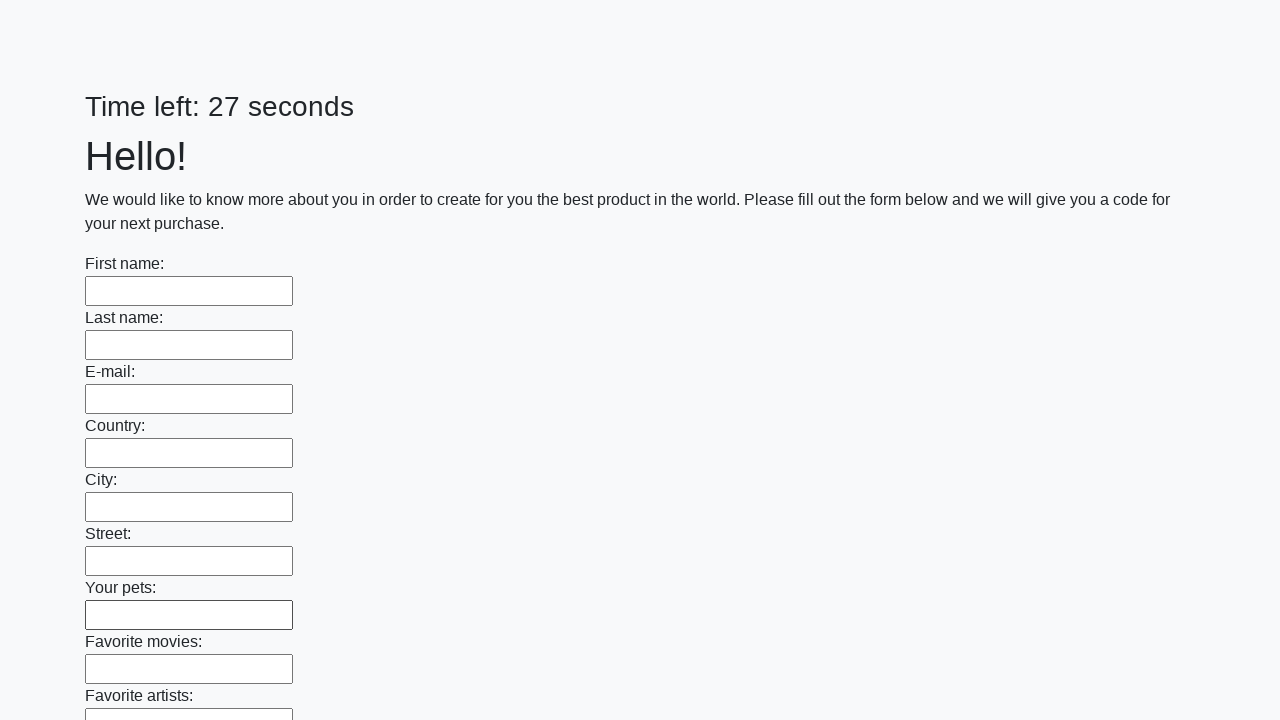